Fills all input fields in a form with text and submits it, then verifies the success alert message

Starting URL: http://suninjuly.github.io/huge_form.html

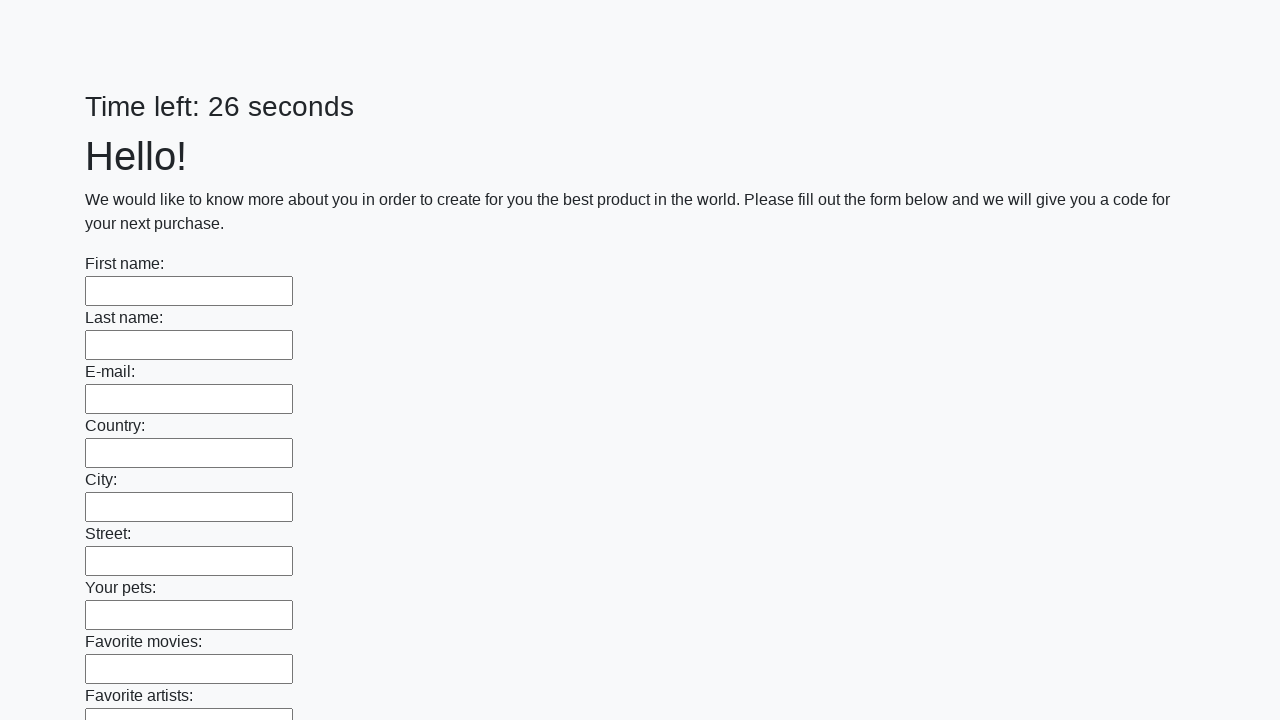

Located all input fields on the form
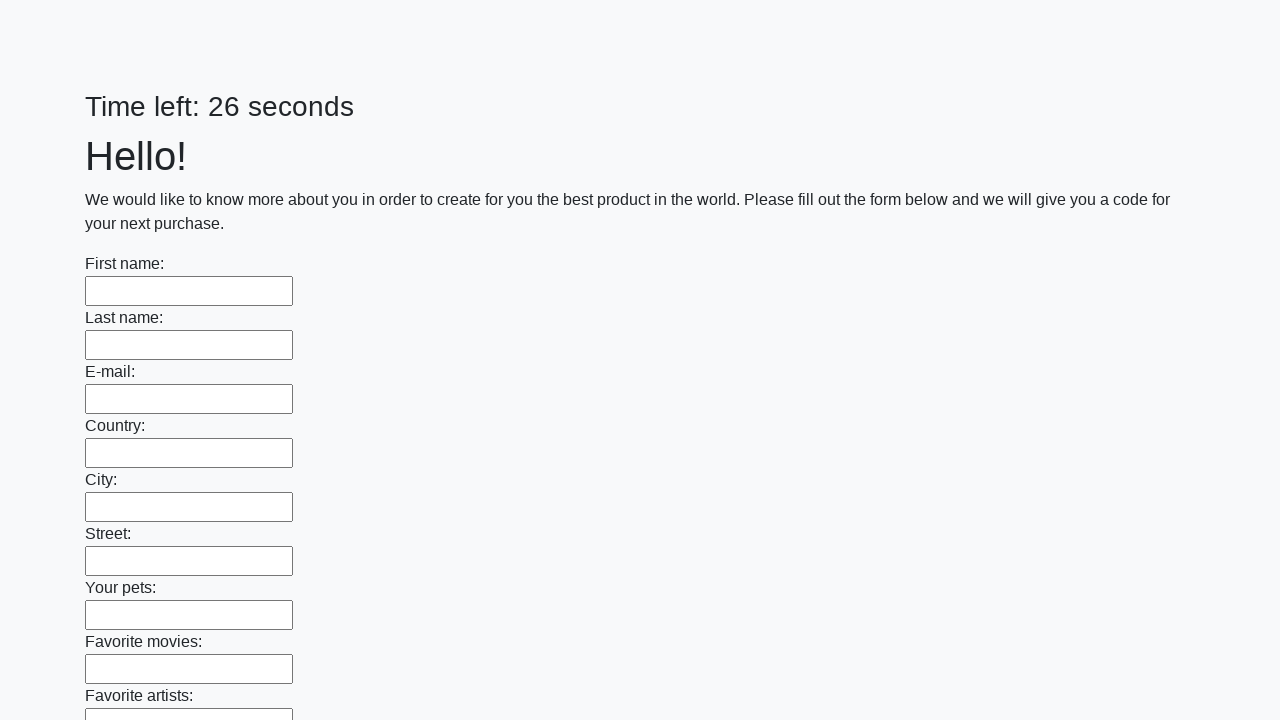

Filled an input field with 'testdata123' on input >> nth=0
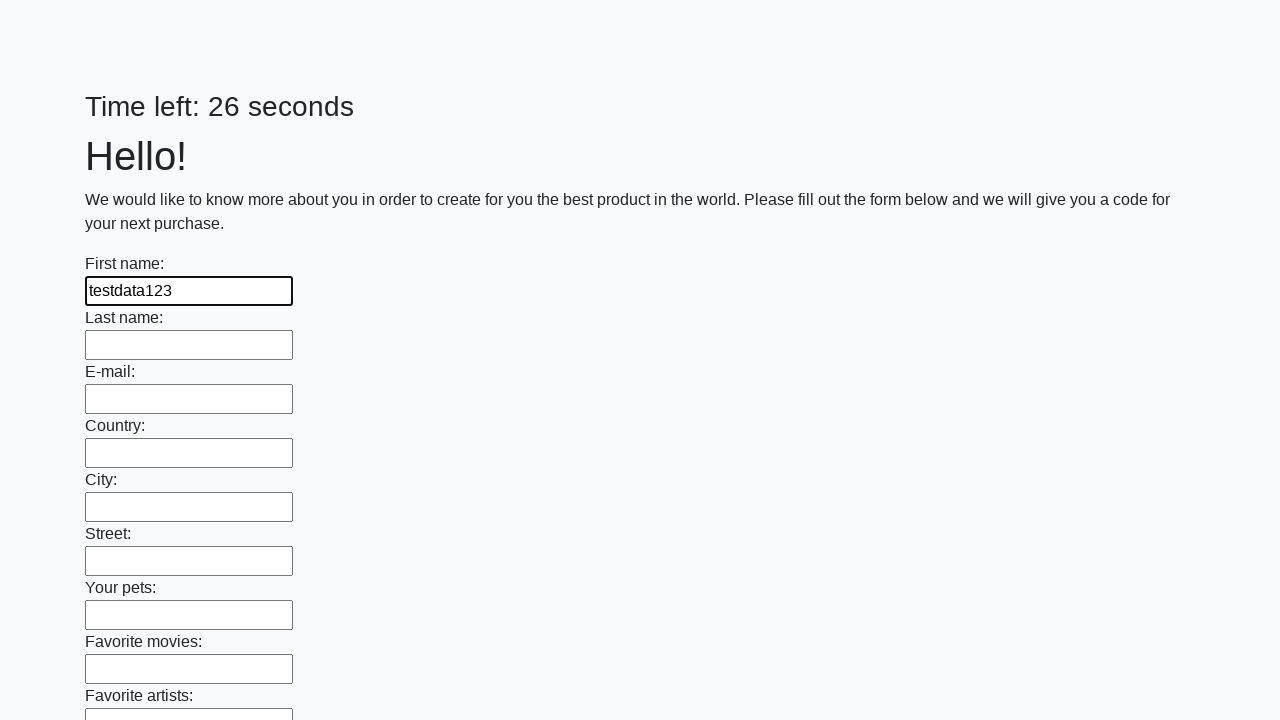

Filled an input field with 'testdata123' on input >> nth=1
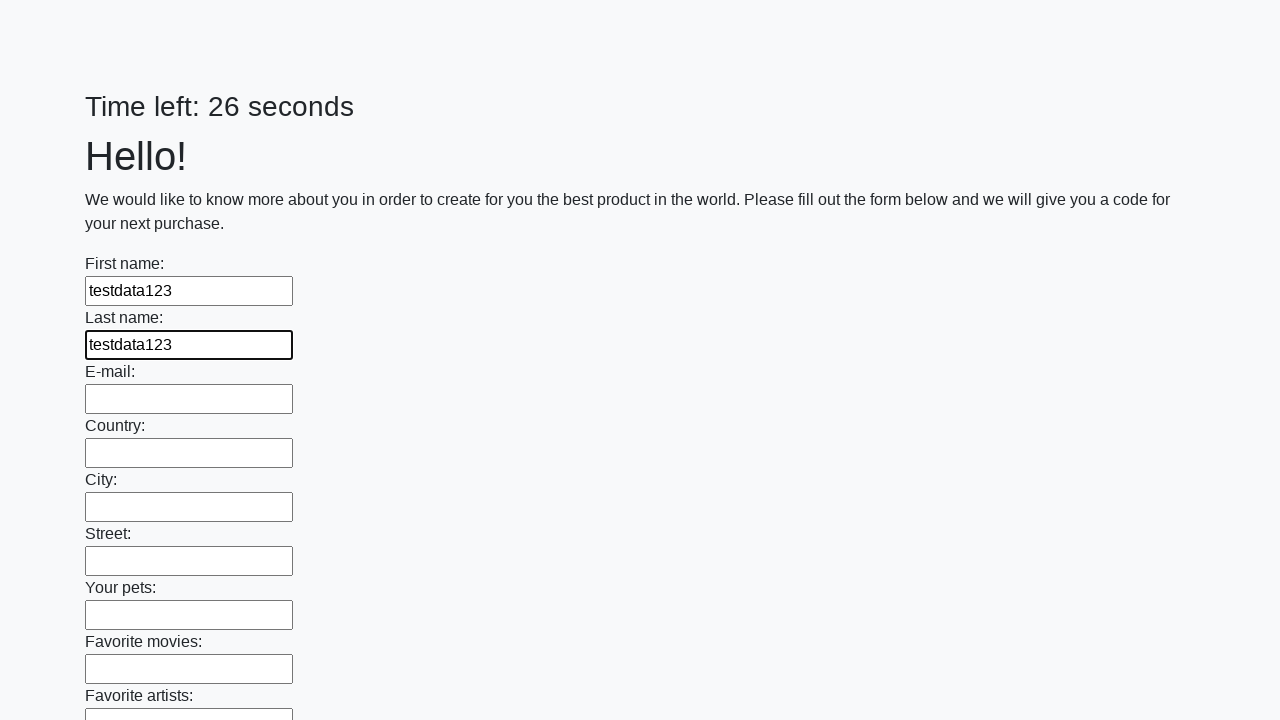

Filled an input field with 'testdata123' on input >> nth=2
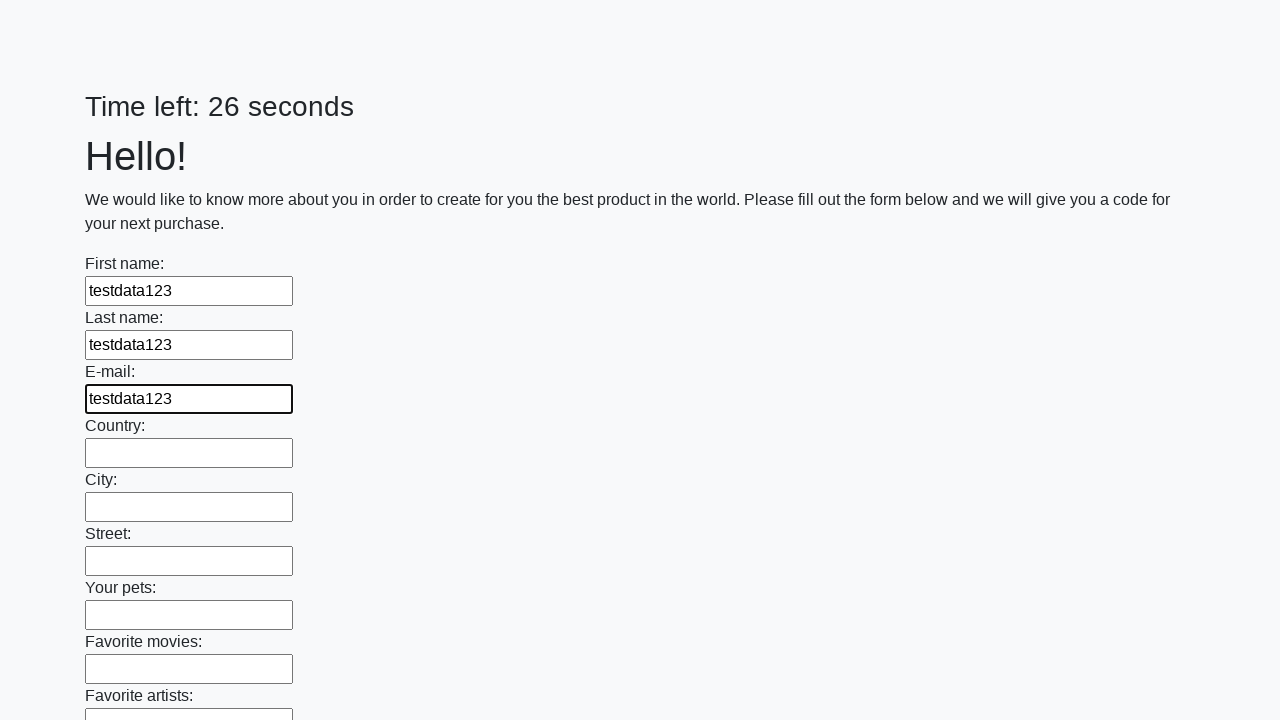

Filled an input field with 'testdata123' on input >> nth=3
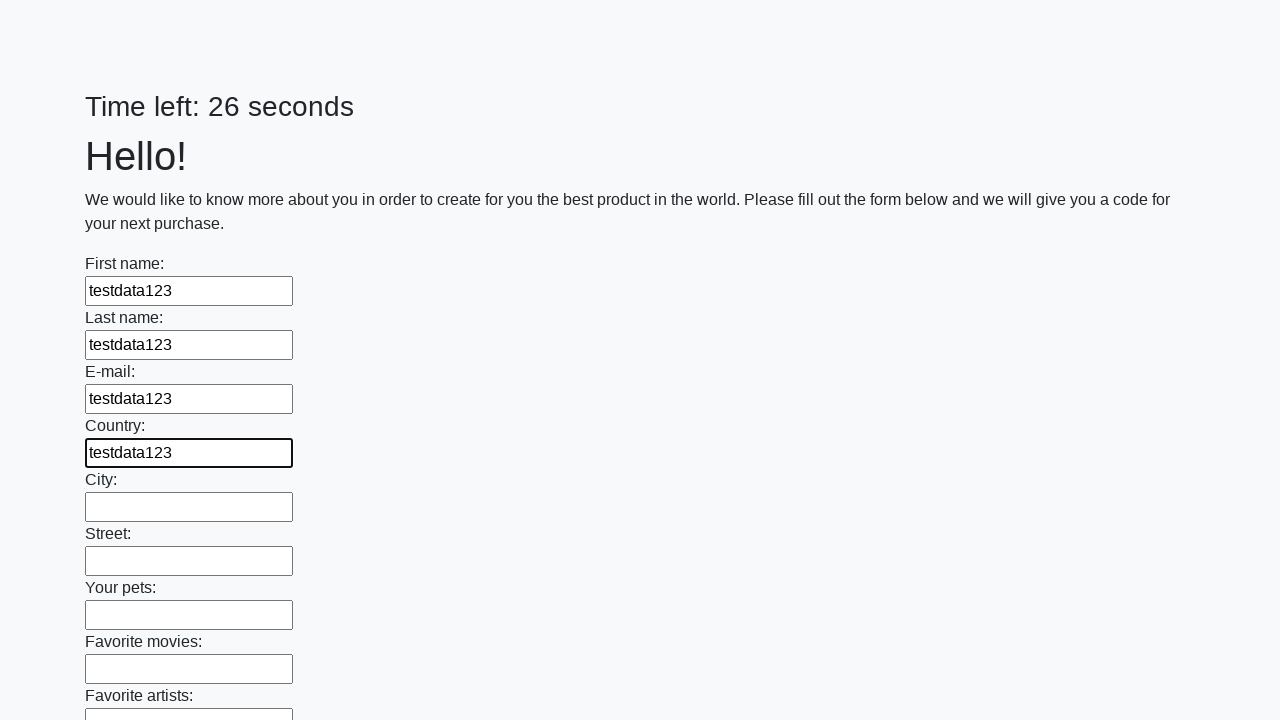

Filled an input field with 'testdata123' on input >> nth=4
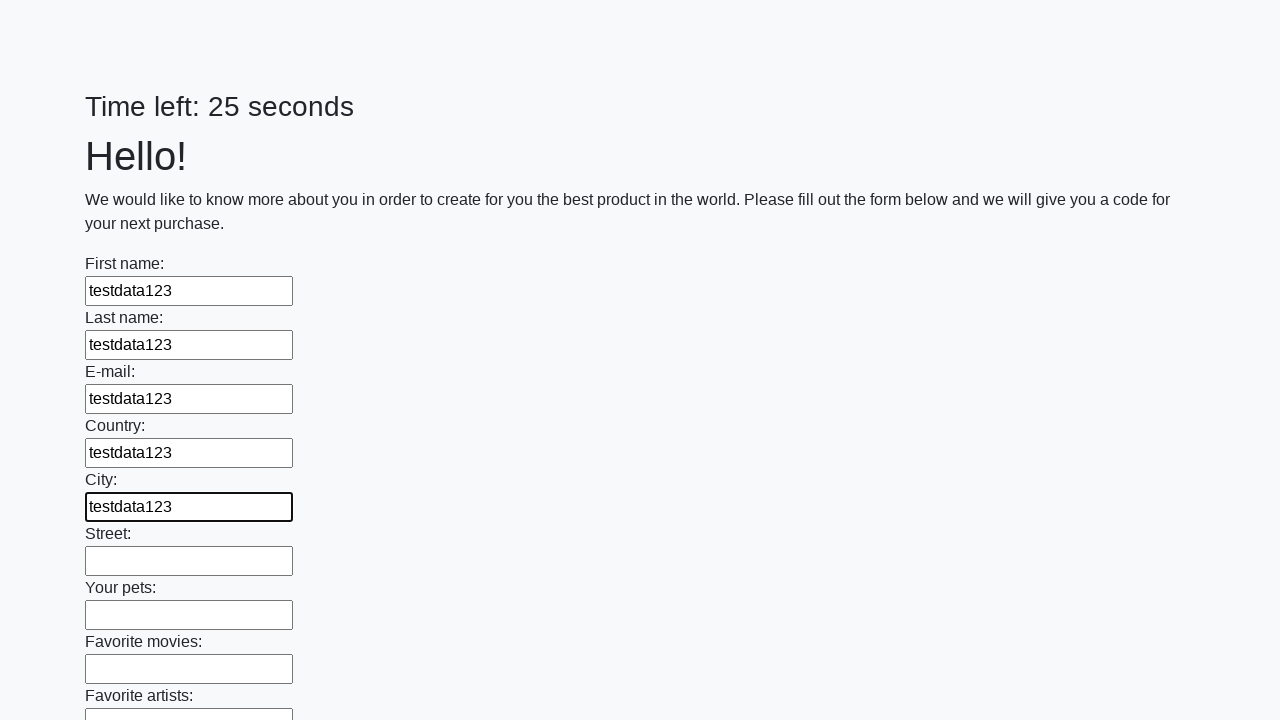

Filled an input field with 'testdata123' on input >> nth=5
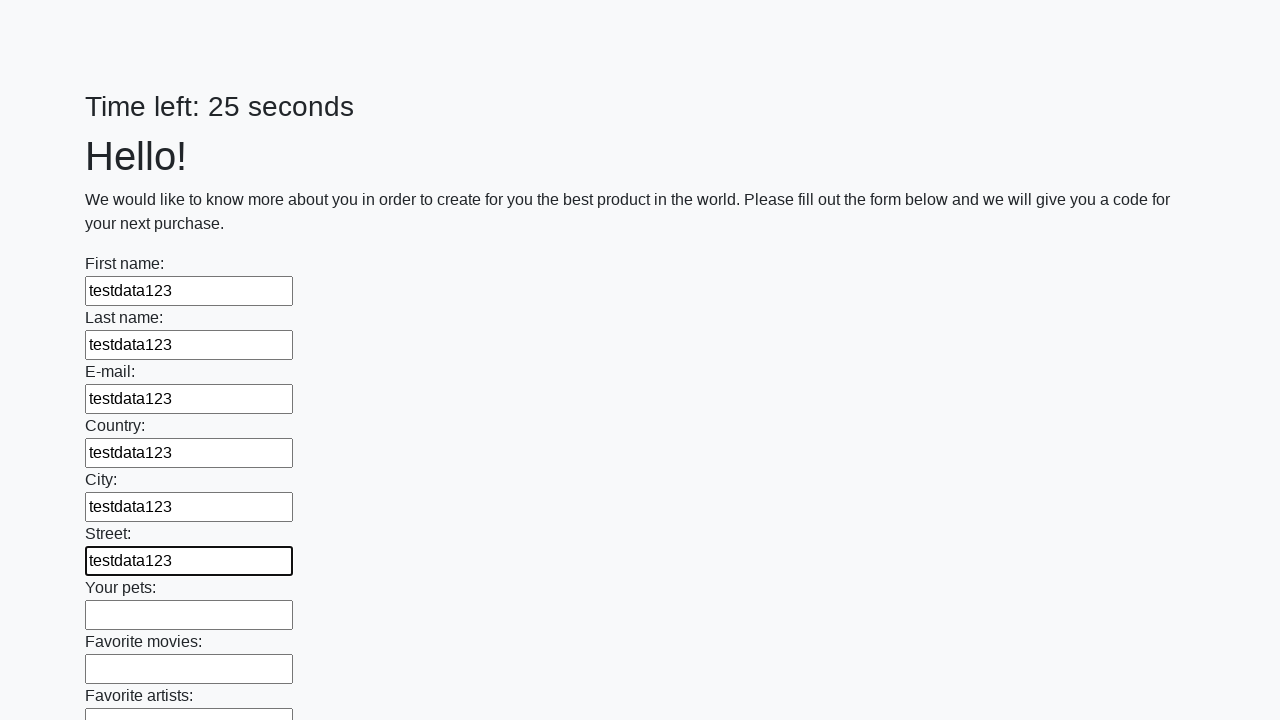

Filled an input field with 'testdata123' on input >> nth=6
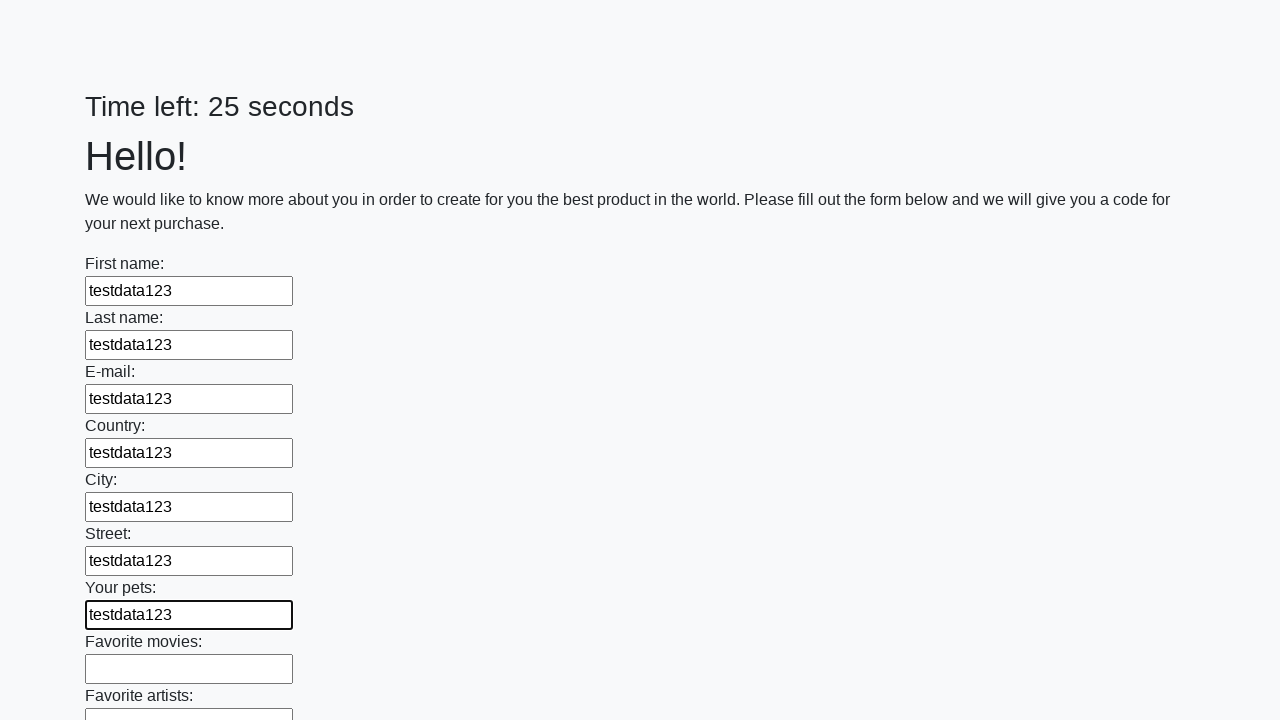

Filled an input field with 'testdata123' on input >> nth=7
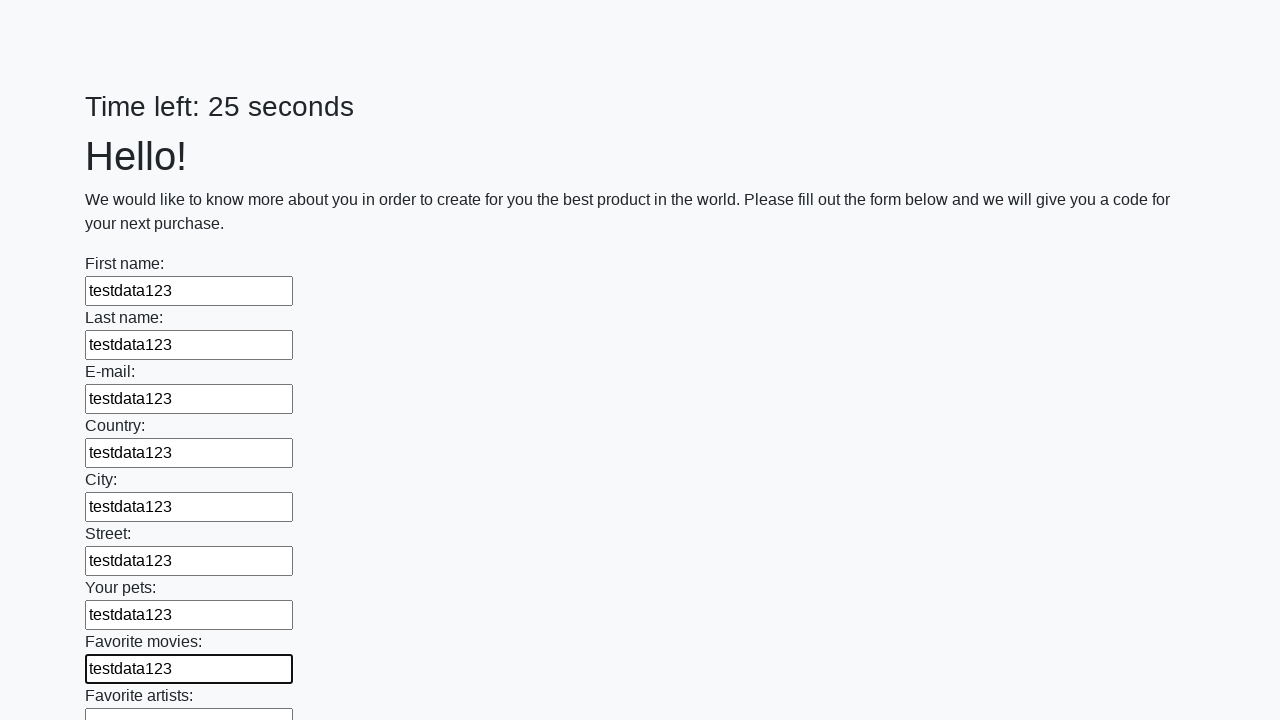

Filled an input field with 'testdata123' on input >> nth=8
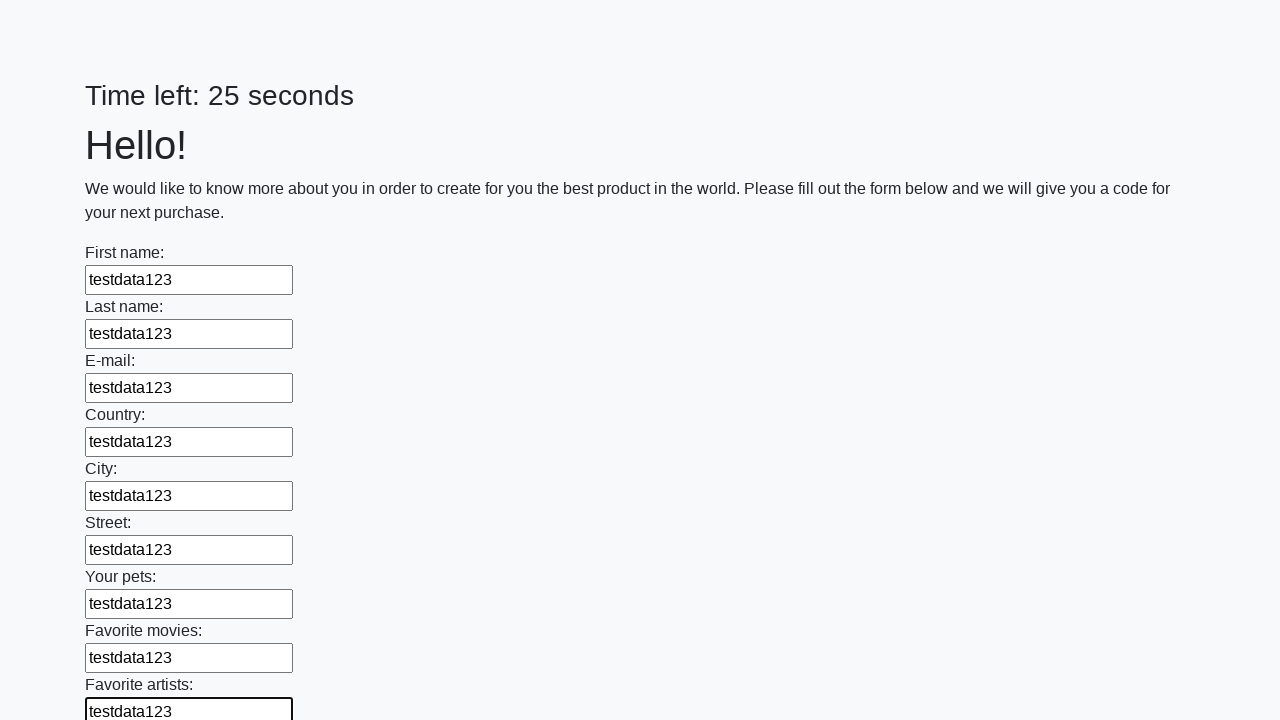

Filled an input field with 'testdata123' on input >> nth=9
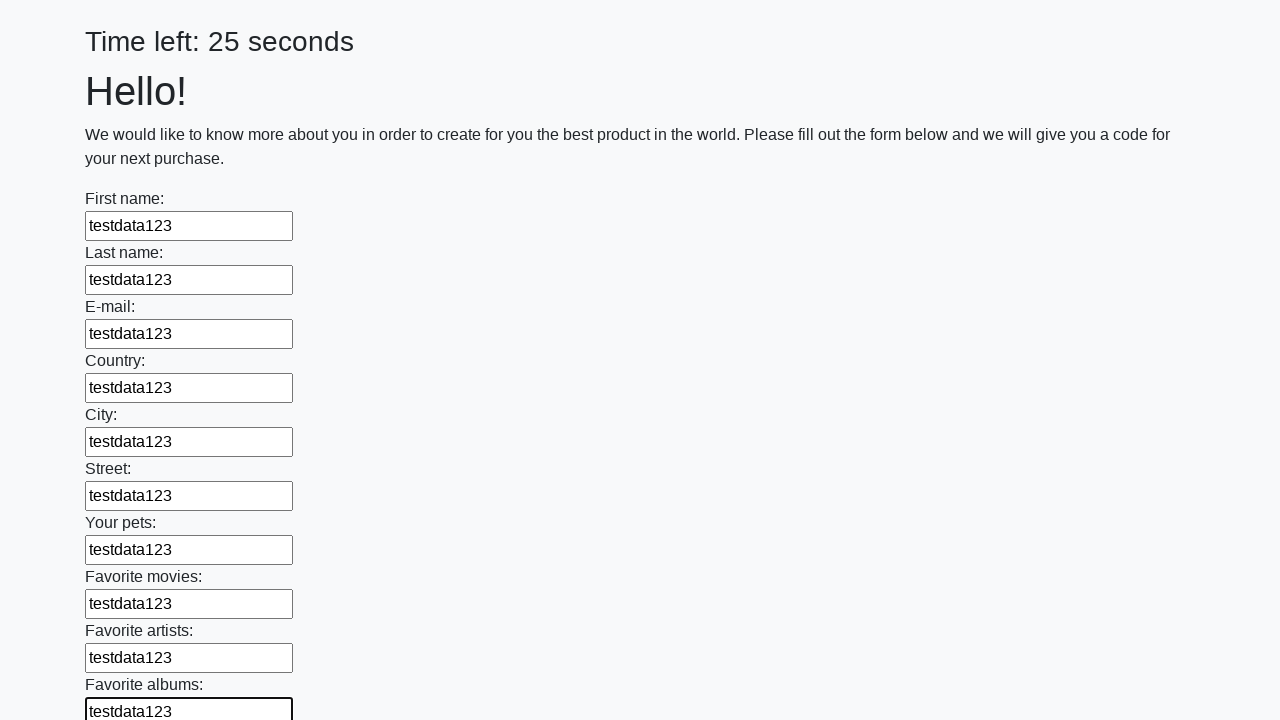

Filled an input field with 'testdata123' on input >> nth=10
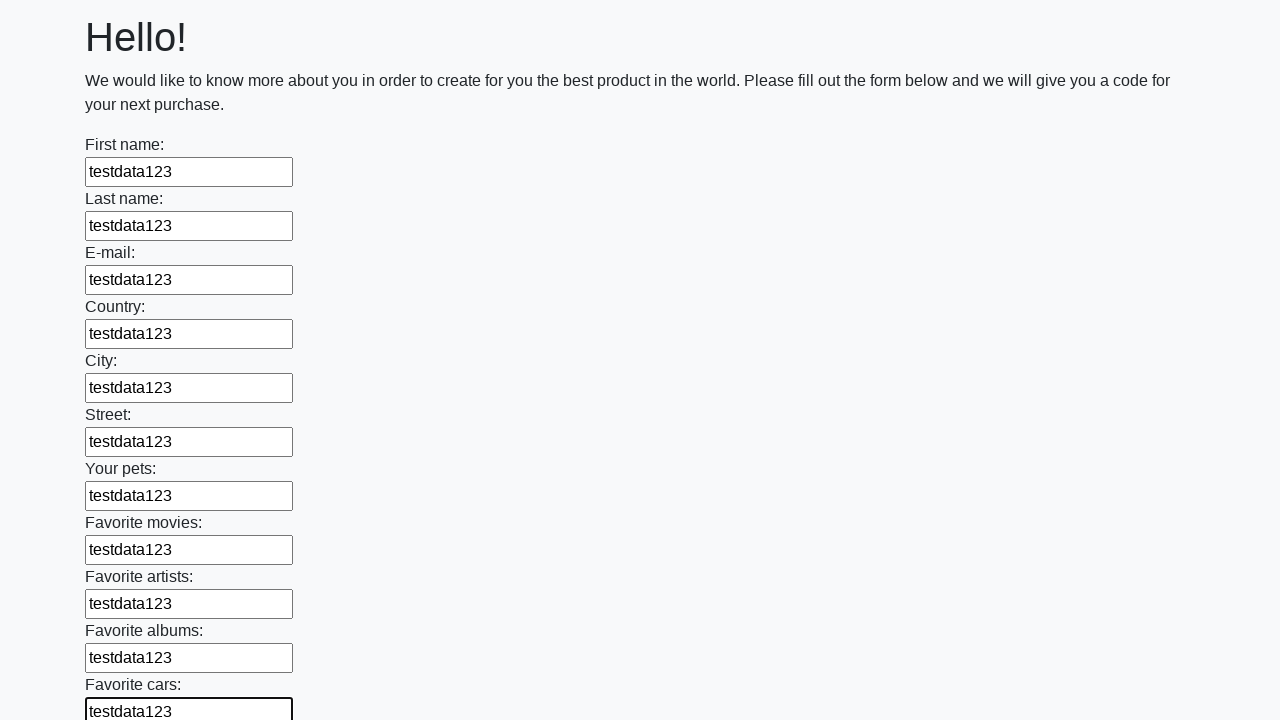

Filled an input field with 'testdata123' on input >> nth=11
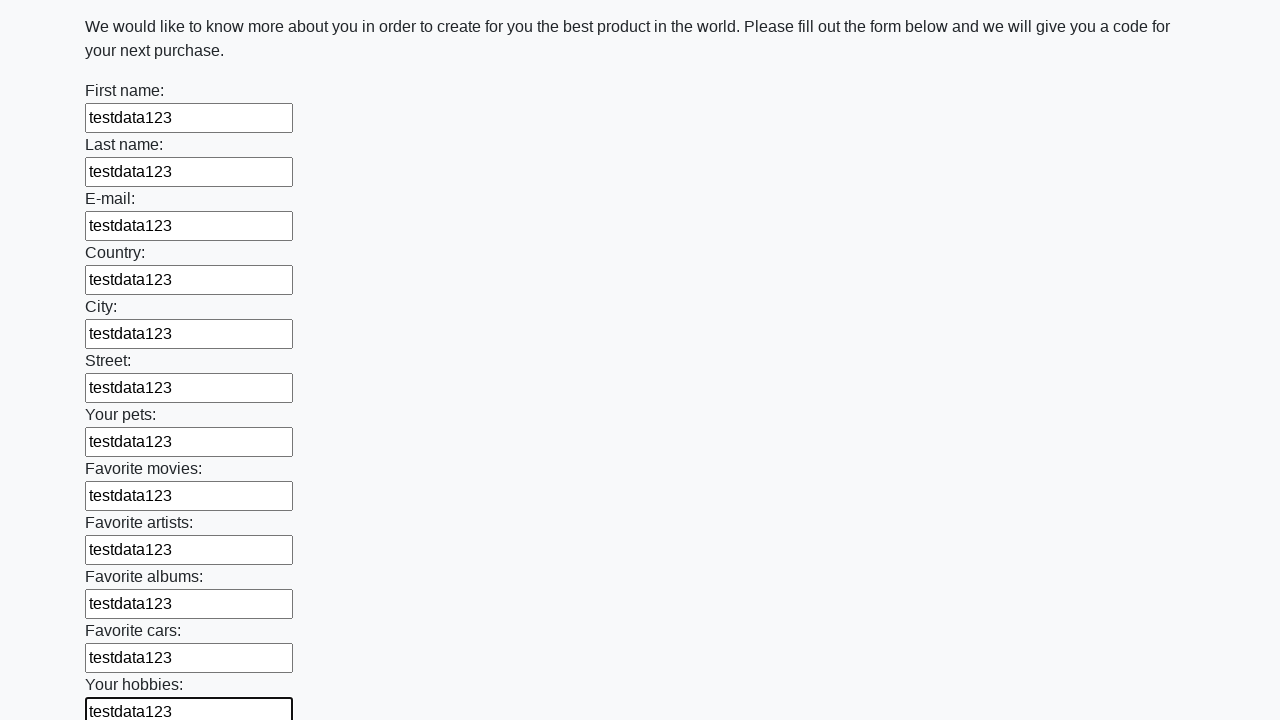

Filled an input field with 'testdata123' on input >> nth=12
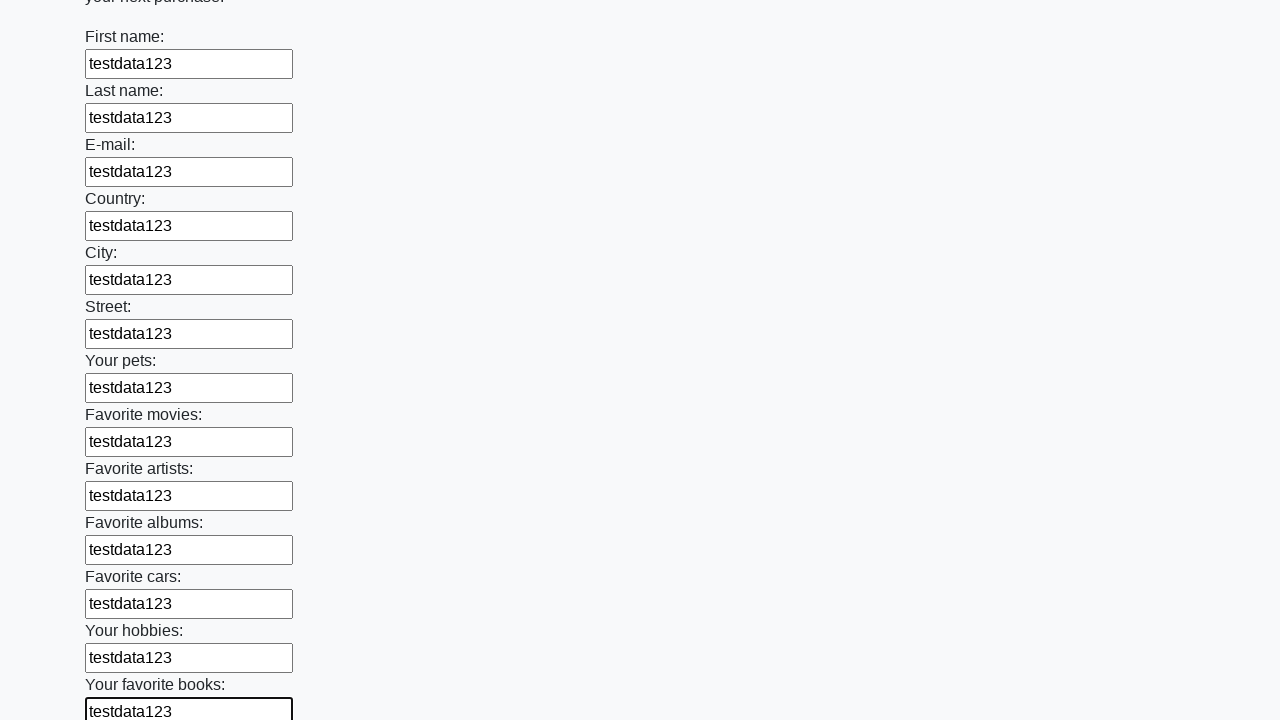

Filled an input field with 'testdata123' on input >> nth=13
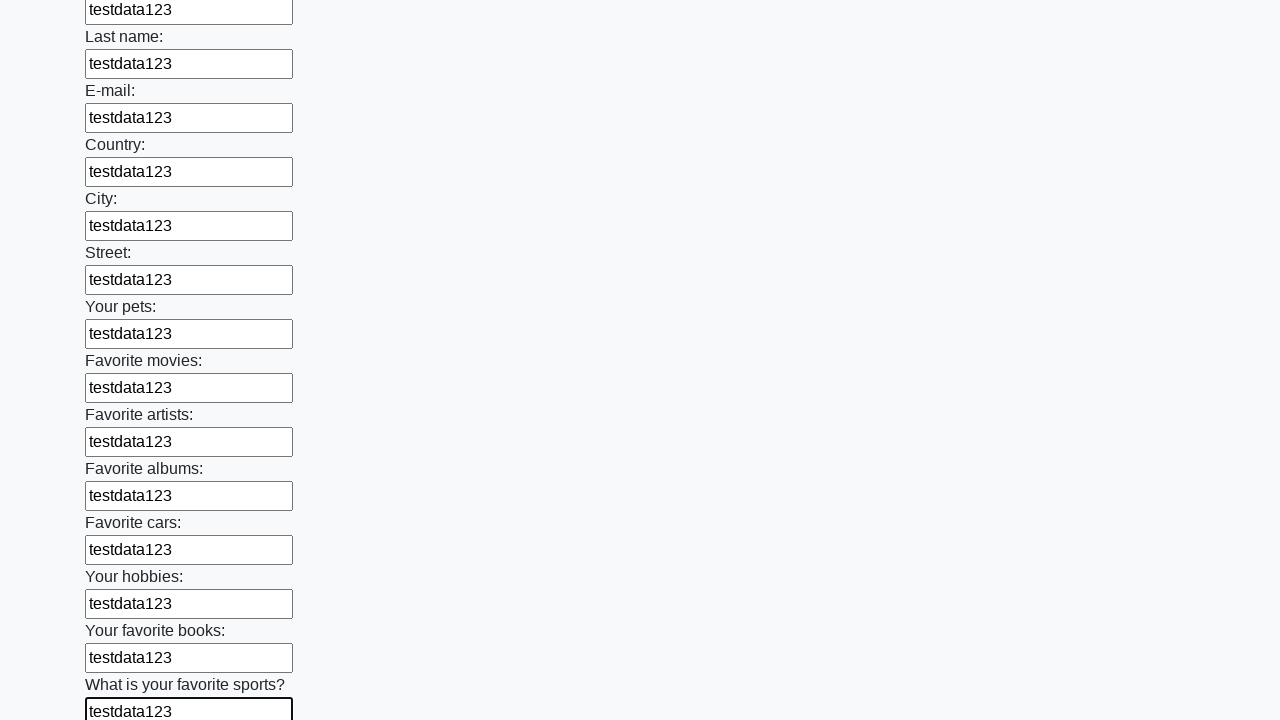

Filled an input field with 'testdata123' on input >> nth=14
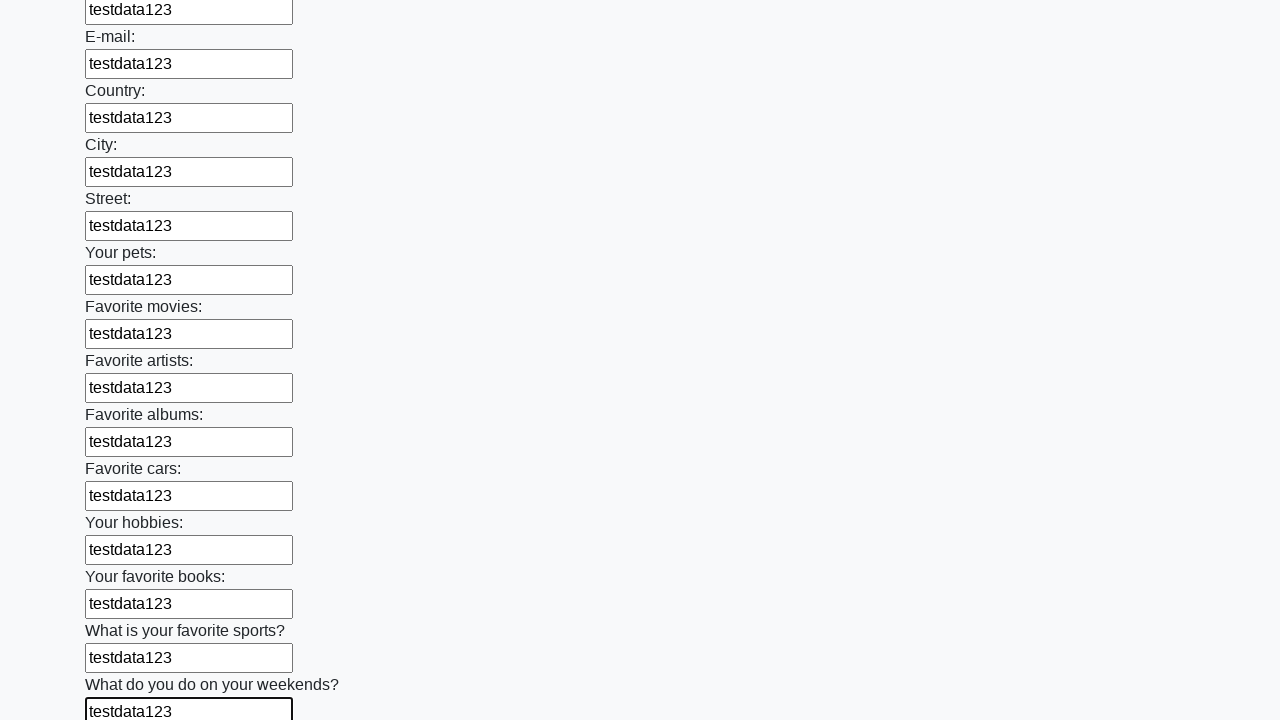

Filled an input field with 'testdata123' on input >> nth=15
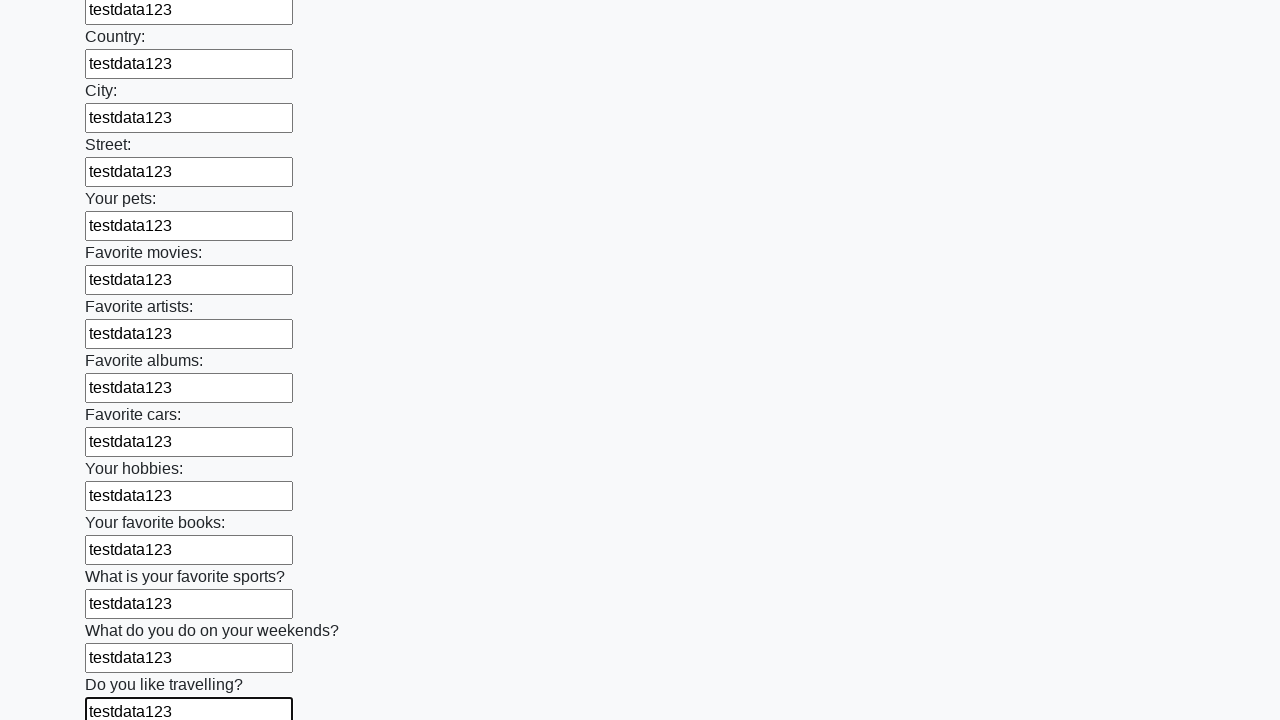

Filled an input field with 'testdata123' on input >> nth=16
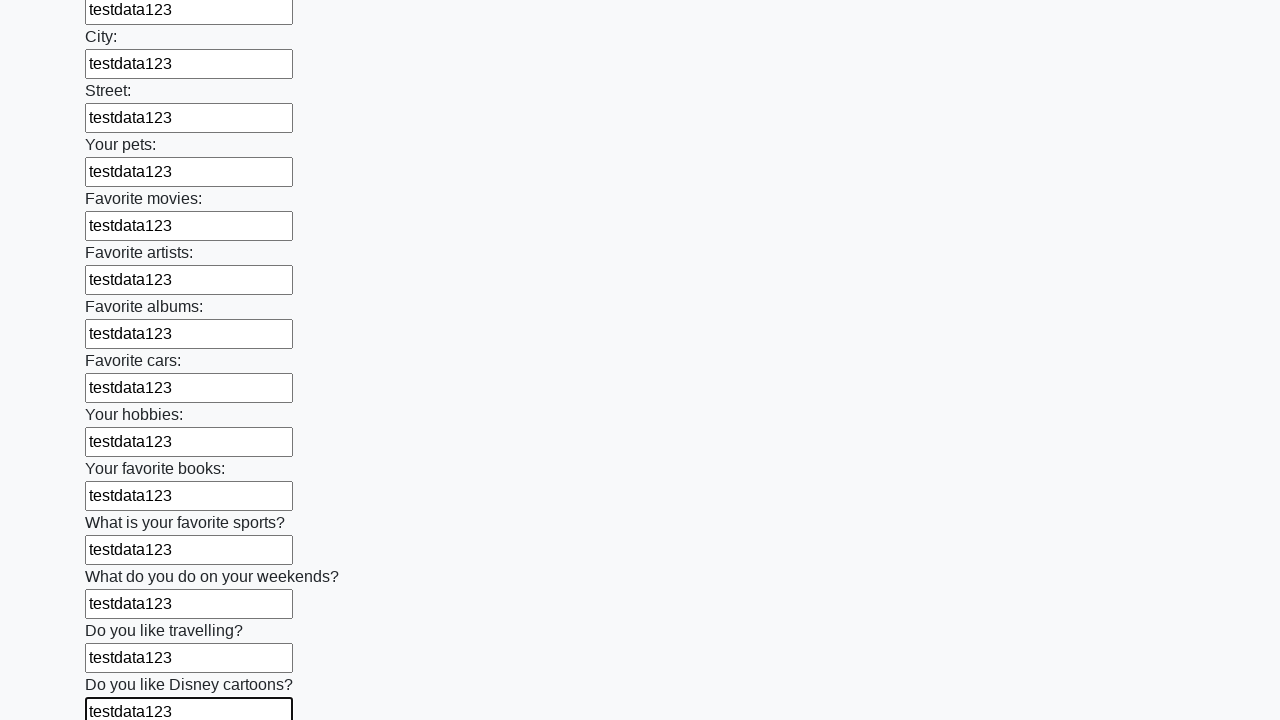

Filled an input field with 'testdata123' on input >> nth=17
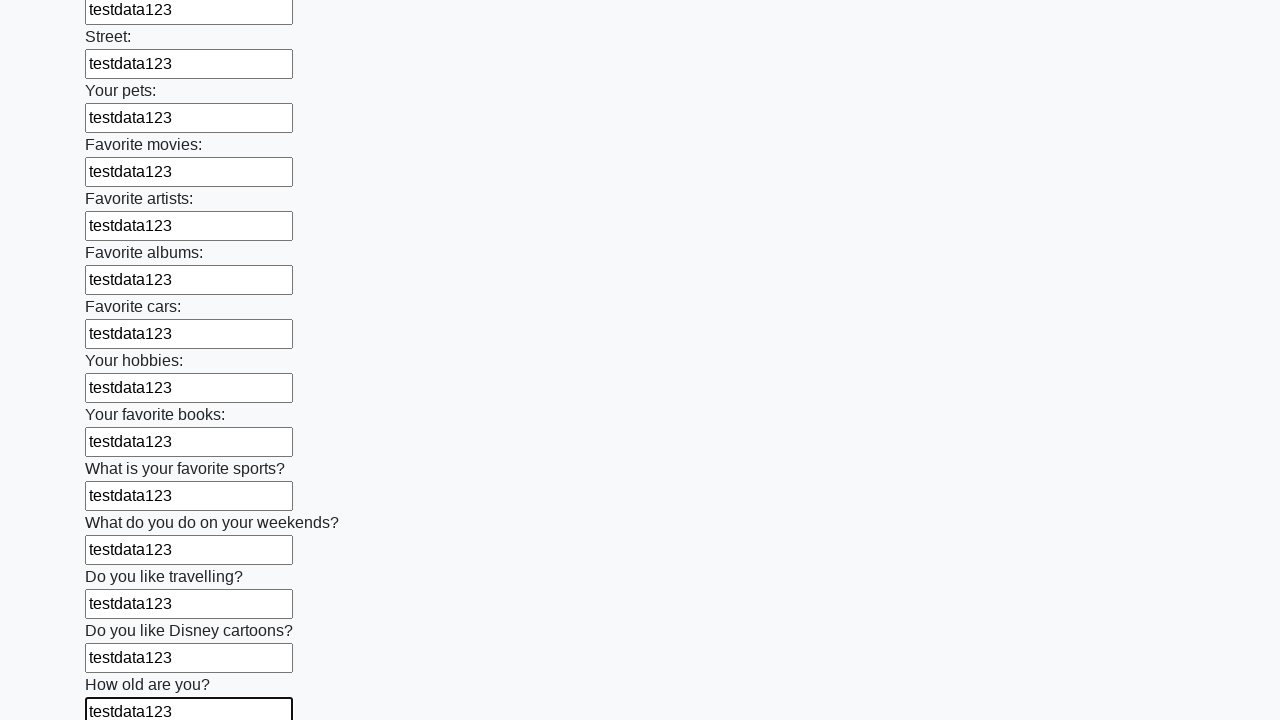

Filled an input field with 'testdata123' on input >> nth=18
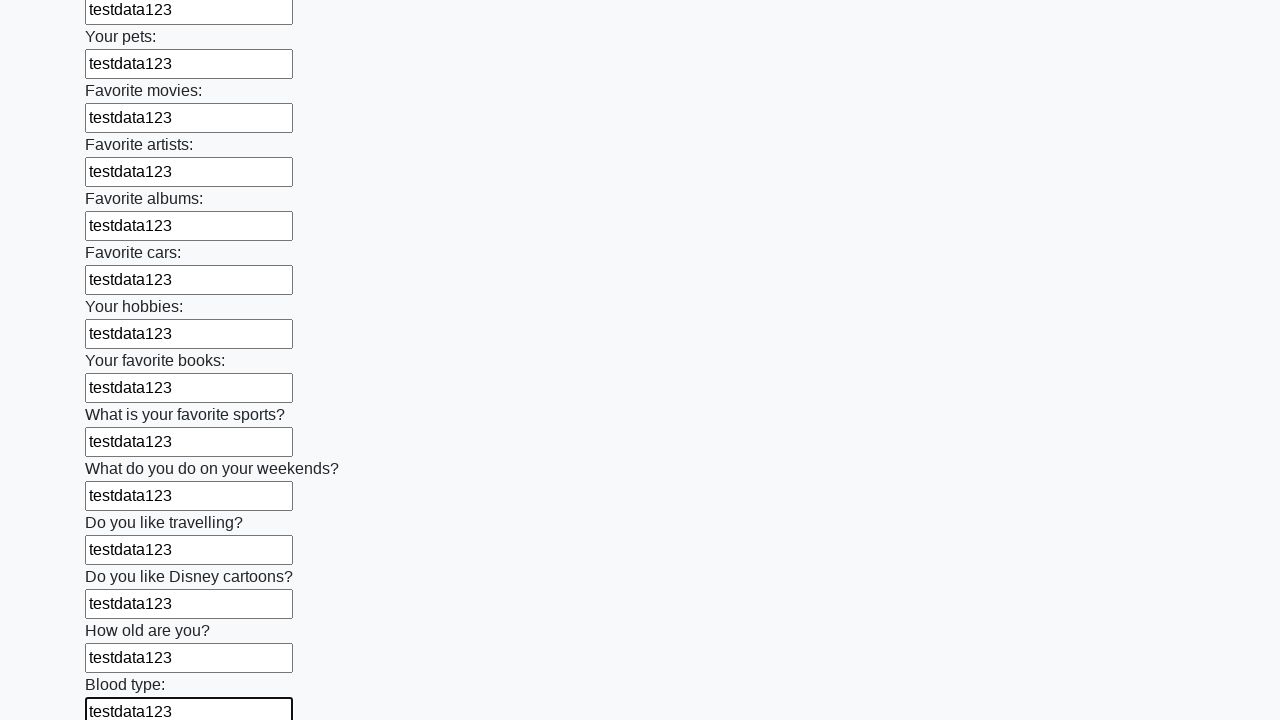

Filled an input field with 'testdata123' on input >> nth=19
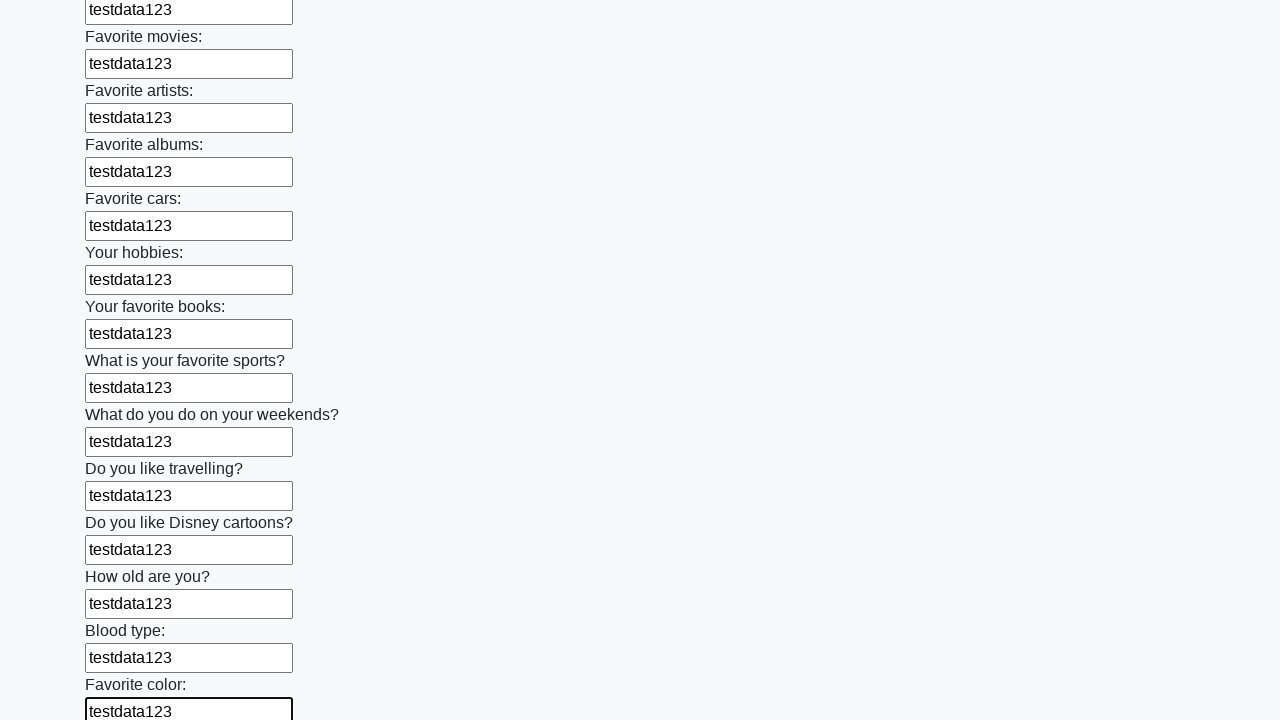

Filled an input field with 'testdata123' on input >> nth=20
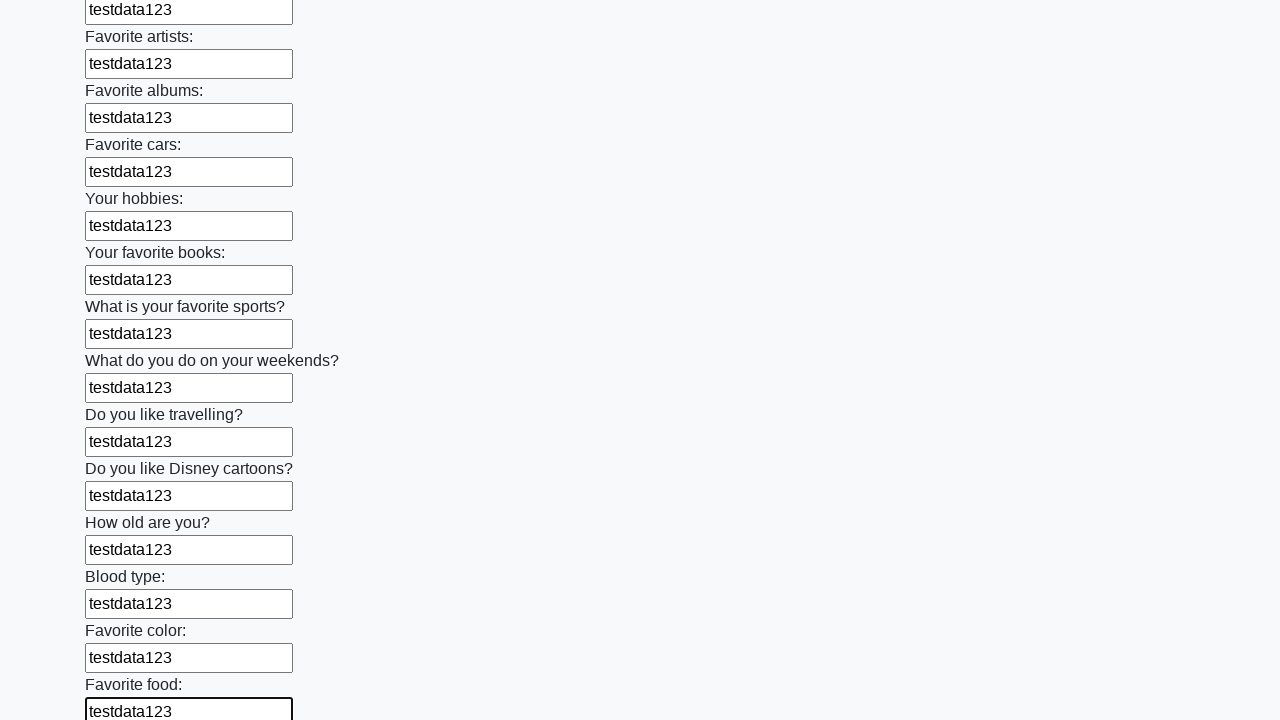

Filled an input field with 'testdata123' on input >> nth=21
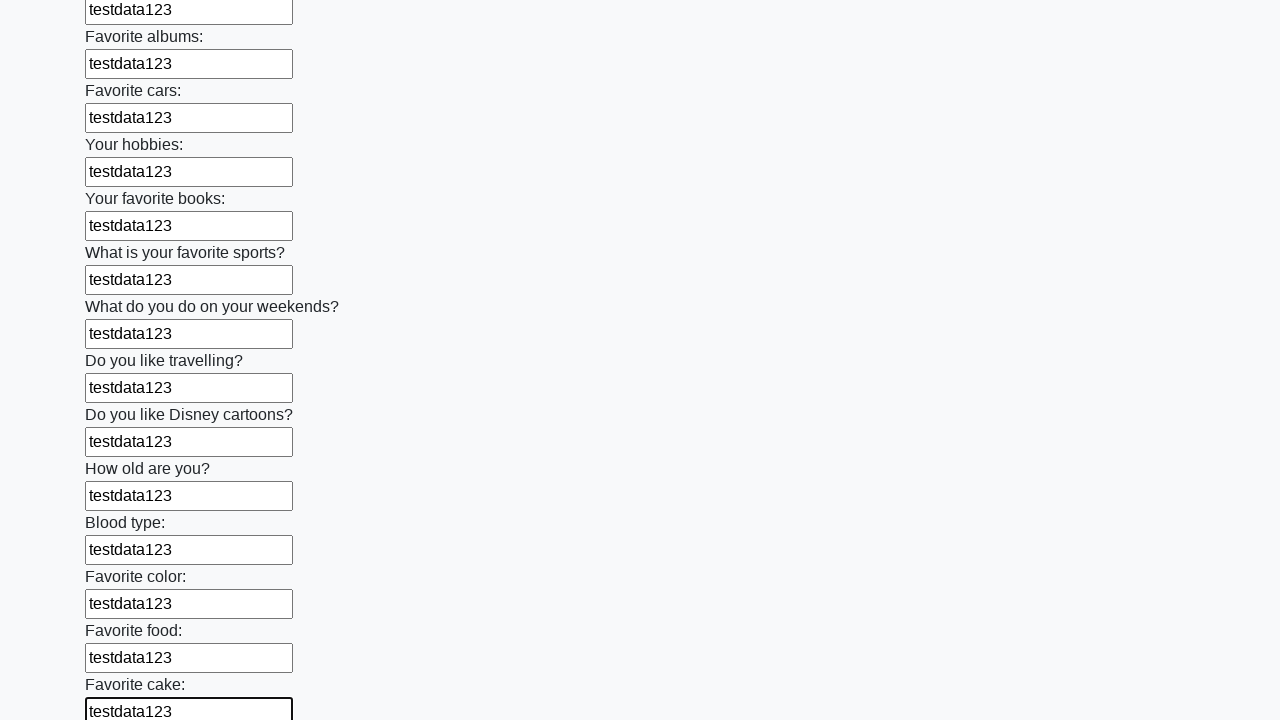

Filled an input field with 'testdata123' on input >> nth=22
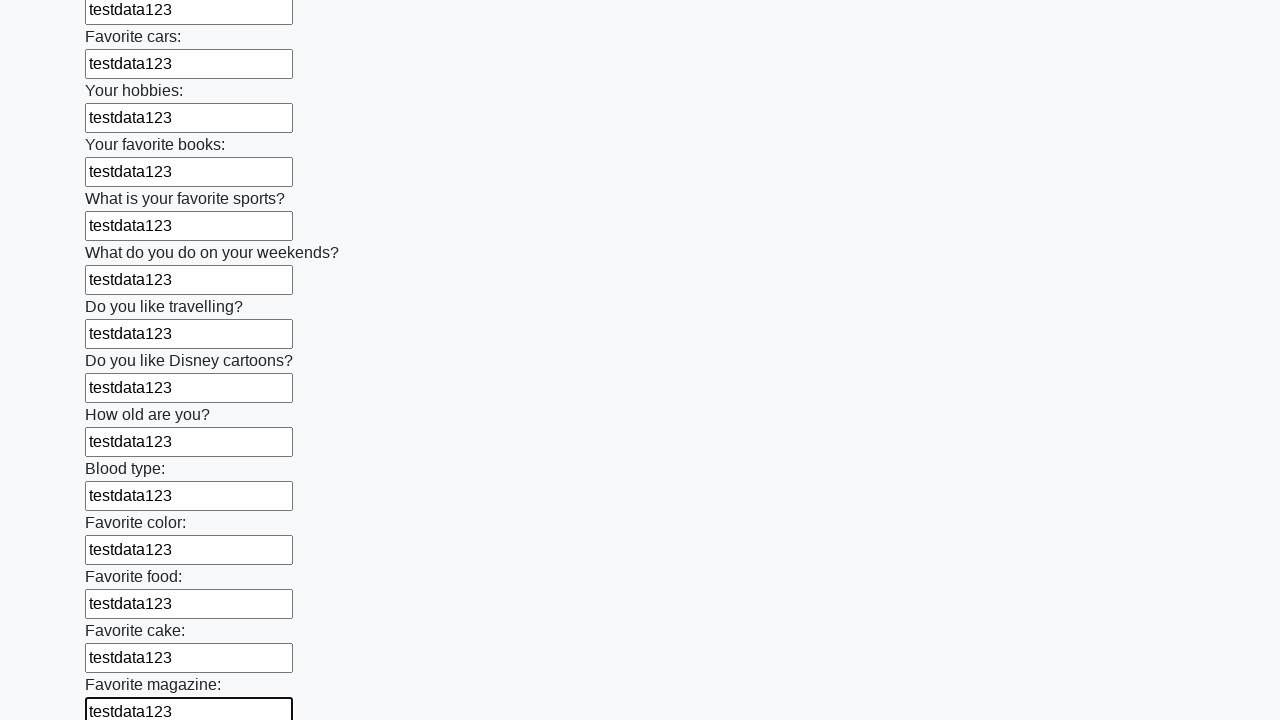

Filled an input field with 'testdata123' on input >> nth=23
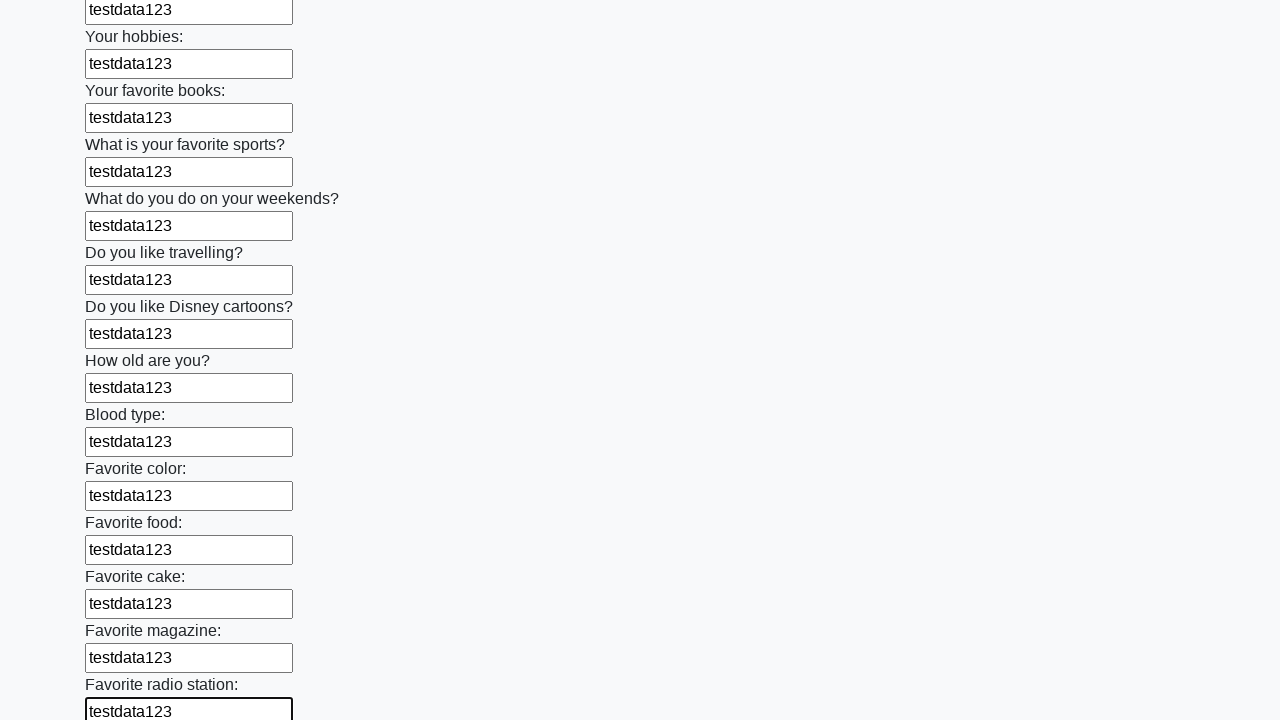

Filled an input field with 'testdata123' on input >> nth=24
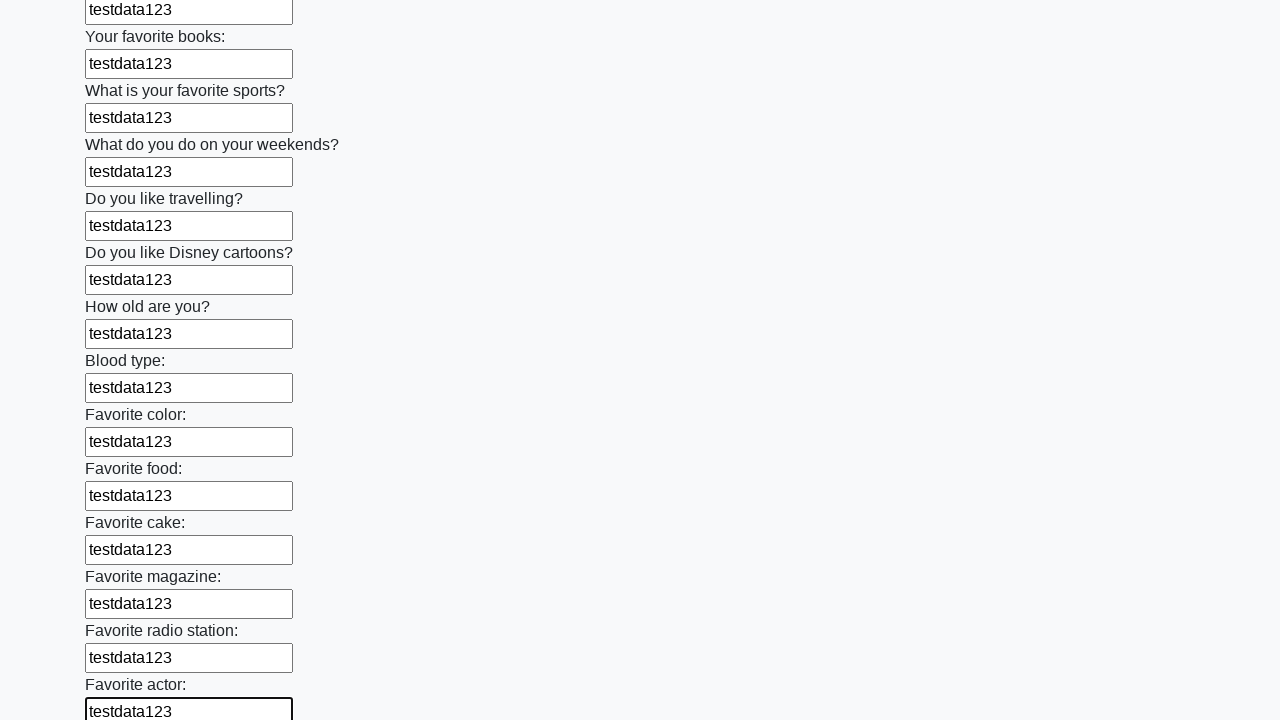

Filled an input field with 'testdata123' on input >> nth=25
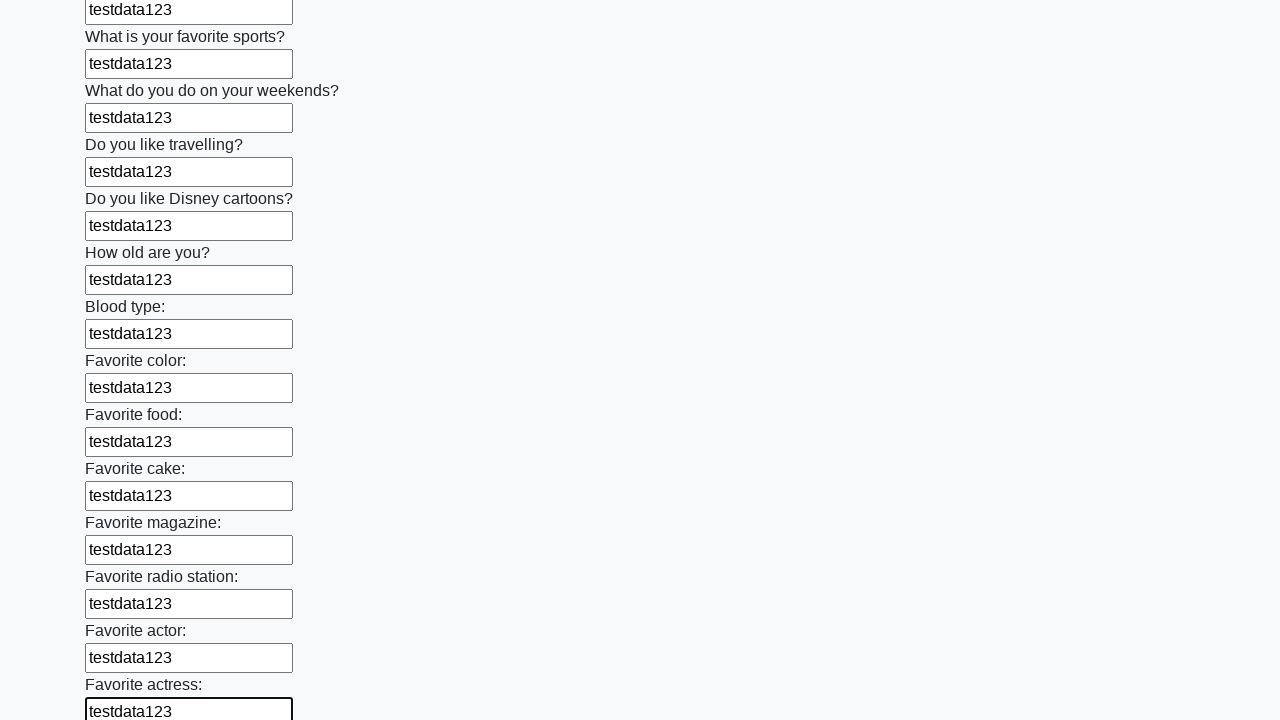

Filled an input field with 'testdata123' on input >> nth=26
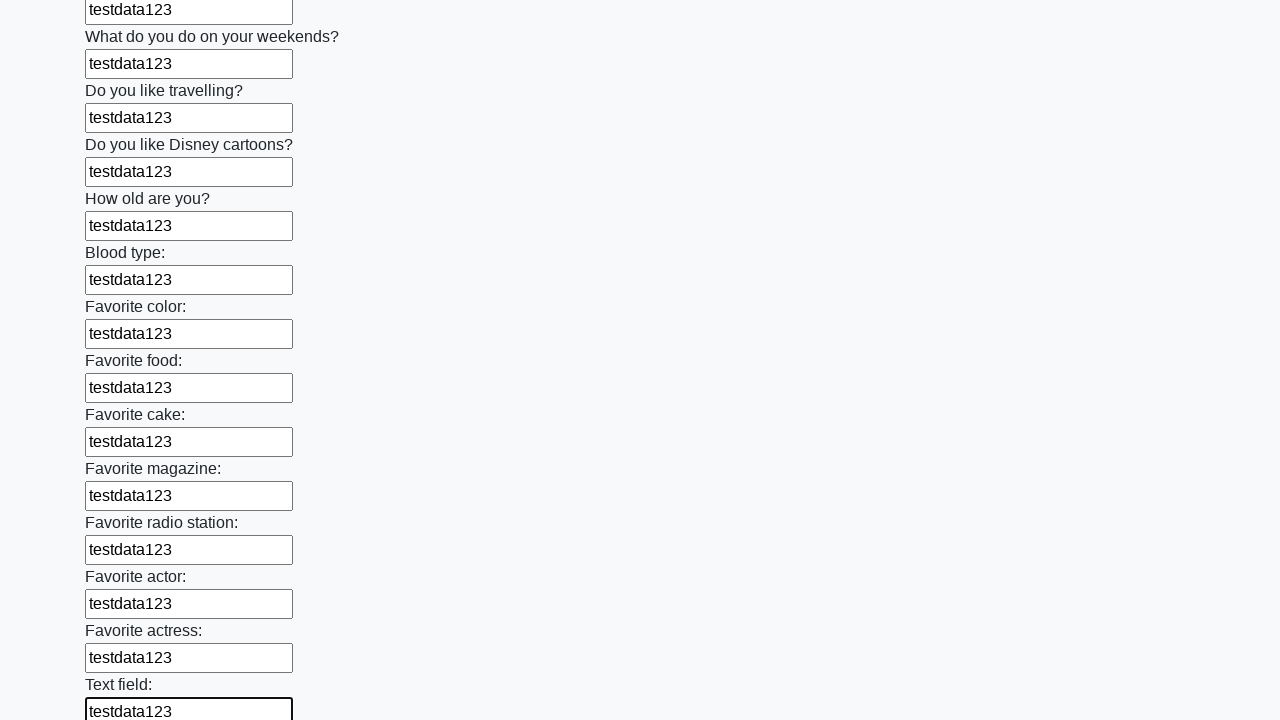

Filled an input field with 'testdata123' on input >> nth=27
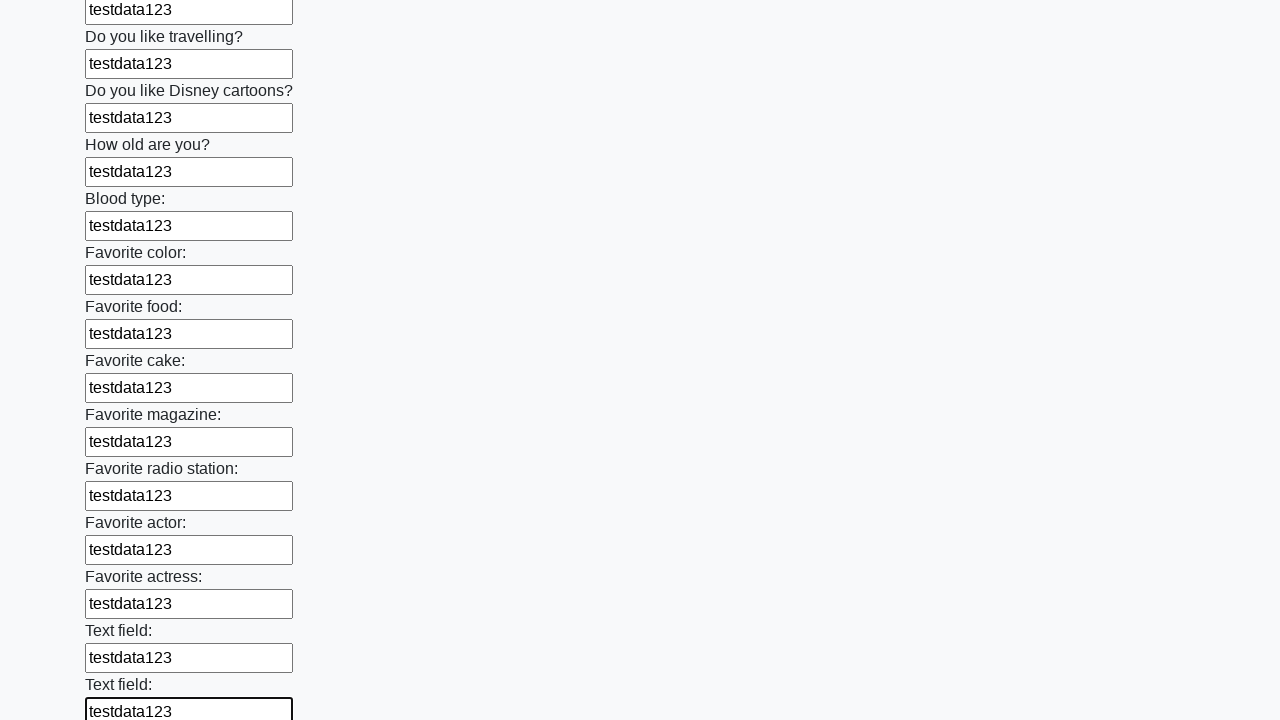

Filled an input field with 'testdata123' on input >> nth=28
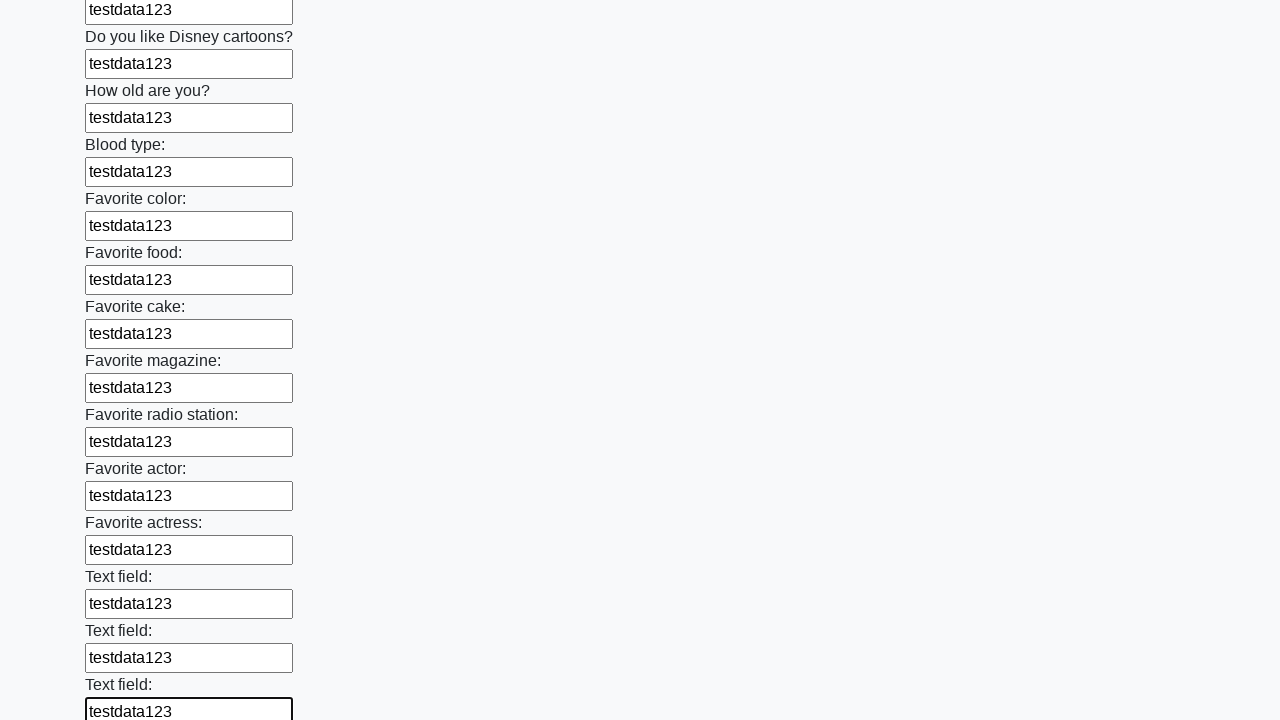

Filled an input field with 'testdata123' on input >> nth=29
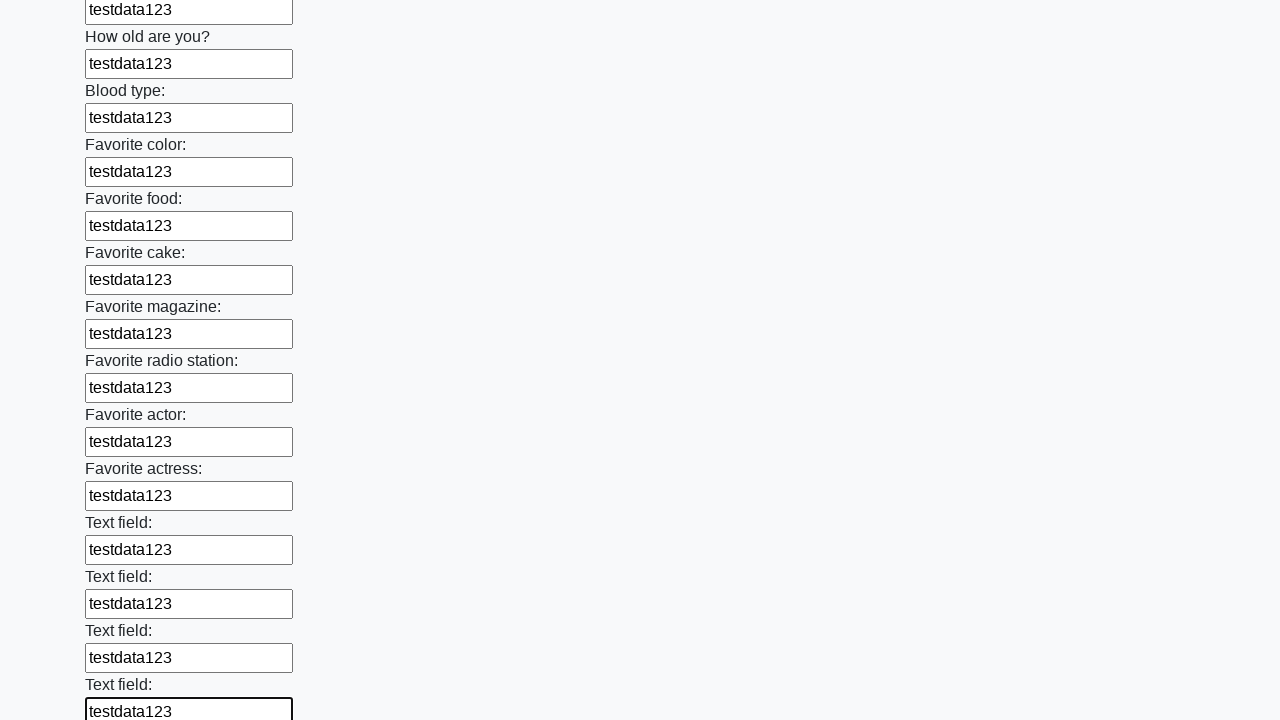

Filled an input field with 'testdata123' on input >> nth=30
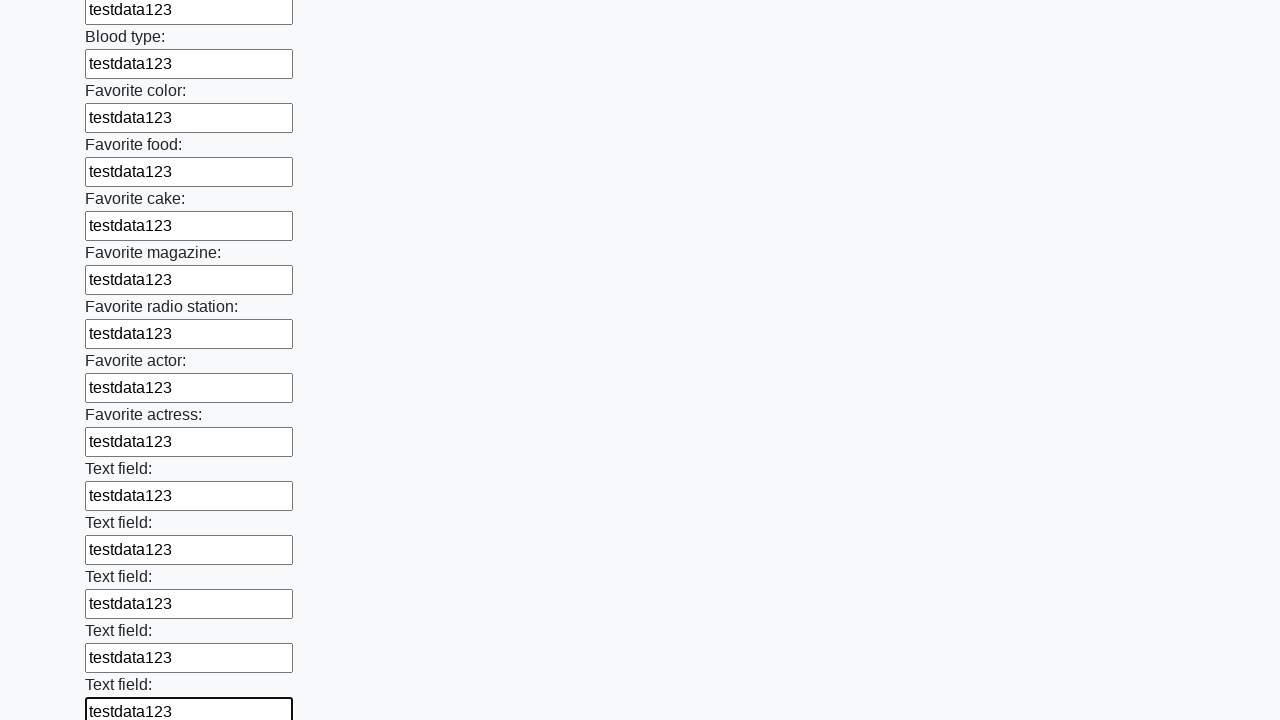

Filled an input field with 'testdata123' on input >> nth=31
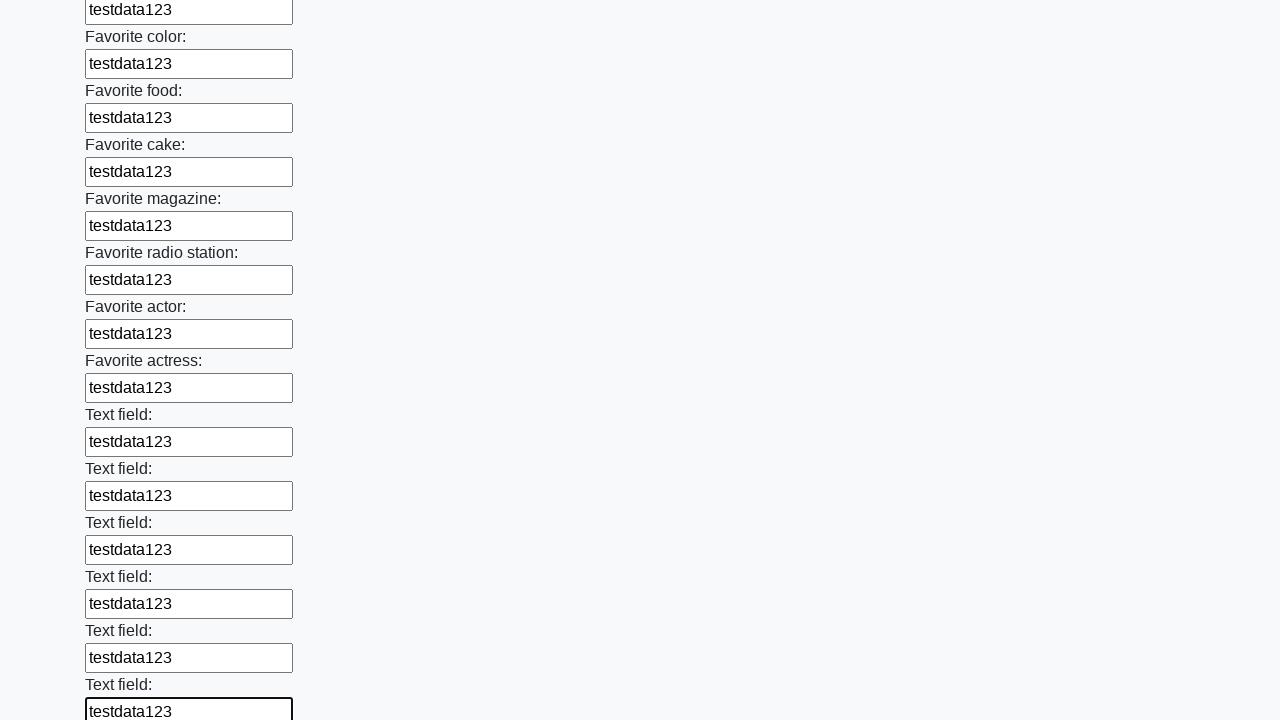

Filled an input field with 'testdata123' on input >> nth=32
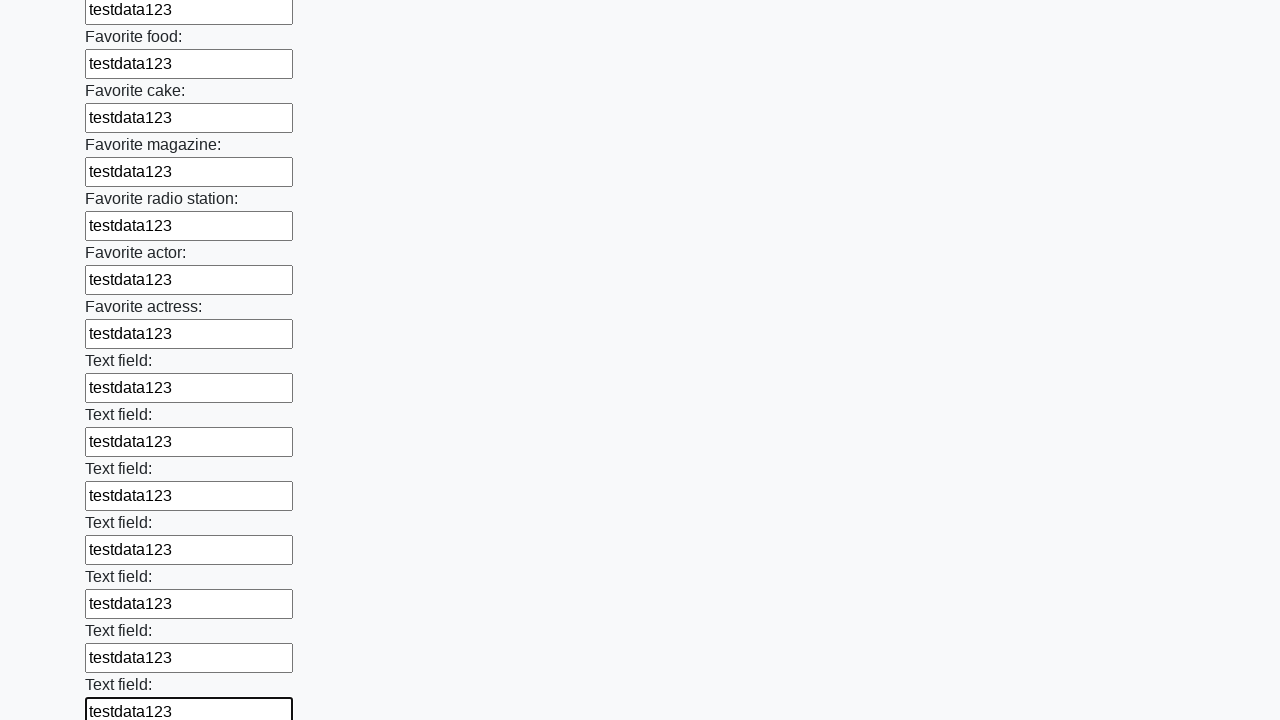

Filled an input field with 'testdata123' on input >> nth=33
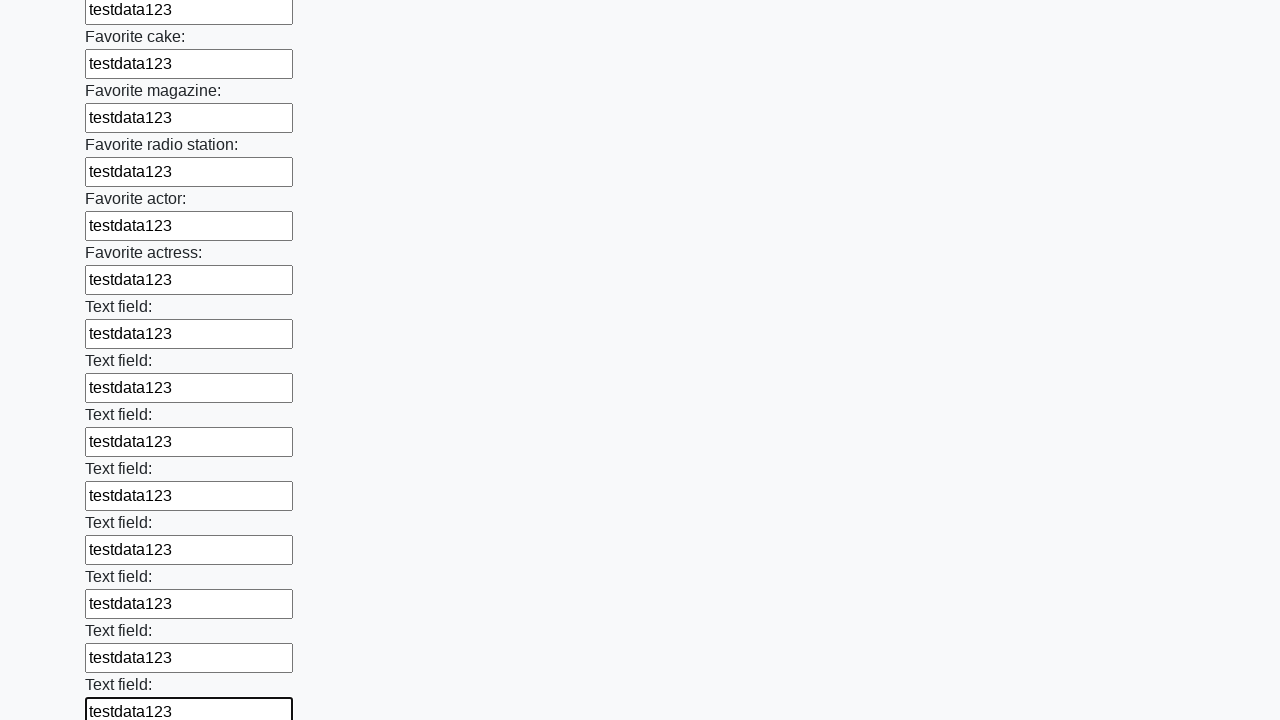

Filled an input field with 'testdata123' on input >> nth=34
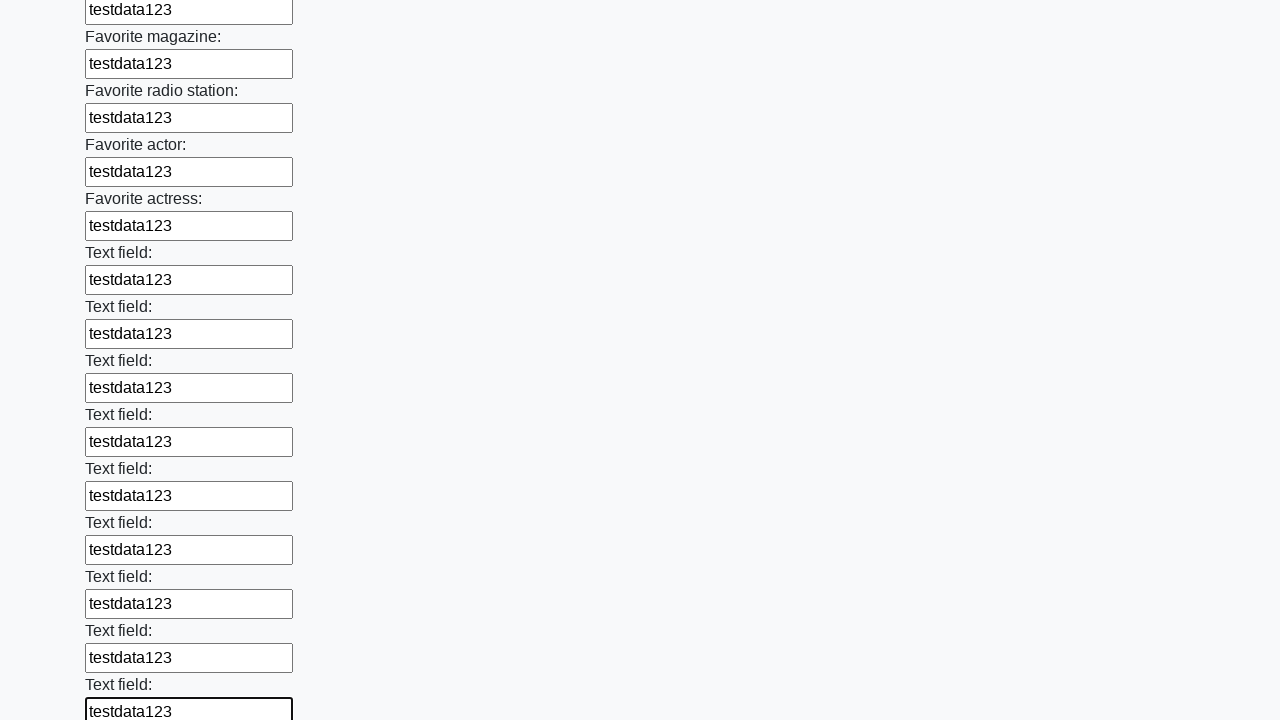

Filled an input field with 'testdata123' on input >> nth=35
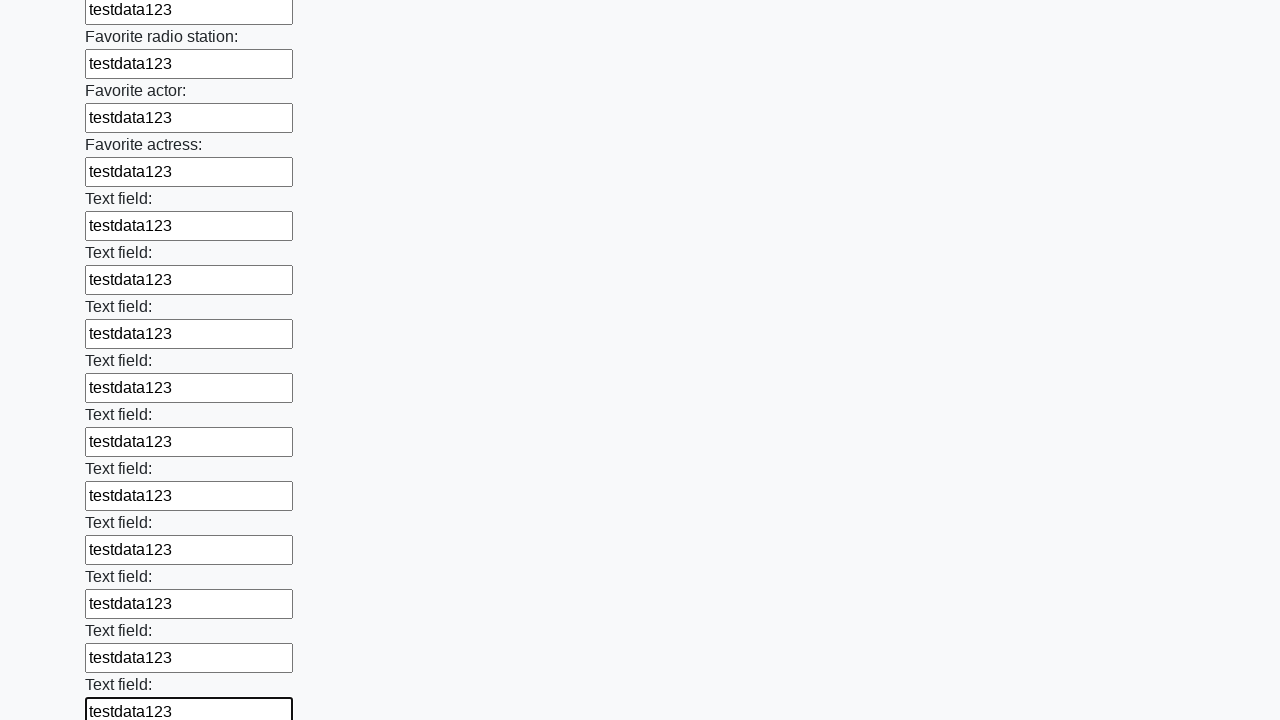

Filled an input field with 'testdata123' on input >> nth=36
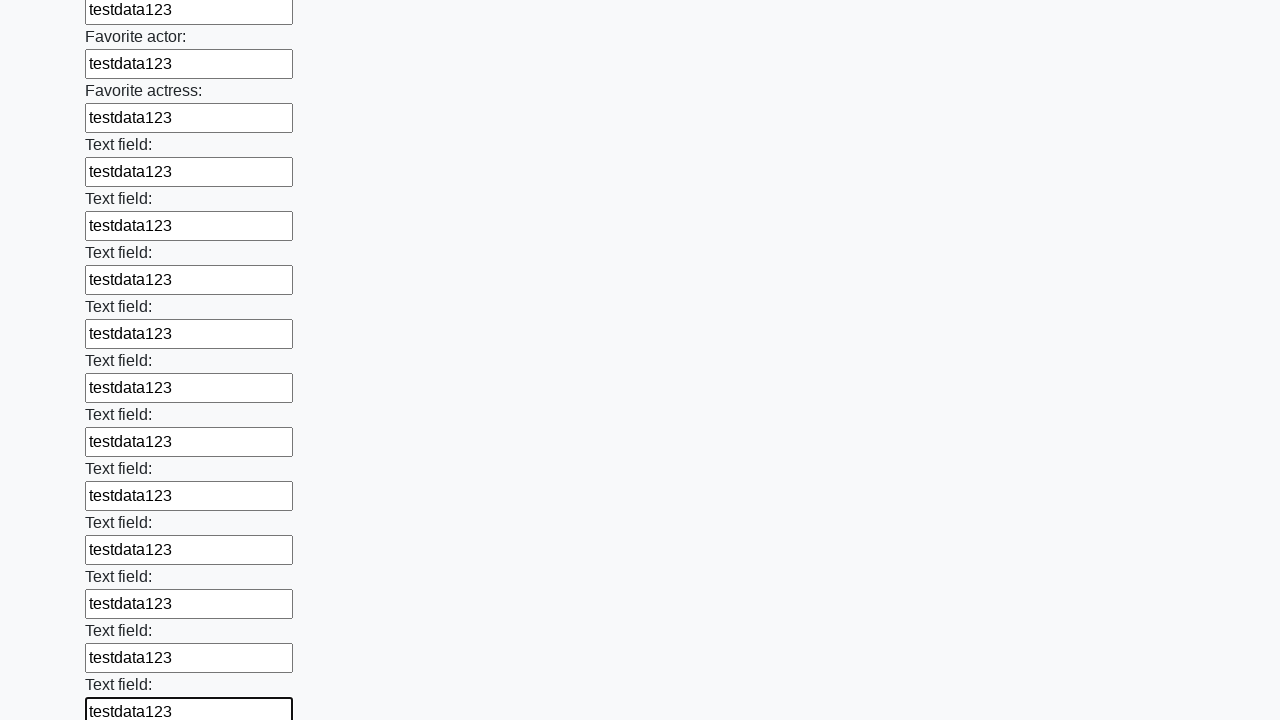

Filled an input field with 'testdata123' on input >> nth=37
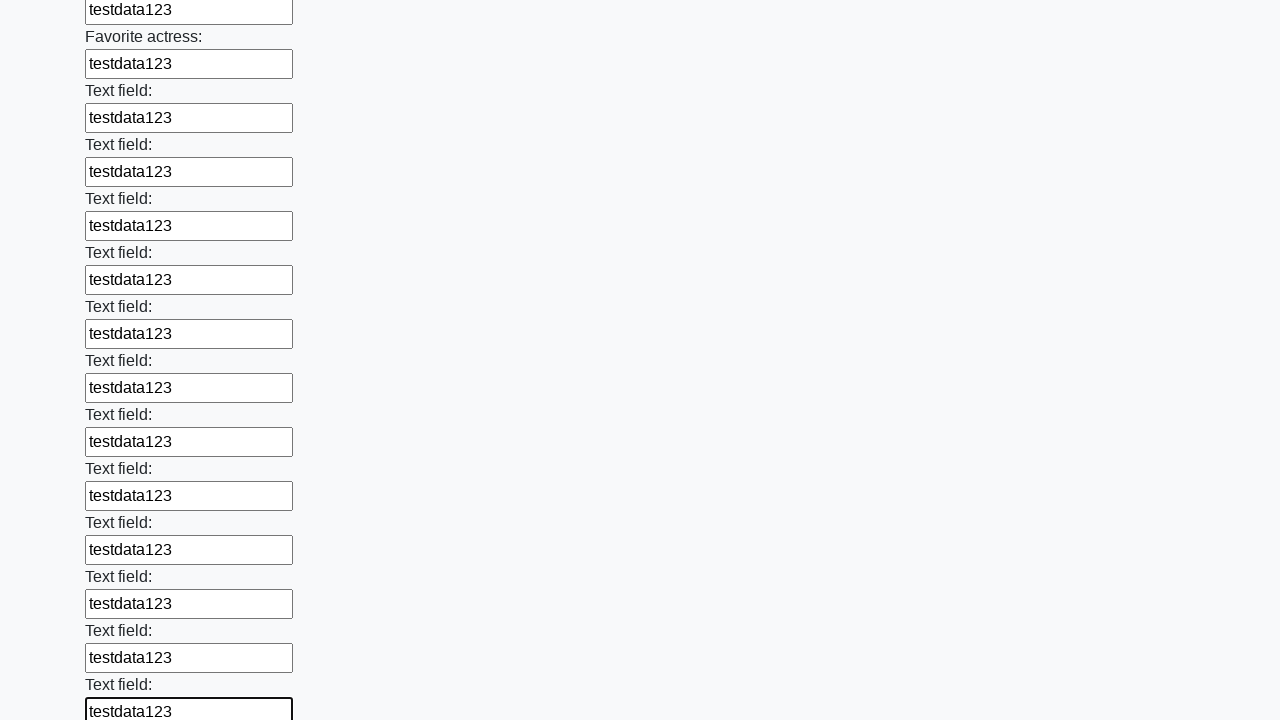

Filled an input field with 'testdata123' on input >> nth=38
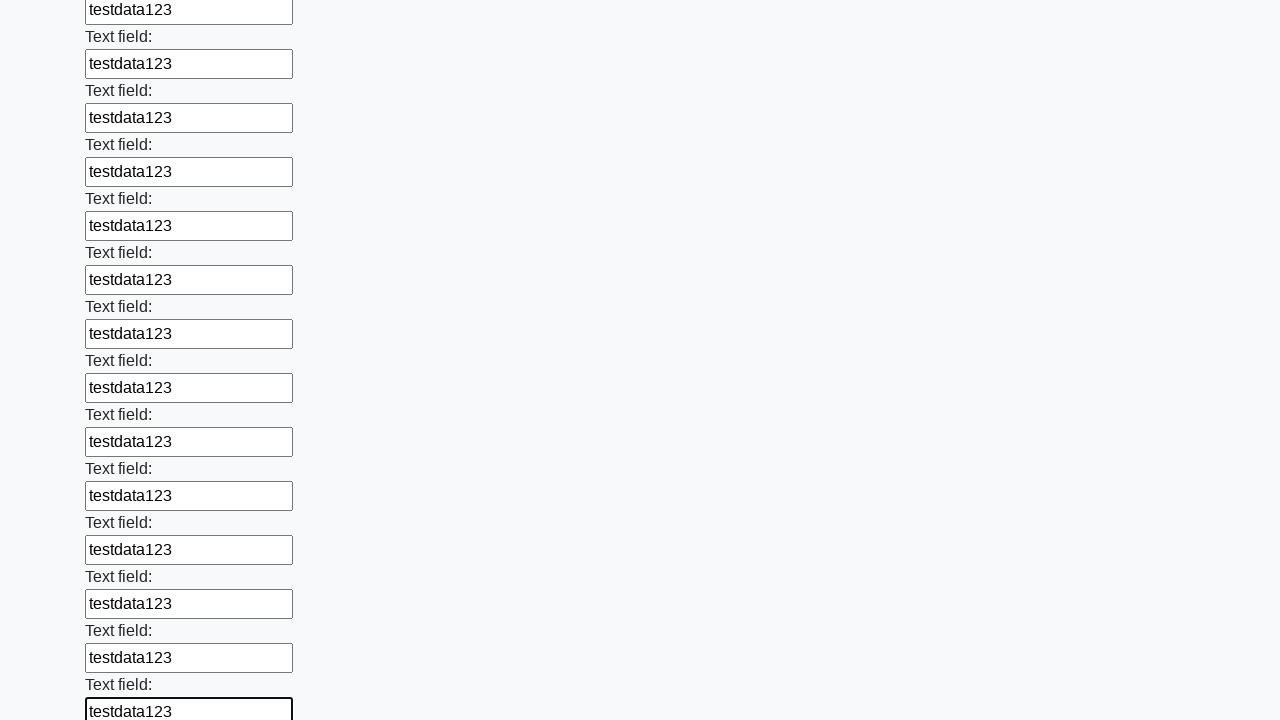

Filled an input field with 'testdata123' on input >> nth=39
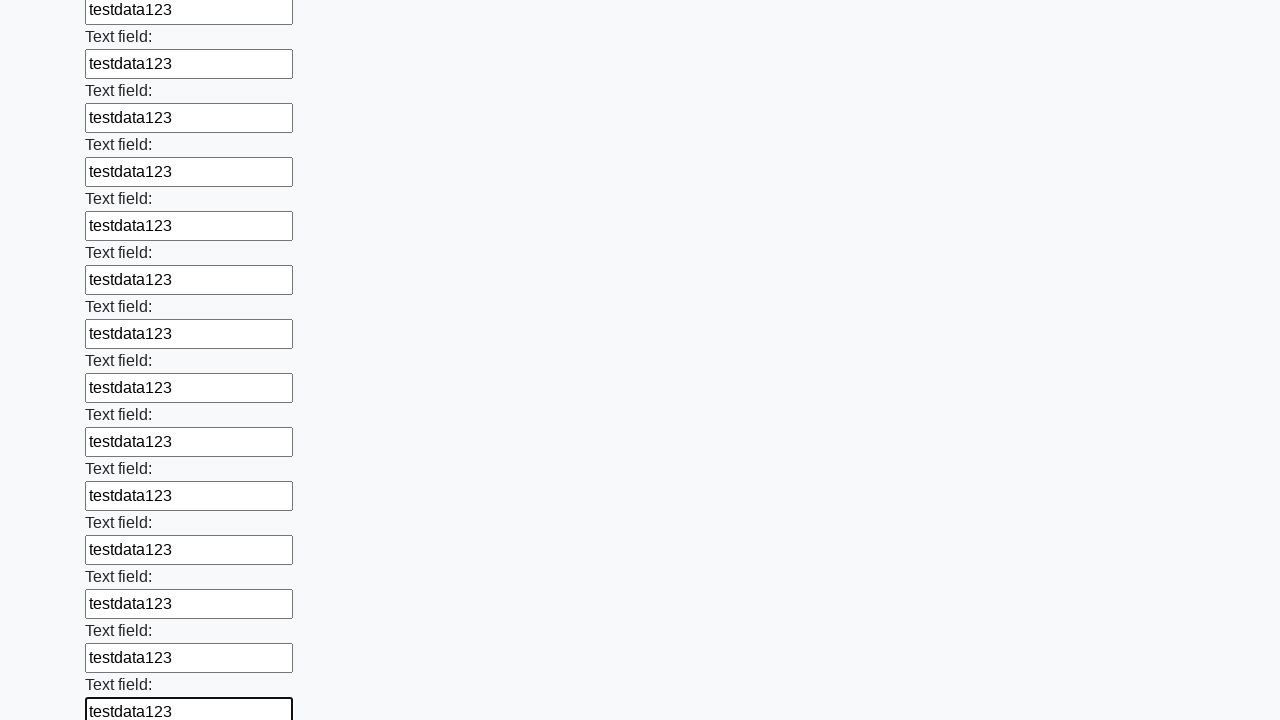

Filled an input field with 'testdata123' on input >> nth=40
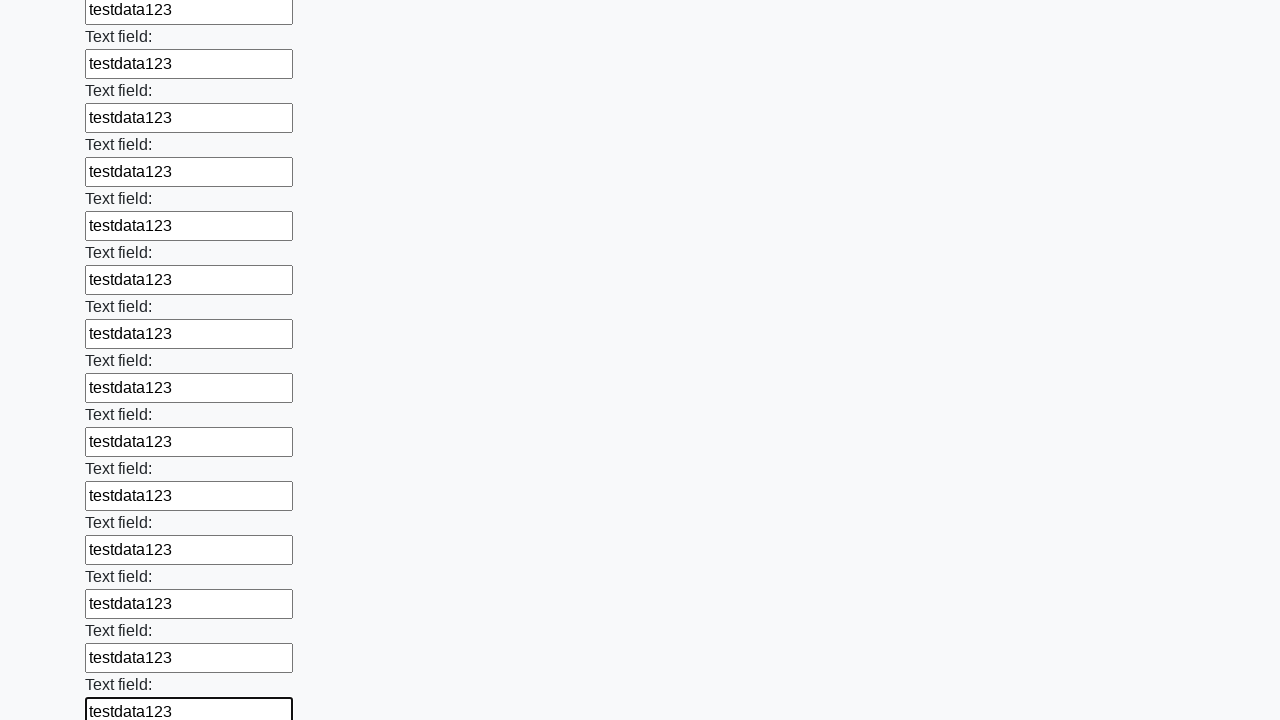

Filled an input field with 'testdata123' on input >> nth=41
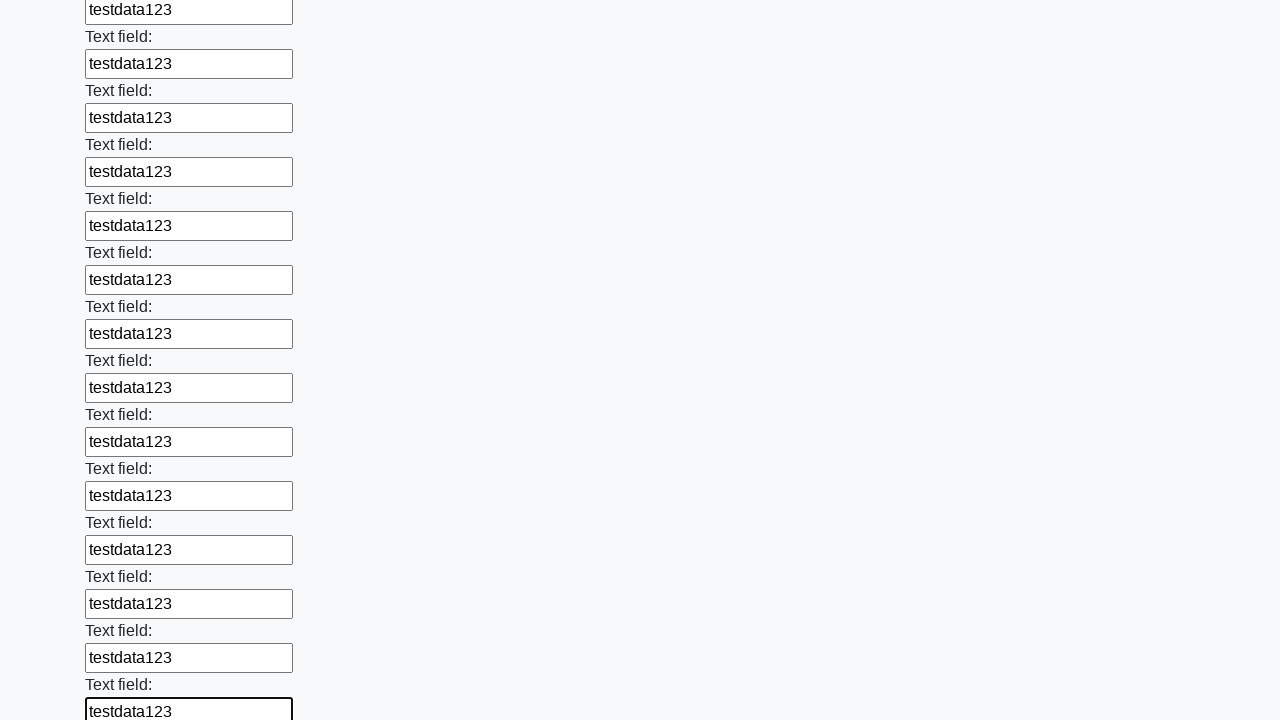

Filled an input field with 'testdata123' on input >> nth=42
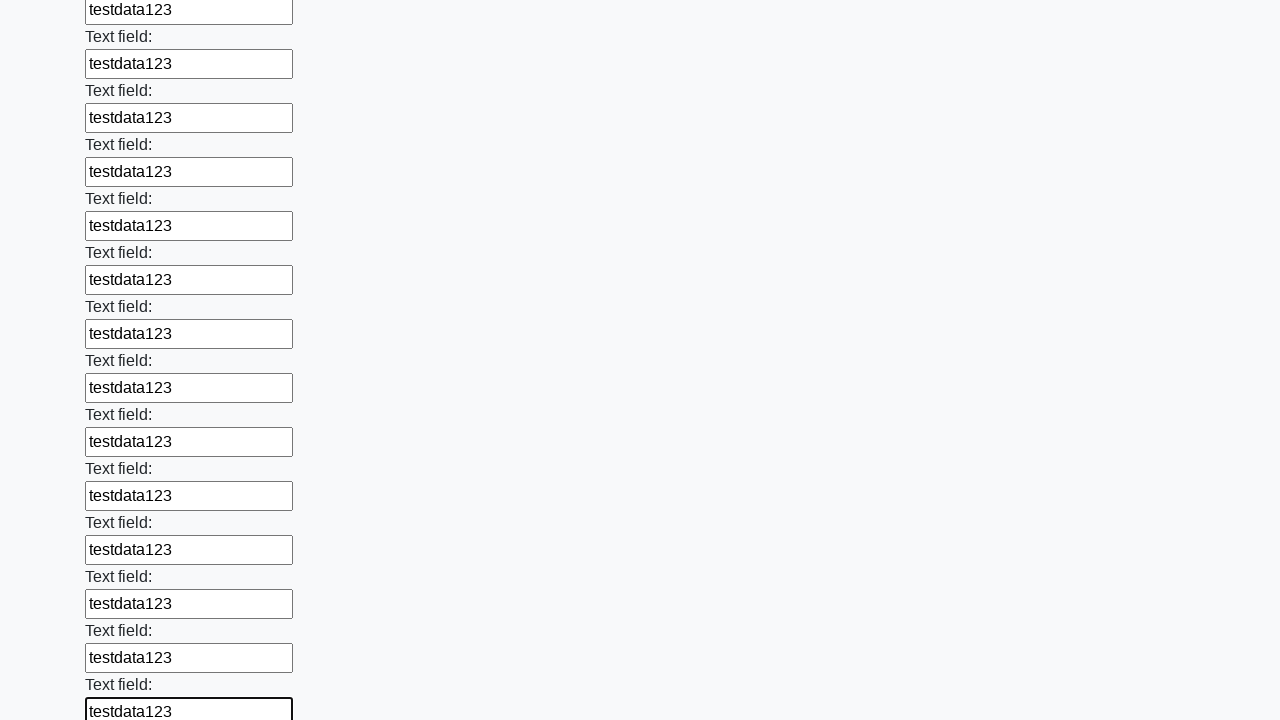

Filled an input field with 'testdata123' on input >> nth=43
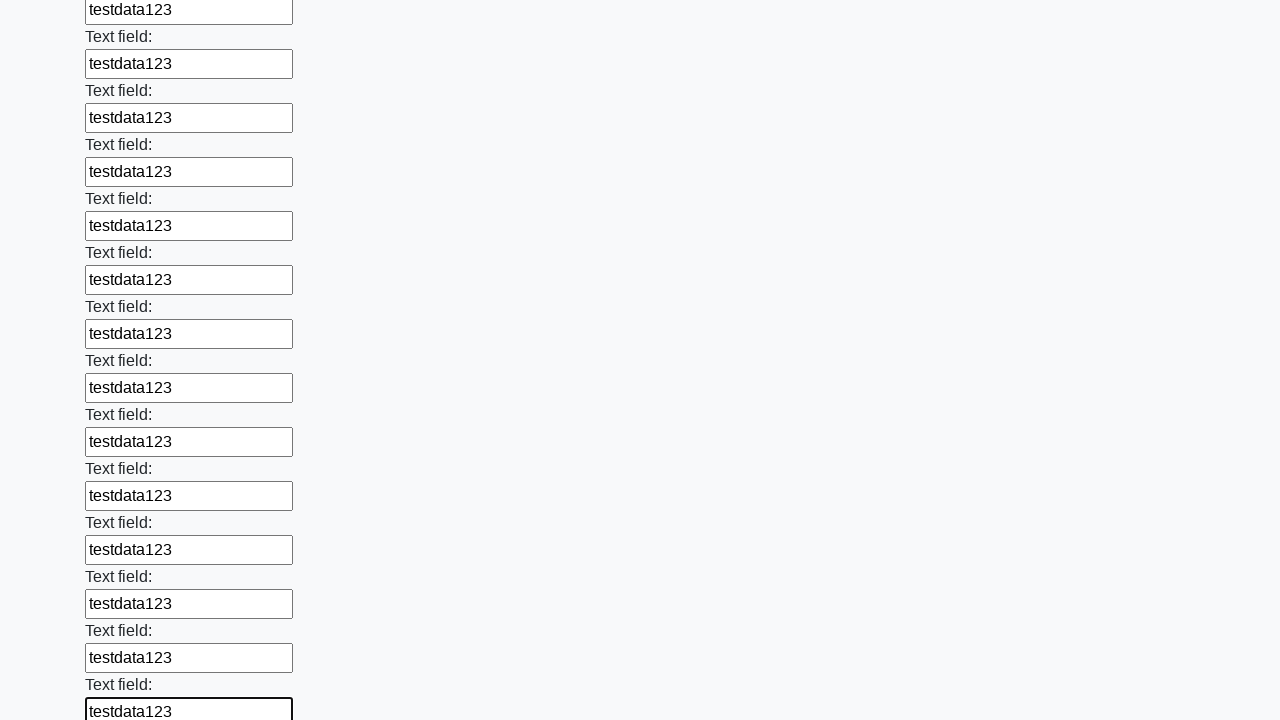

Filled an input field with 'testdata123' on input >> nth=44
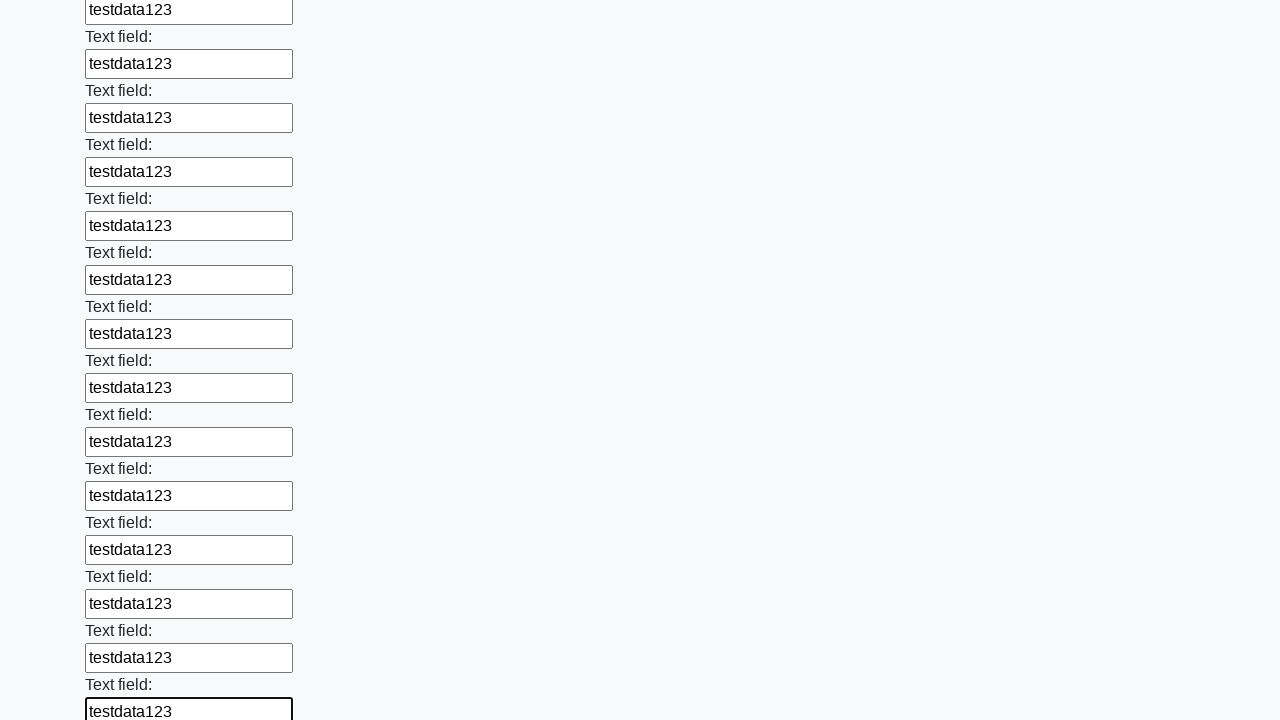

Filled an input field with 'testdata123' on input >> nth=45
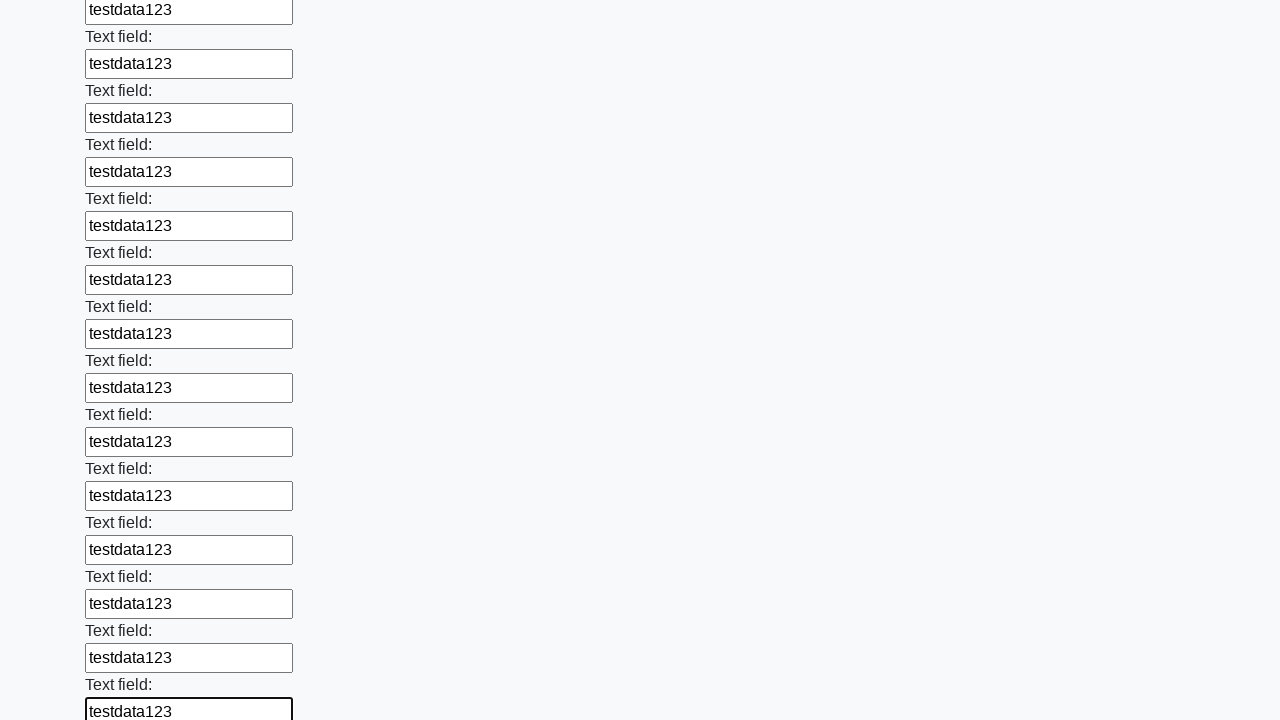

Filled an input field with 'testdata123' on input >> nth=46
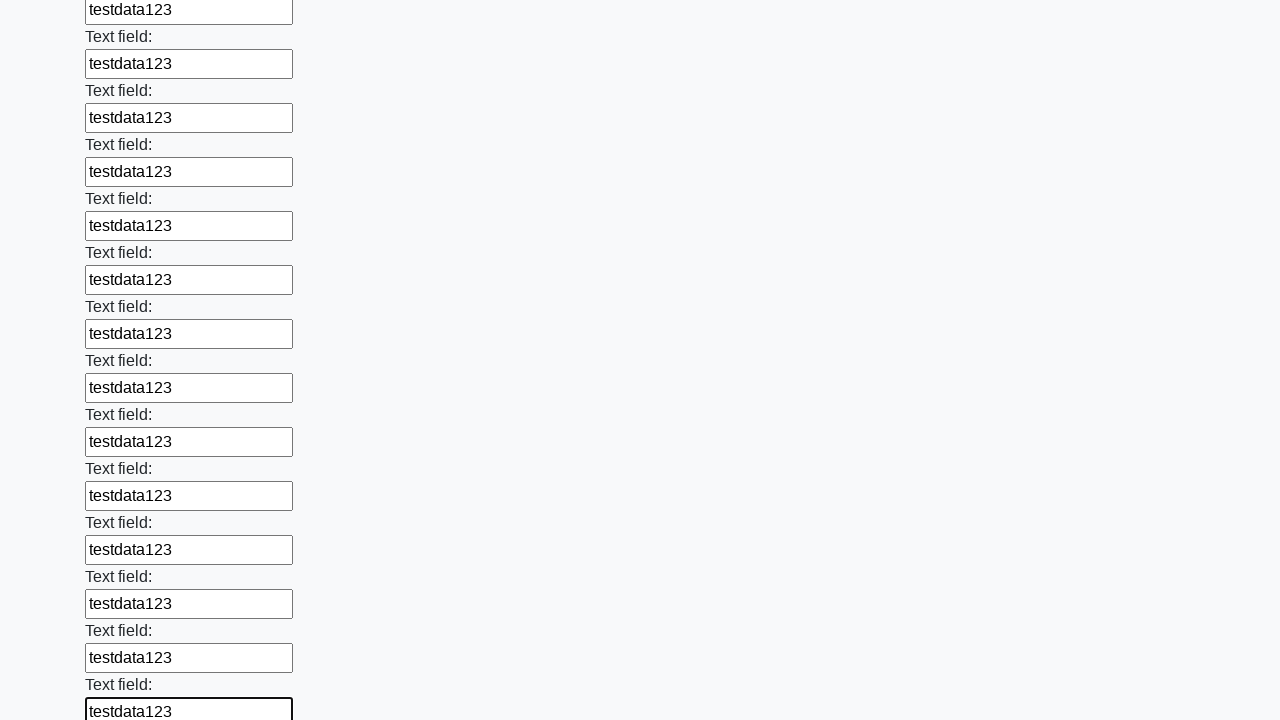

Filled an input field with 'testdata123' on input >> nth=47
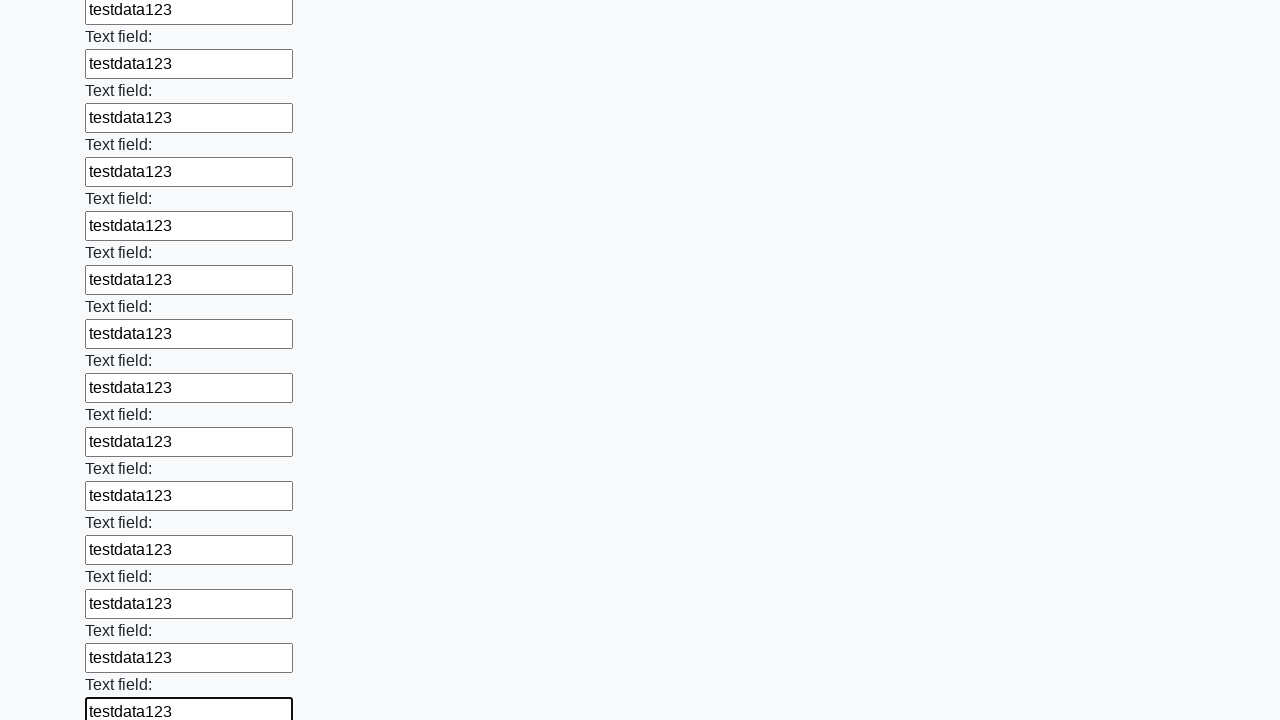

Filled an input field with 'testdata123' on input >> nth=48
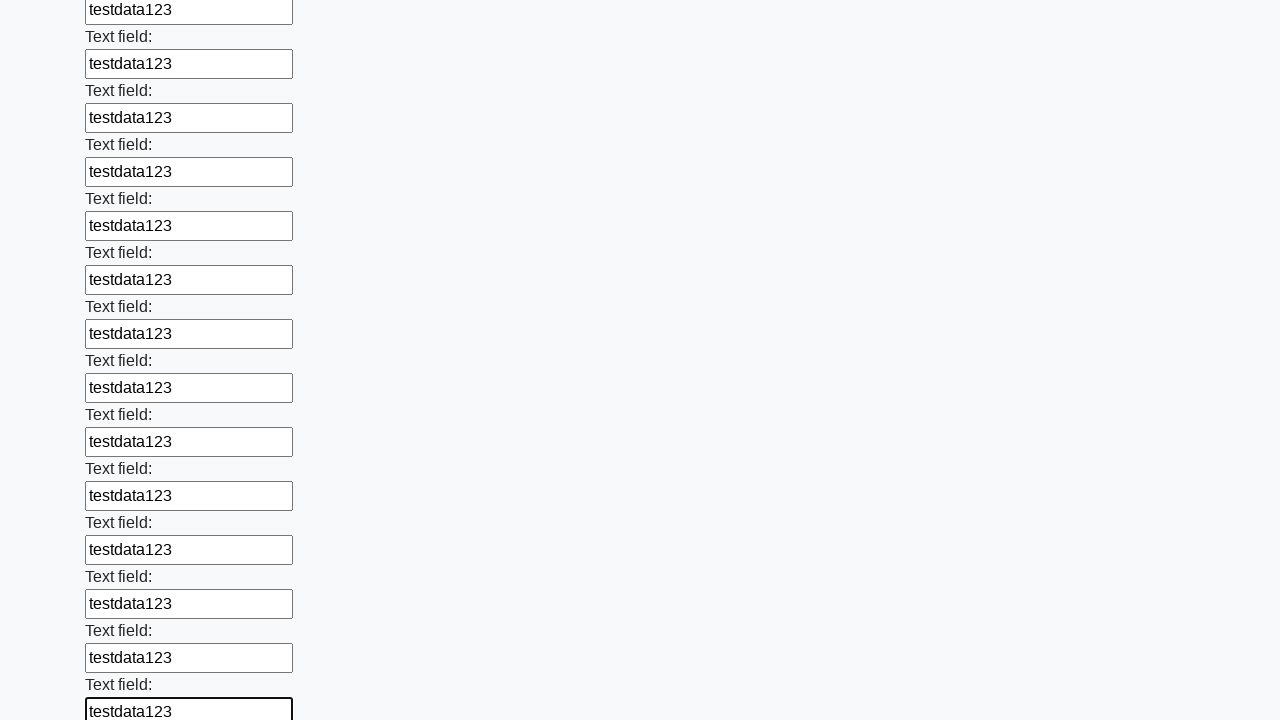

Filled an input field with 'testdata123' on input >> nth=49
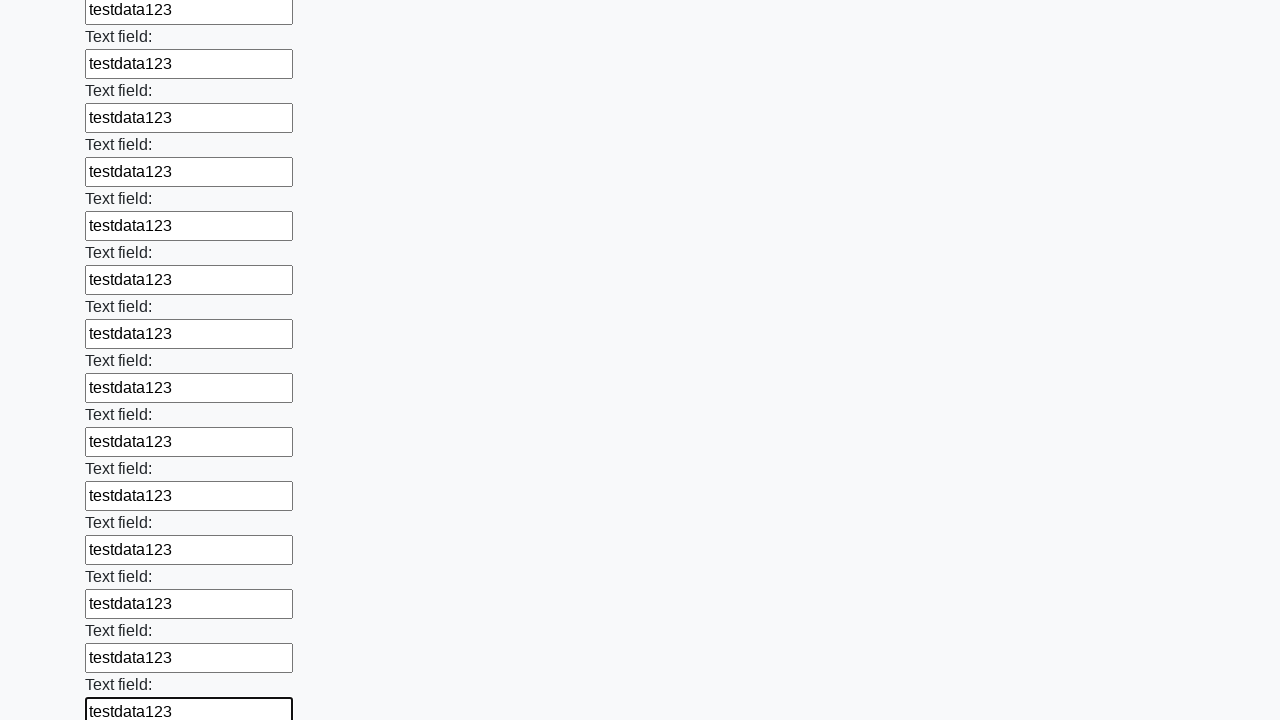

Filled an input field with 'testdata123' on input >> nth=50
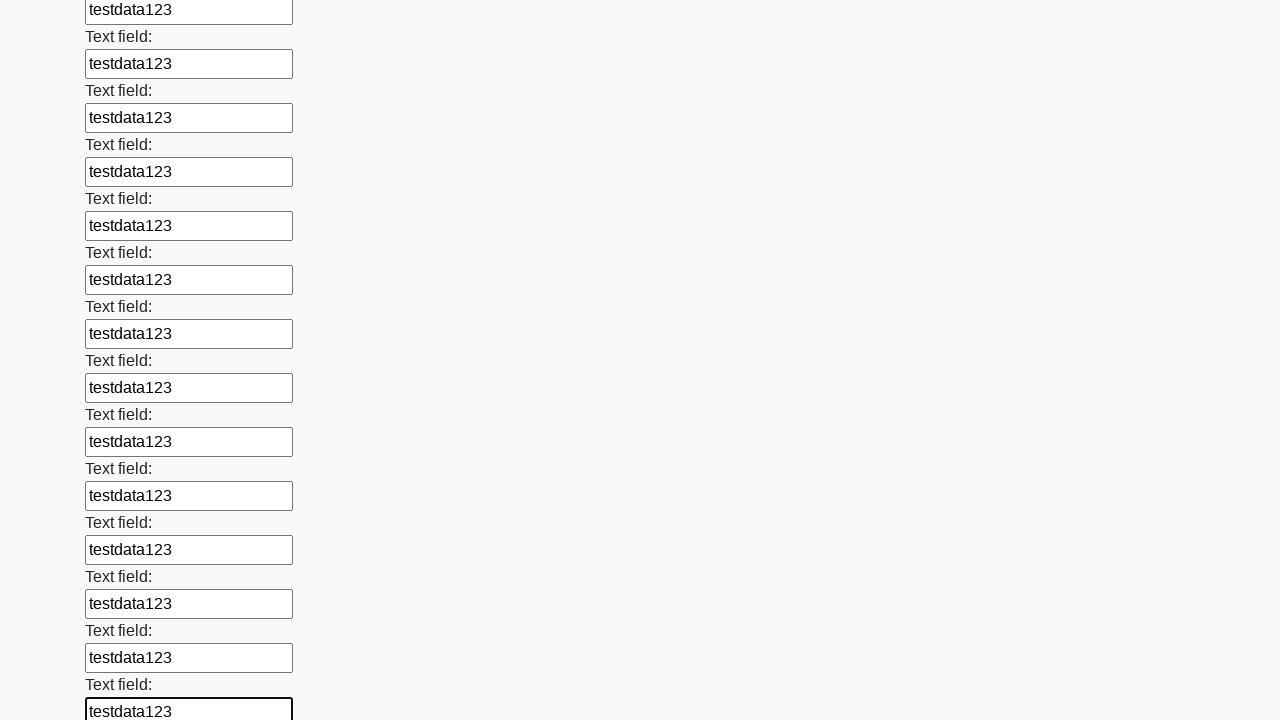

Filled an input field with 'testdata123' on input >> nth=51
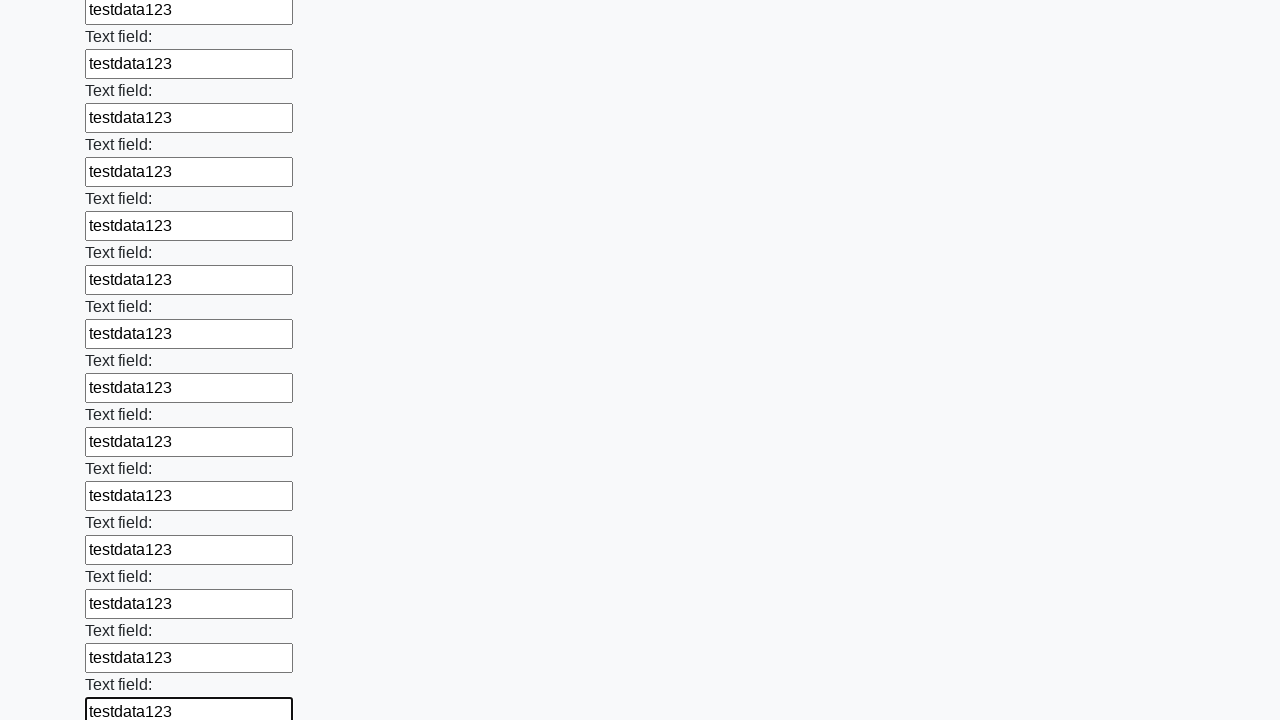

Filled an input field with 'testdata123' on input >> nth=52
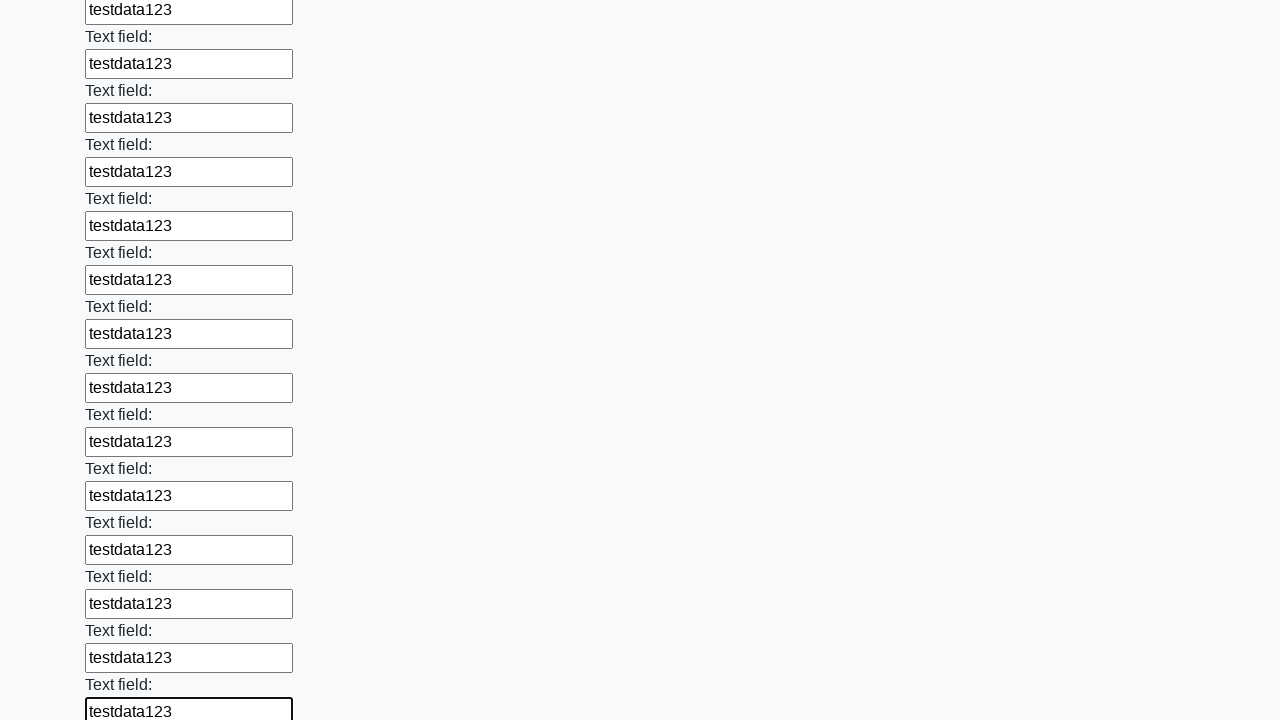

Filled an input field with 'testdata123' on input >> nth=53
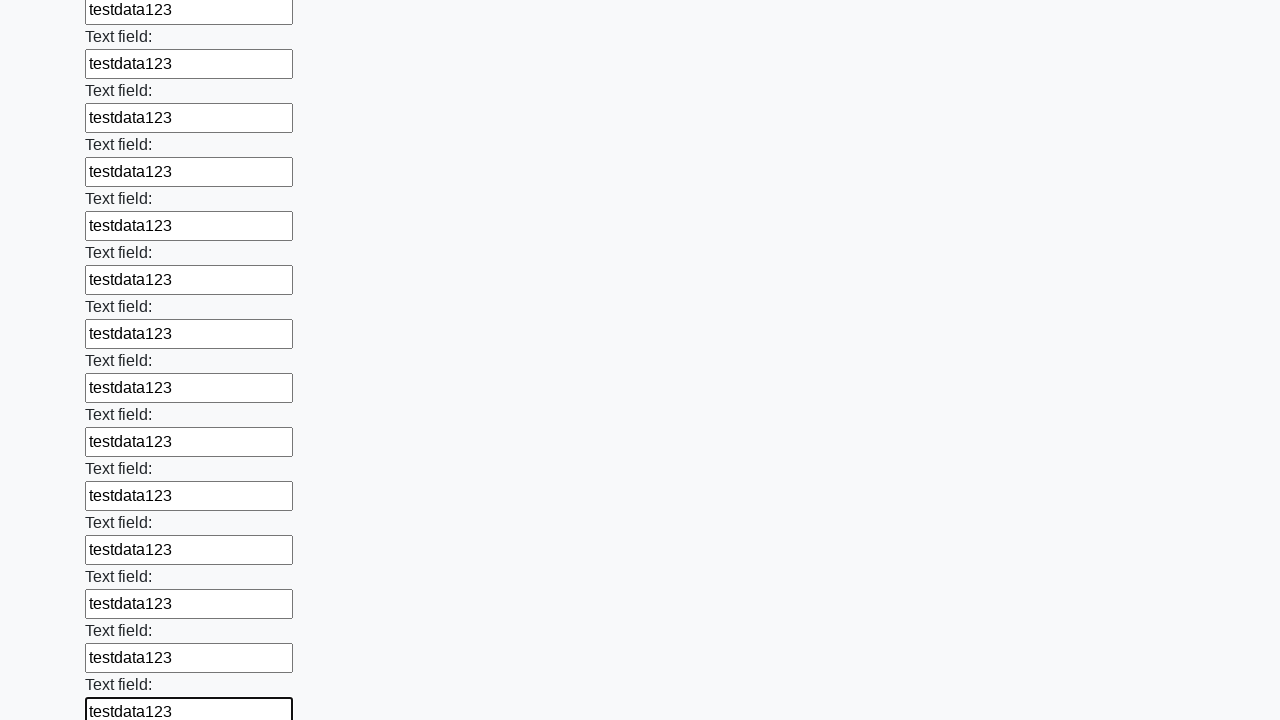

Filled an input field with 'testdata123' on input >> nth=54
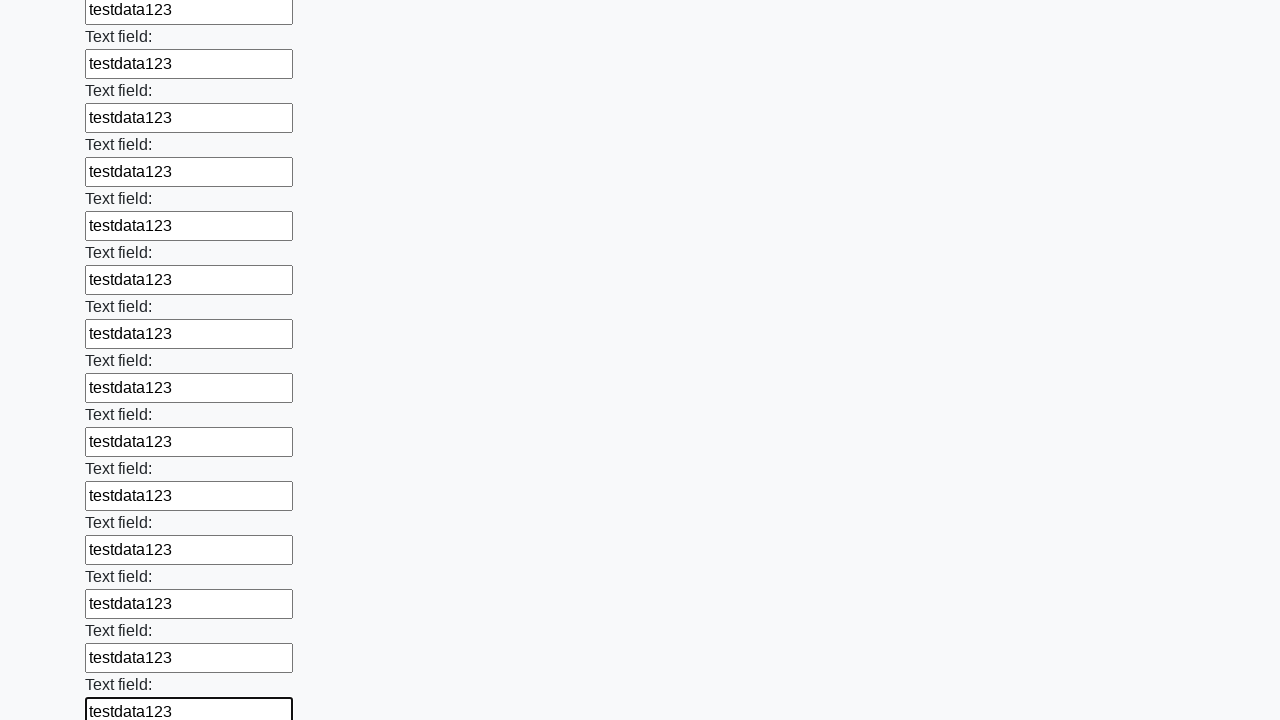

Filled an input field with 'testdata123' on input >> nth=55
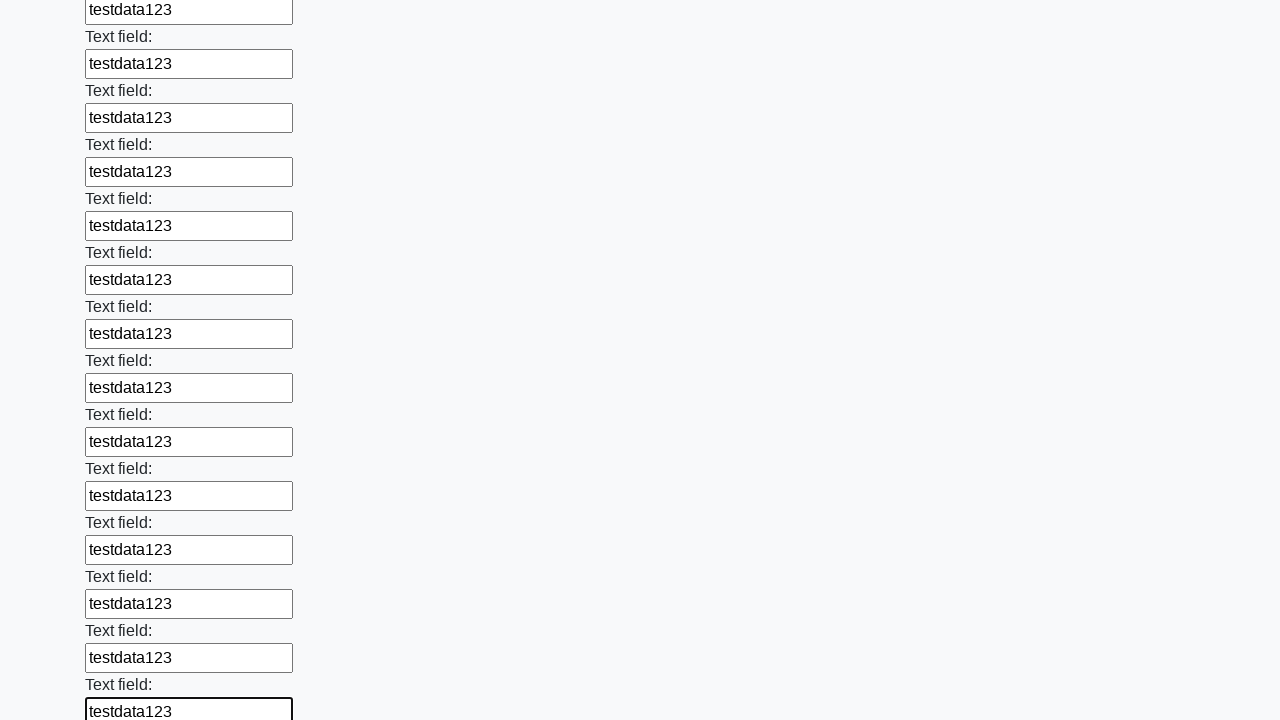

Filled an input field with 'testdata123' on input >> nth=56
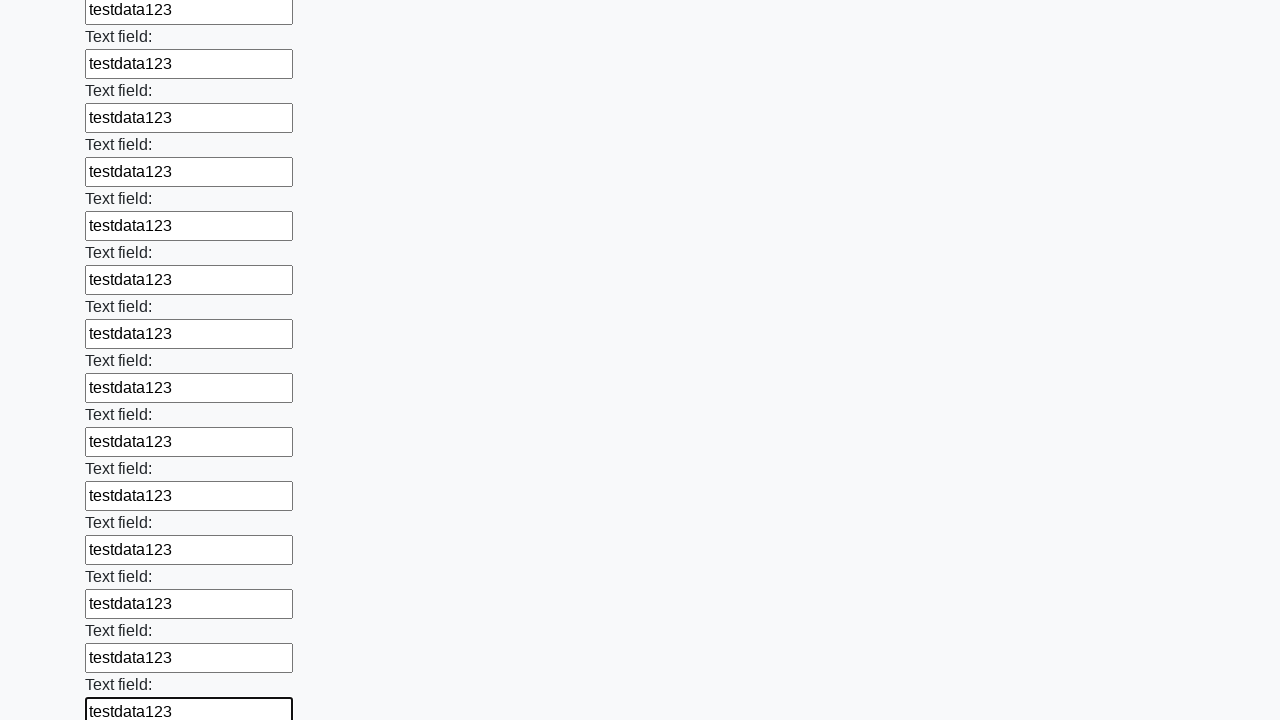

Filled an input field with 'testdata123' on input >> nth=57
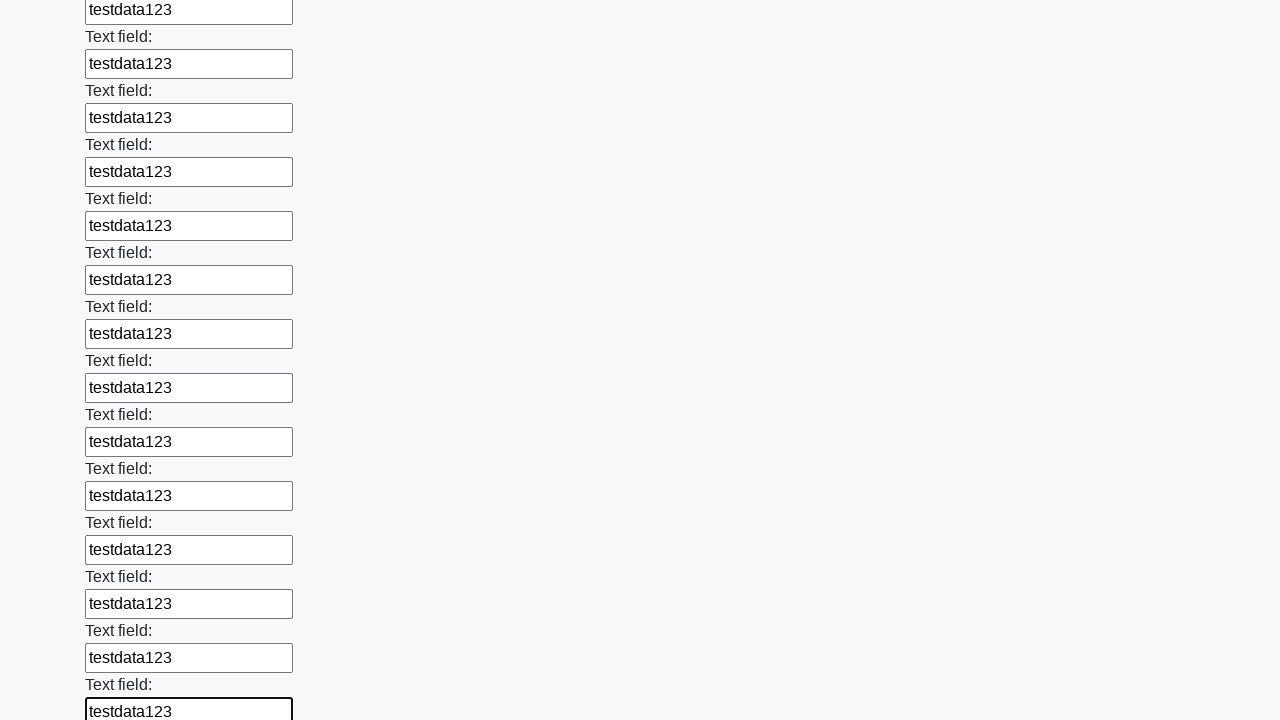

Filled an input field with 'testdata123' on input >> nth=58
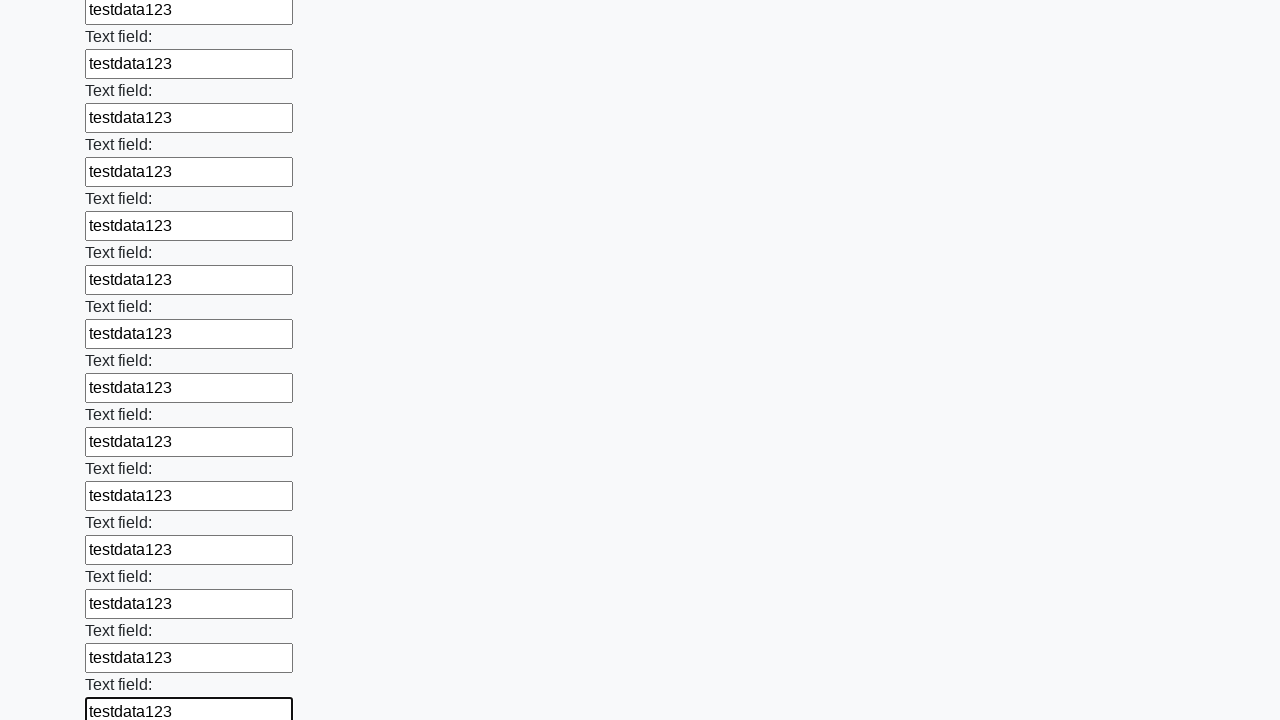

Filled an input field with 'testdata123' on input >> nth=59
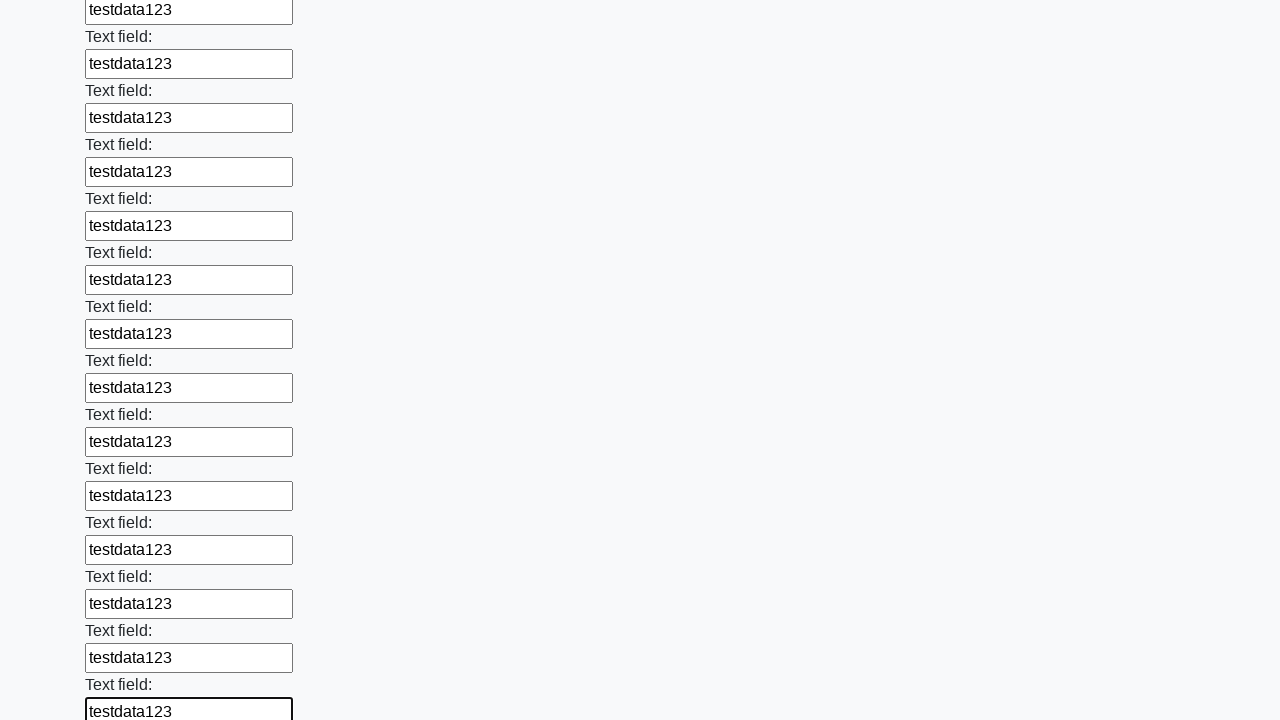

Filled an input field with 'testdata123' on input >> nth=60
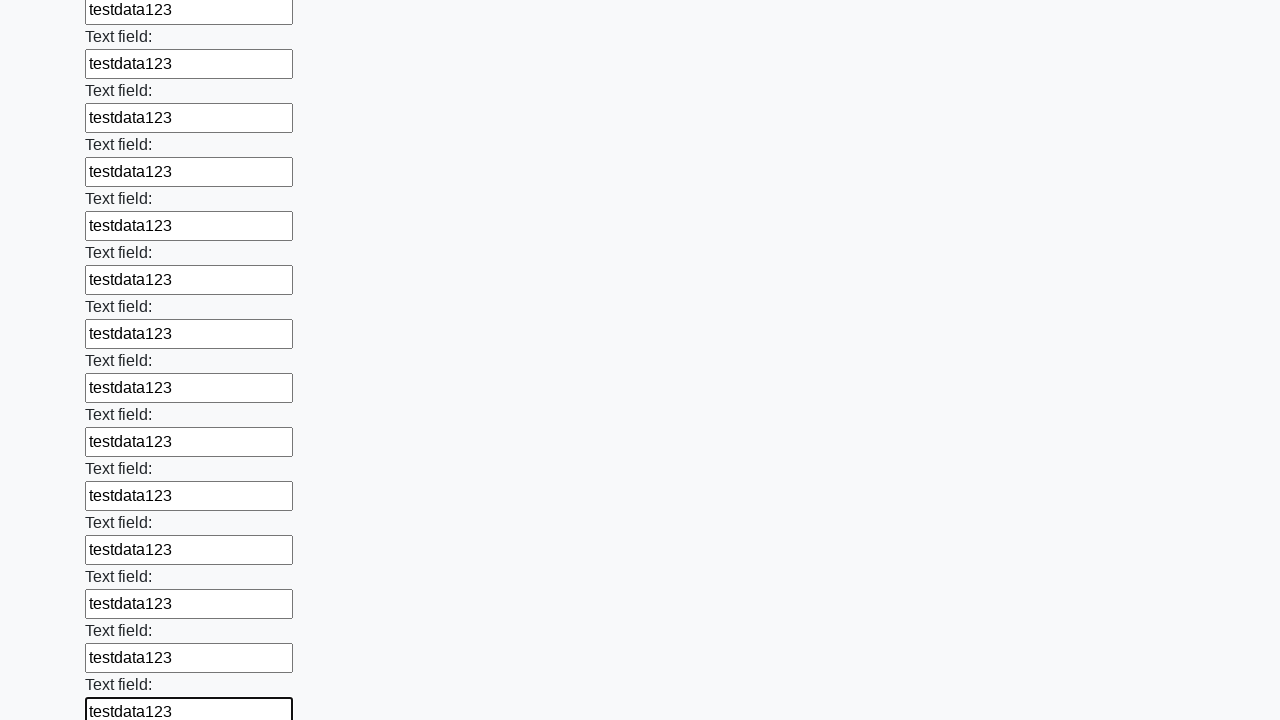

Filled an input field with 'testdata123' on input >> nth=61
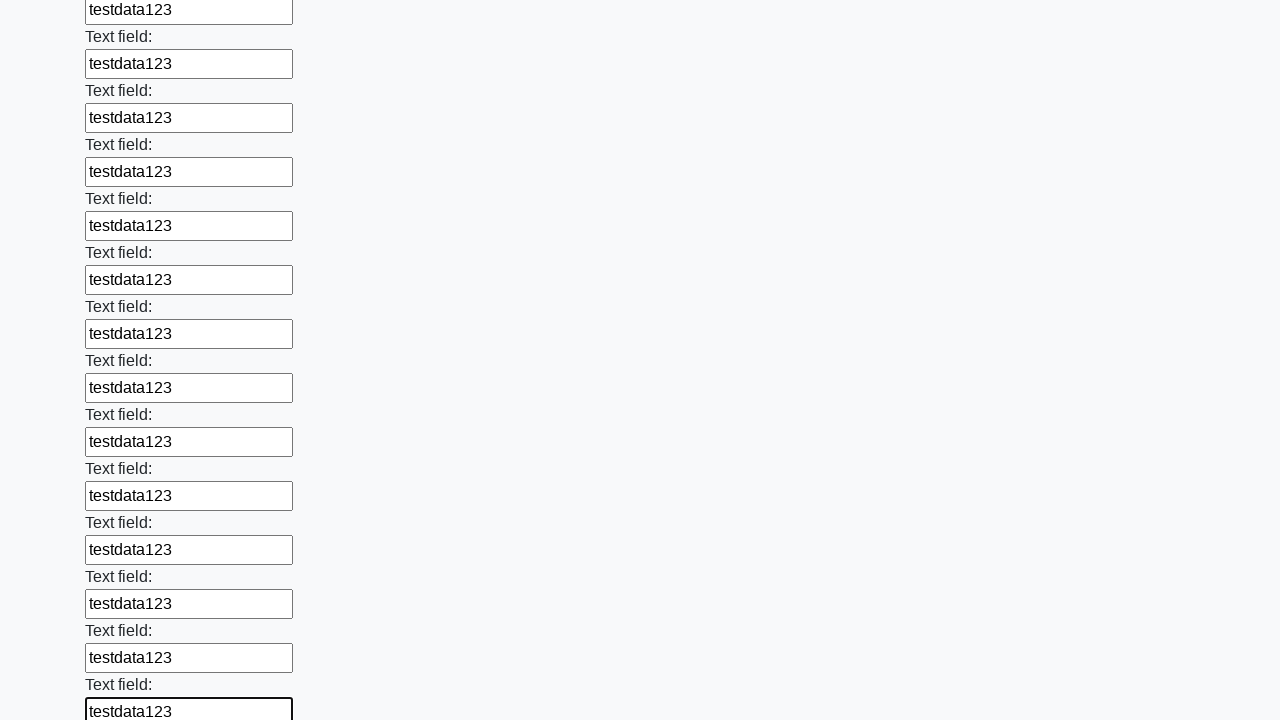

Filled an input field with 'testdata123' on input >> nth=62
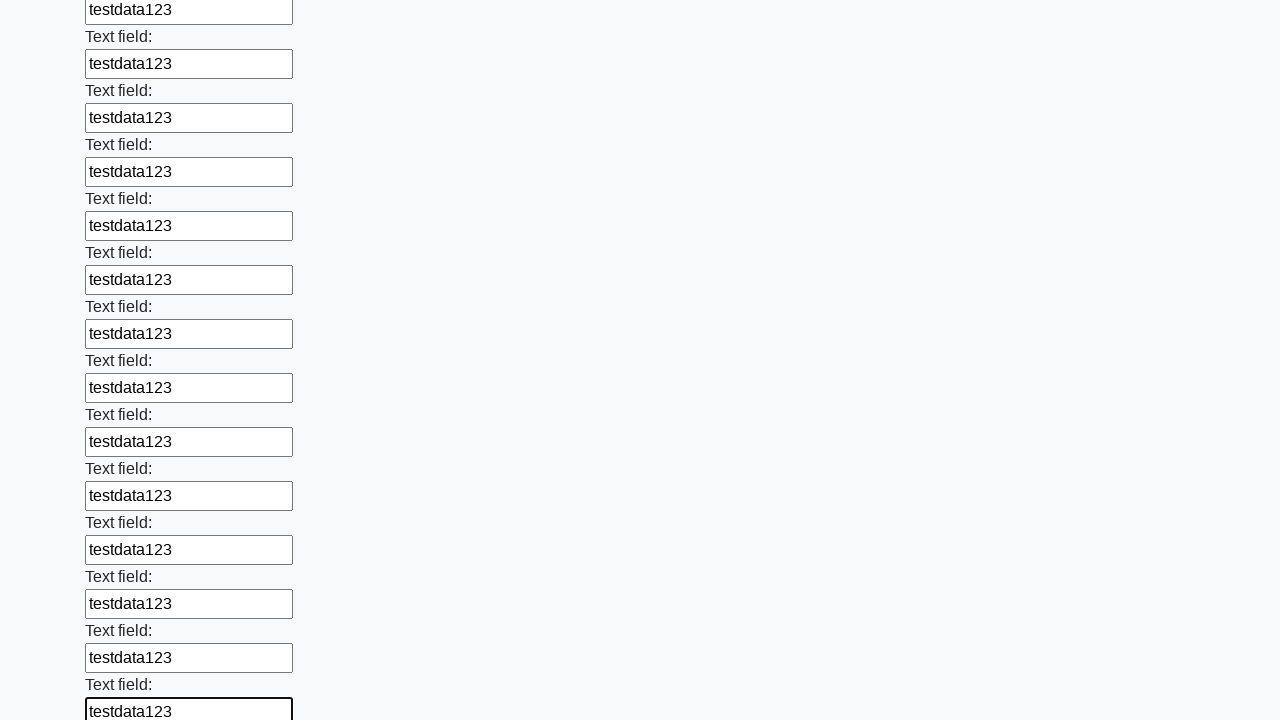

Filled an input field with 'testdata123' on input >> nth=63
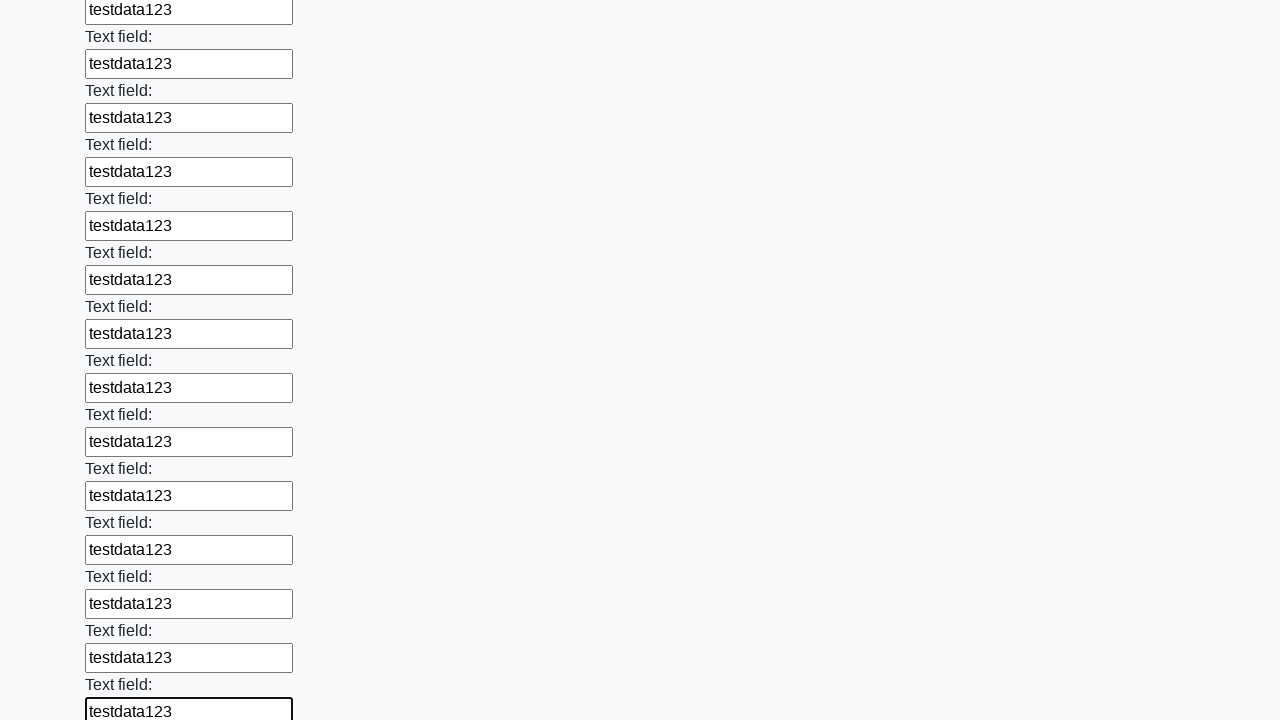

Filled an input field with 'testdata123' on input >> nth=64
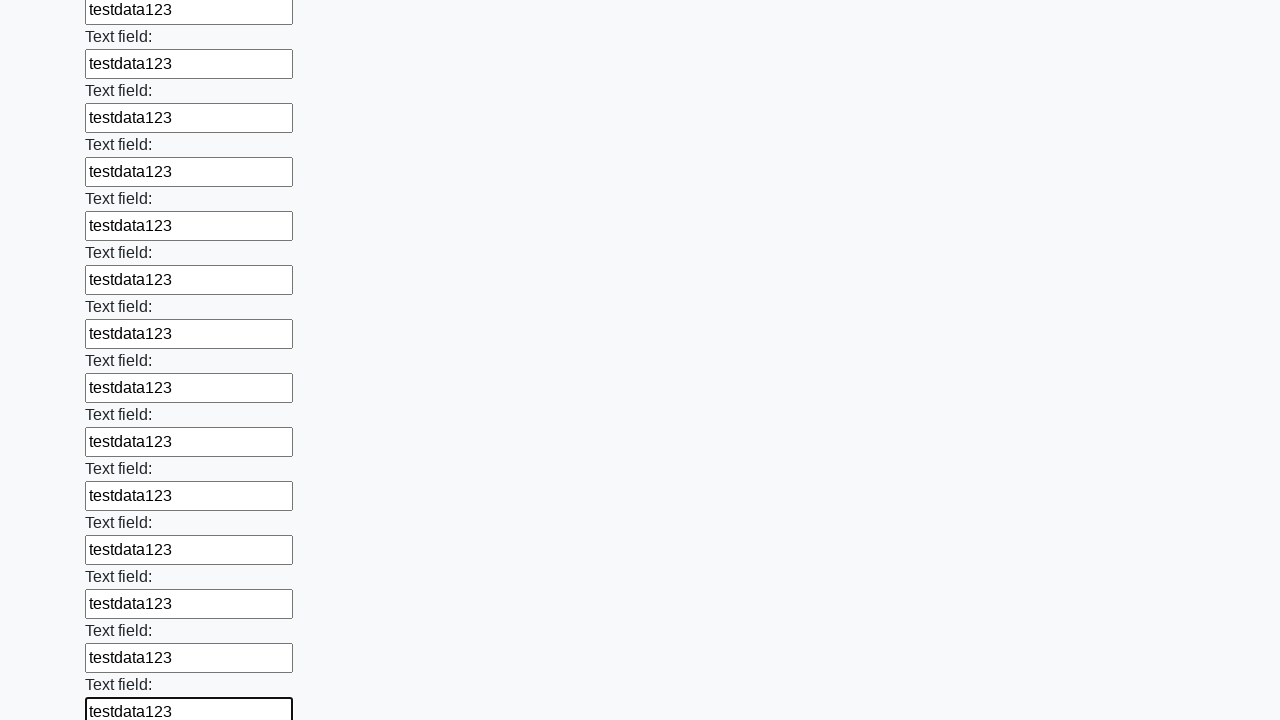

Filled an input field with 'testdata123' on input >> nth=65
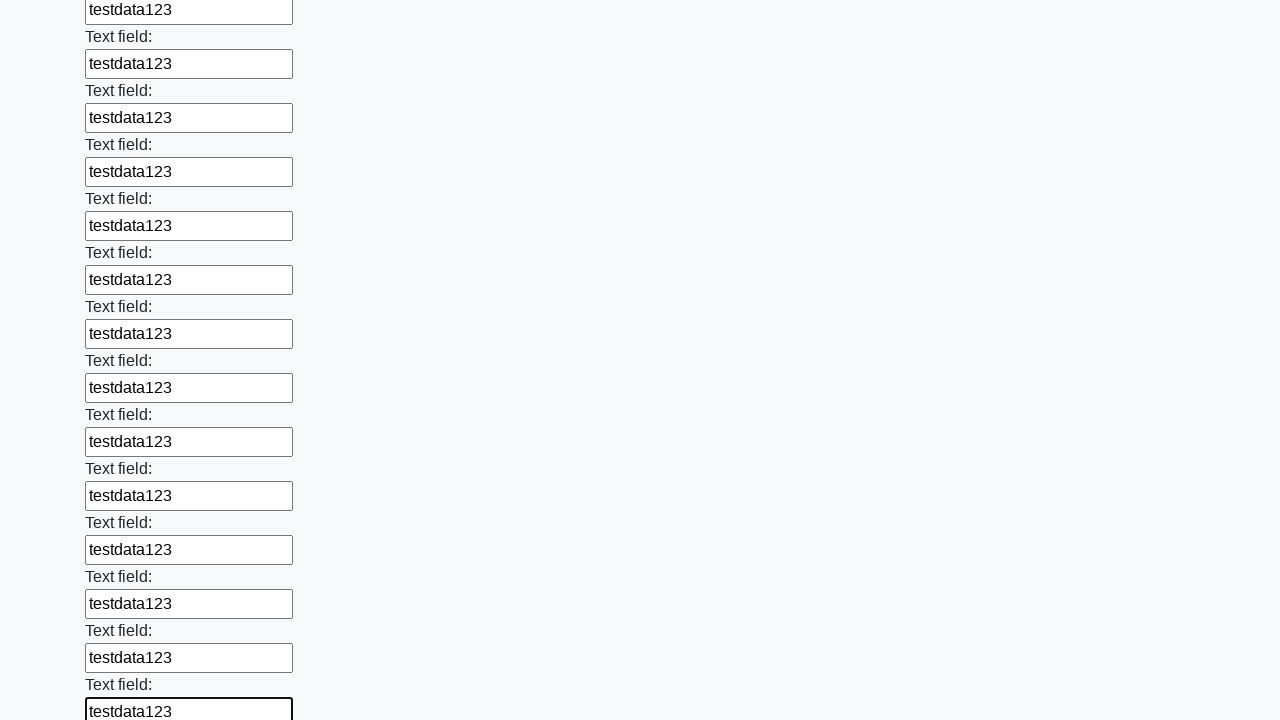

Filled an input field with 'testdata123' on input >> nth=66
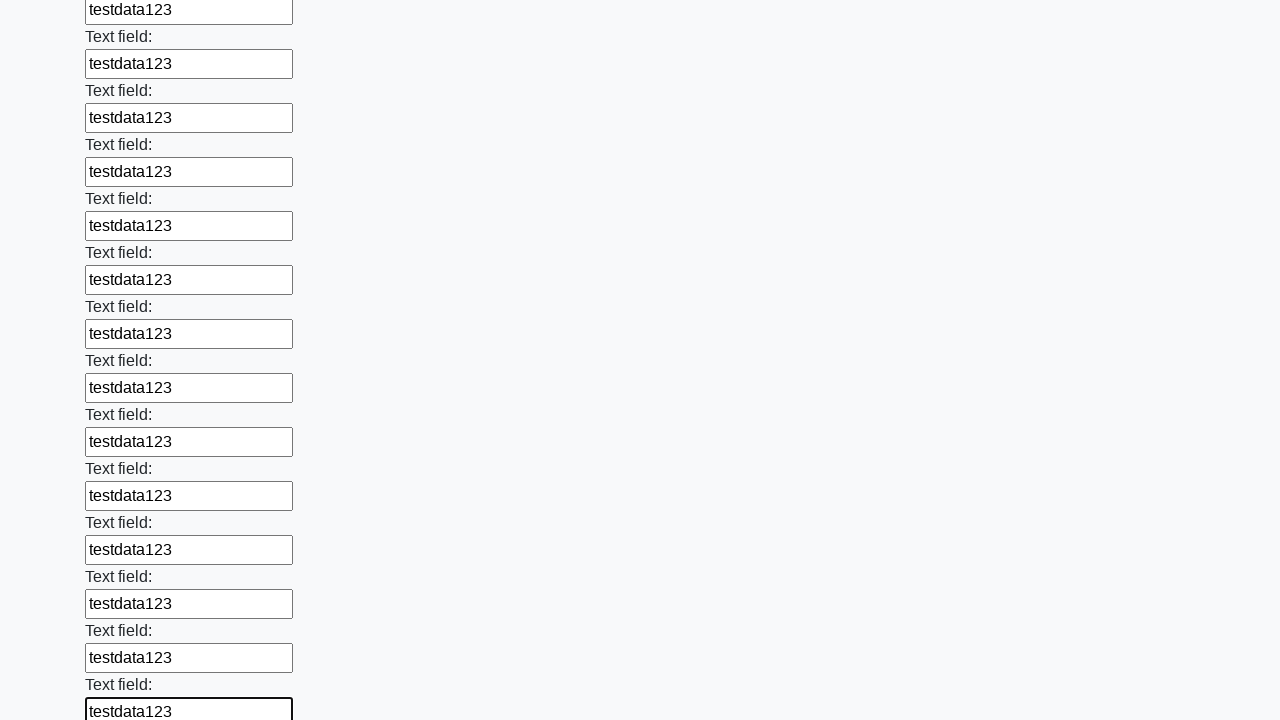

Filled an input field with 'testdata123' on input >> nth=67
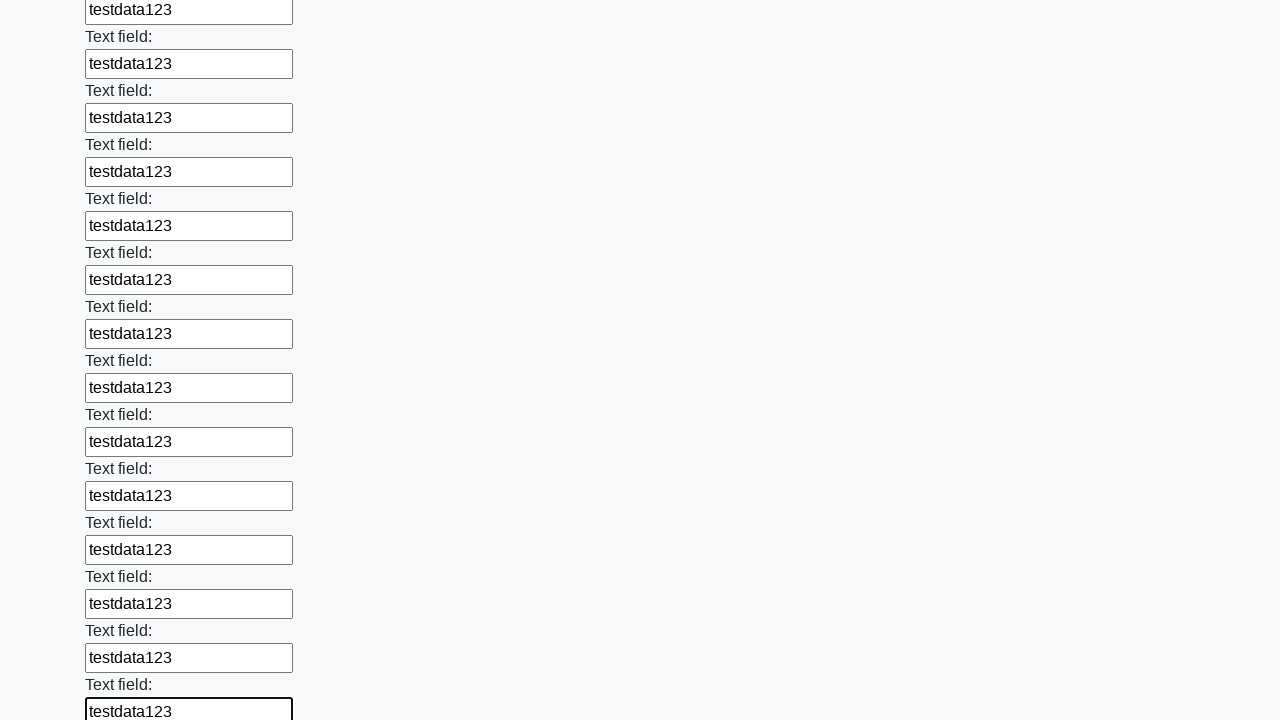

Filled an input field with 'testdata123' on input >> nth=68
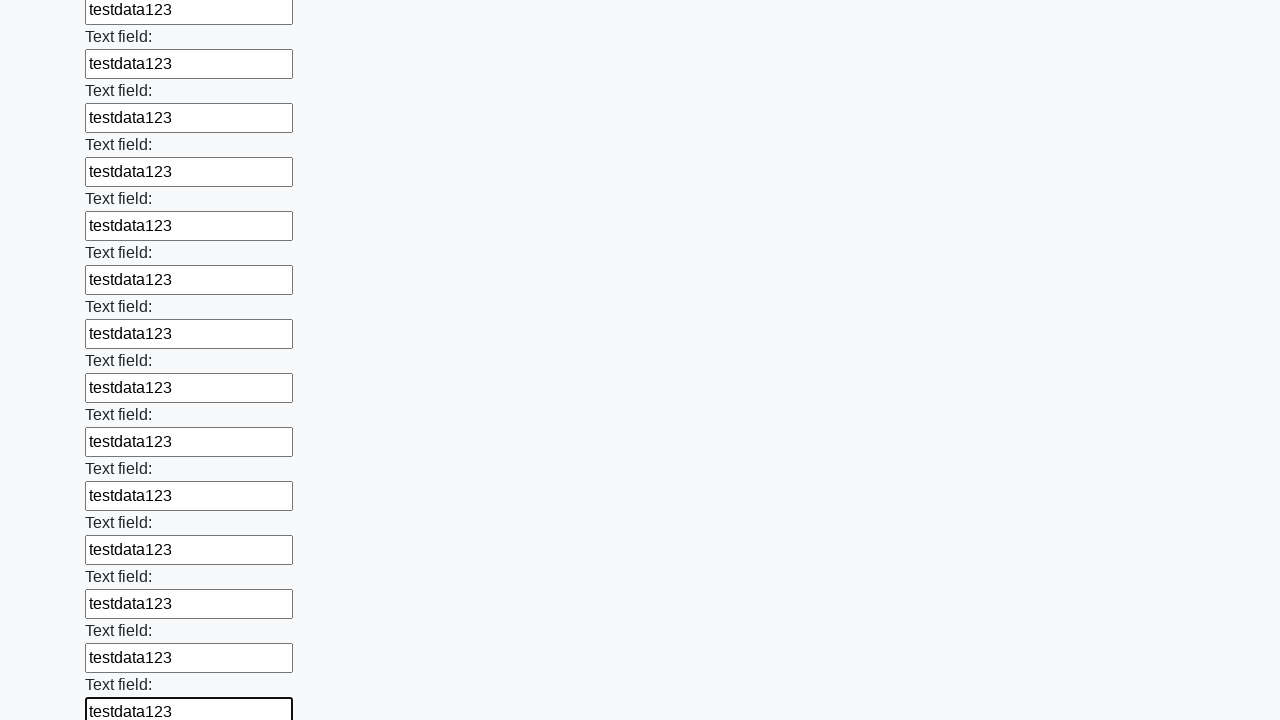

Filled an input field with 'testdata123' on input >> nth=69
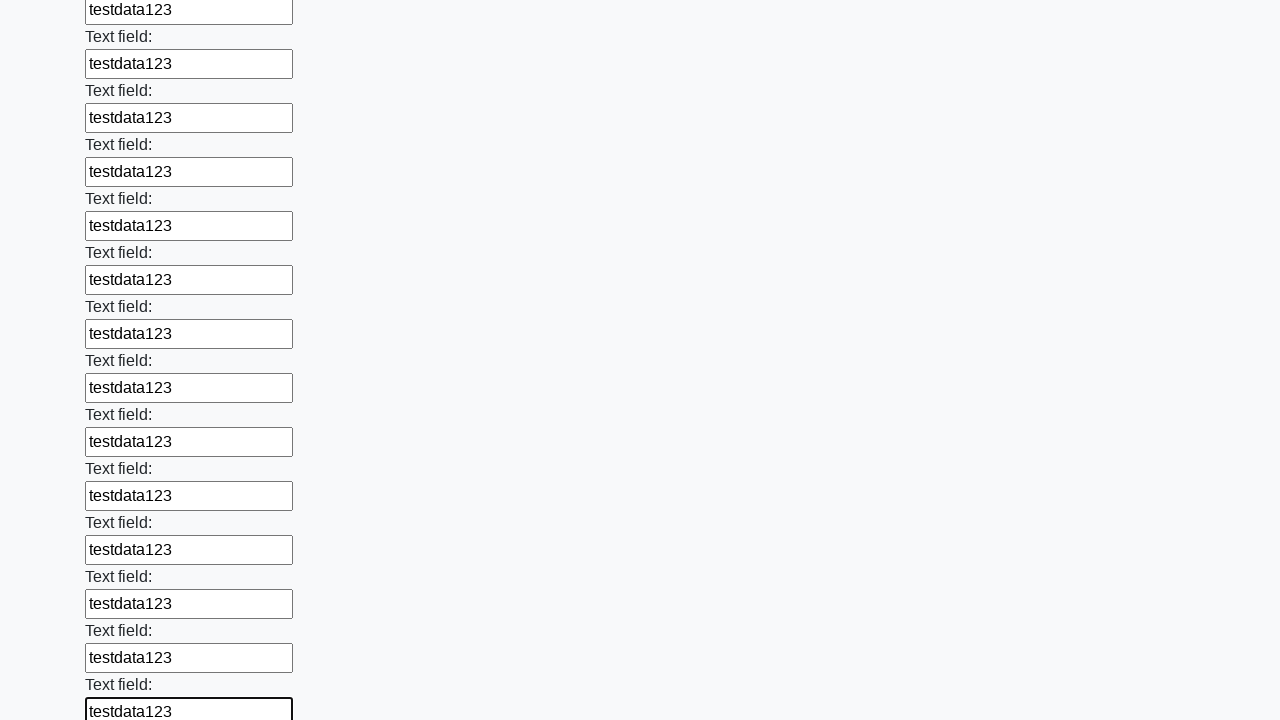

Filled an input field with 'testdata123' on input >> nth=70
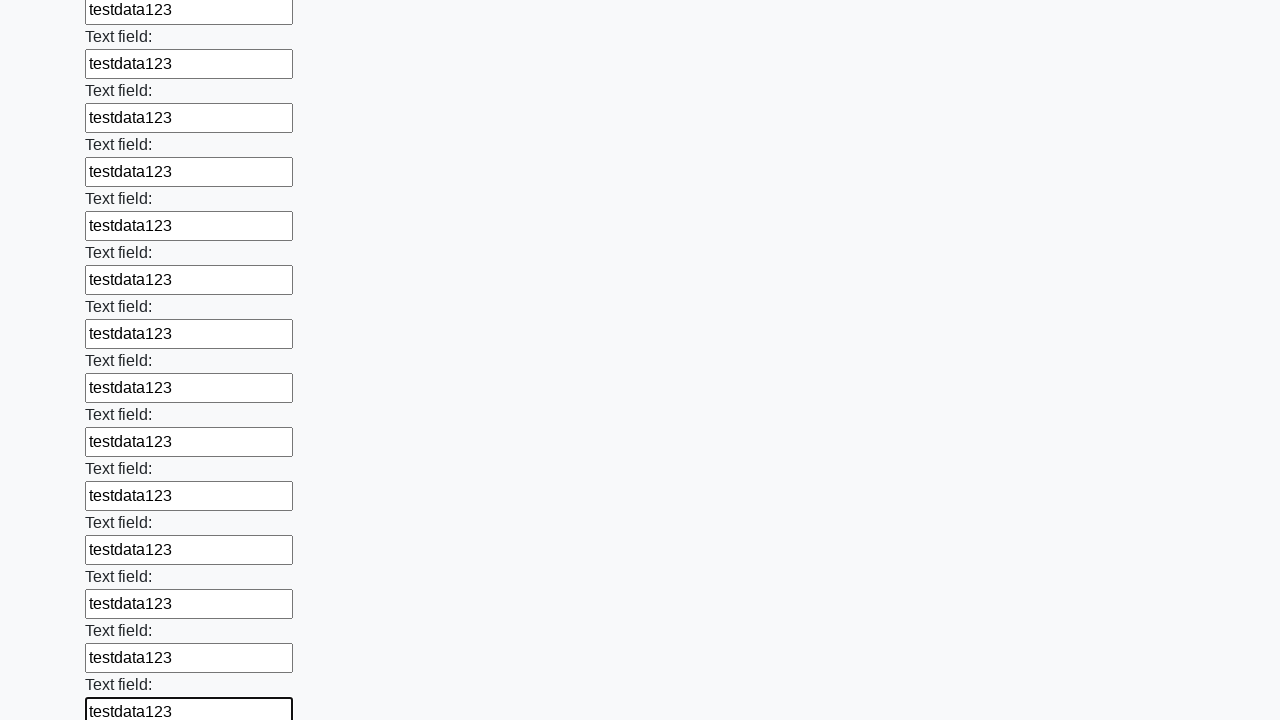

Filled an input field with 'testdata123' on input >> nth=71
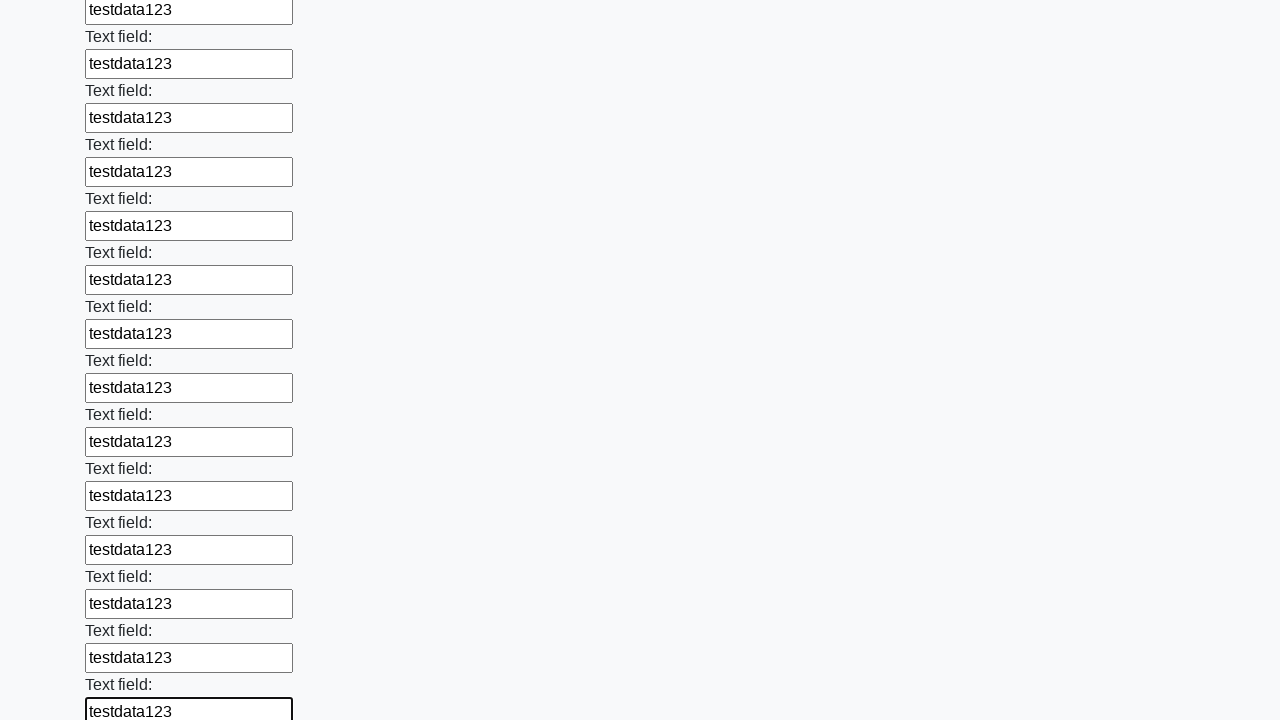

Filled an input field with 'testdata123' on input >> nth=72
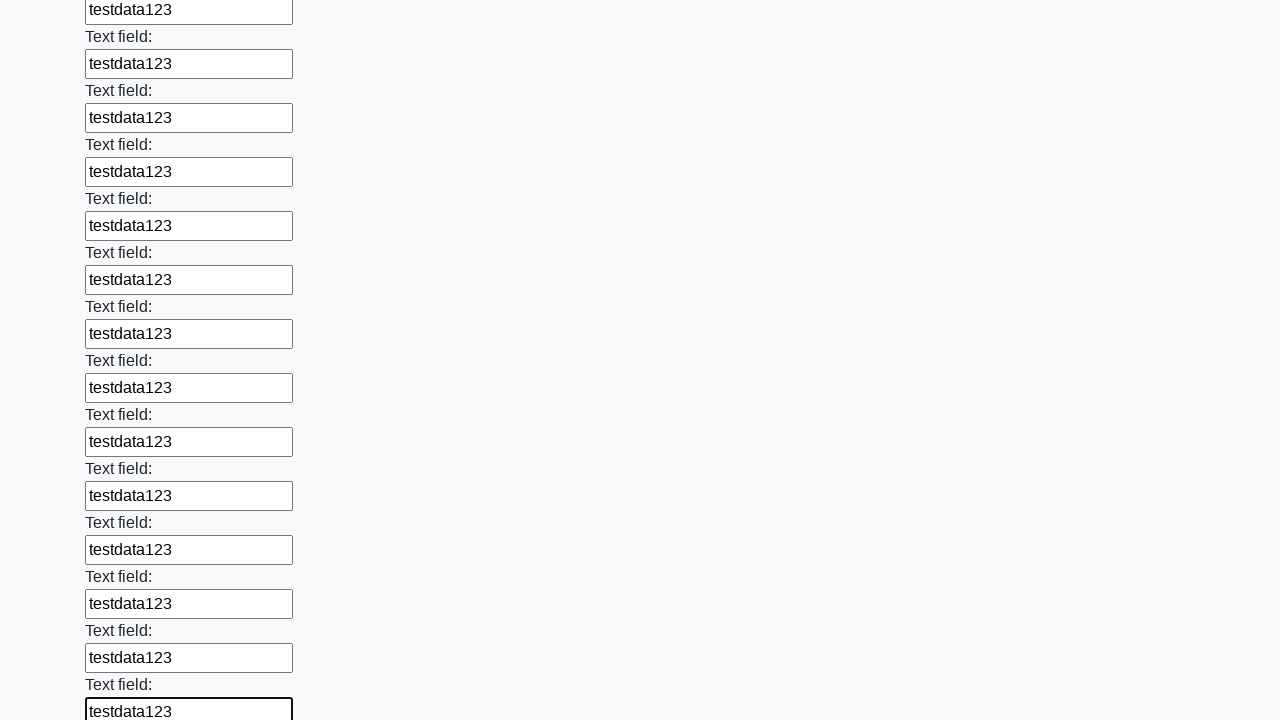

Filled an input field with 'testdata123' on input >> nth=73
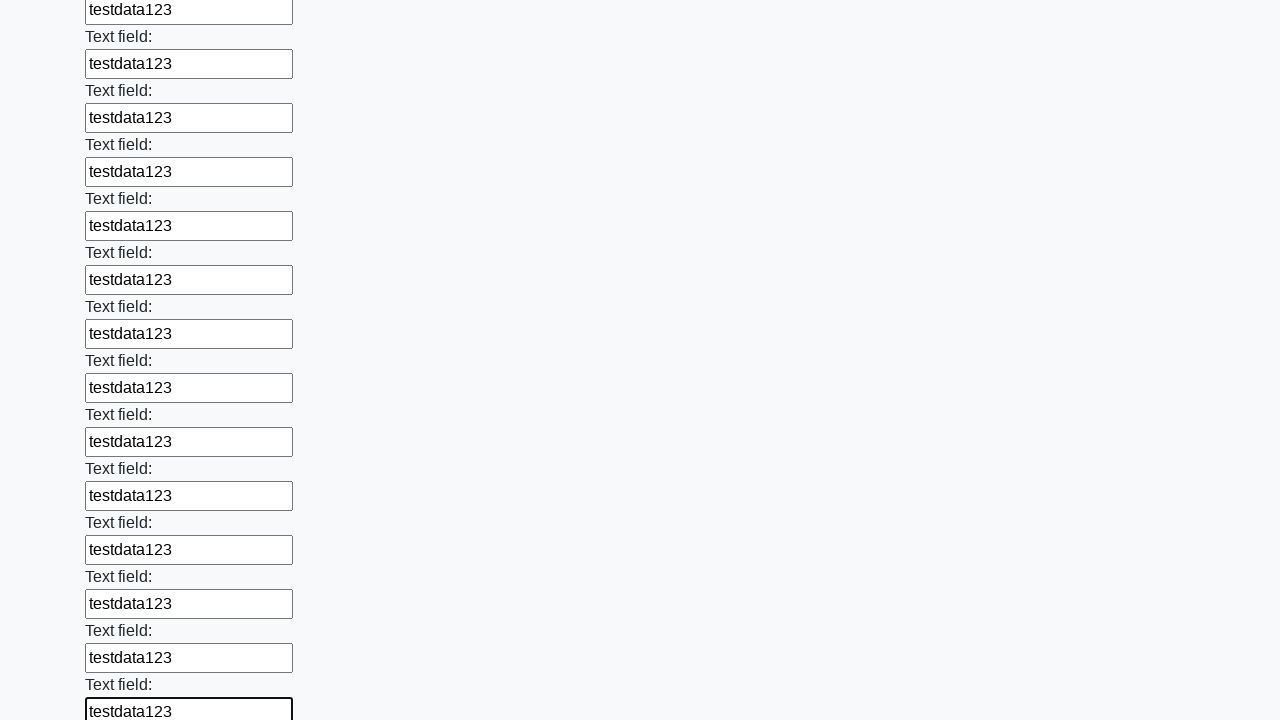

Filled an input field with 'testdata123' on input >> nth=74
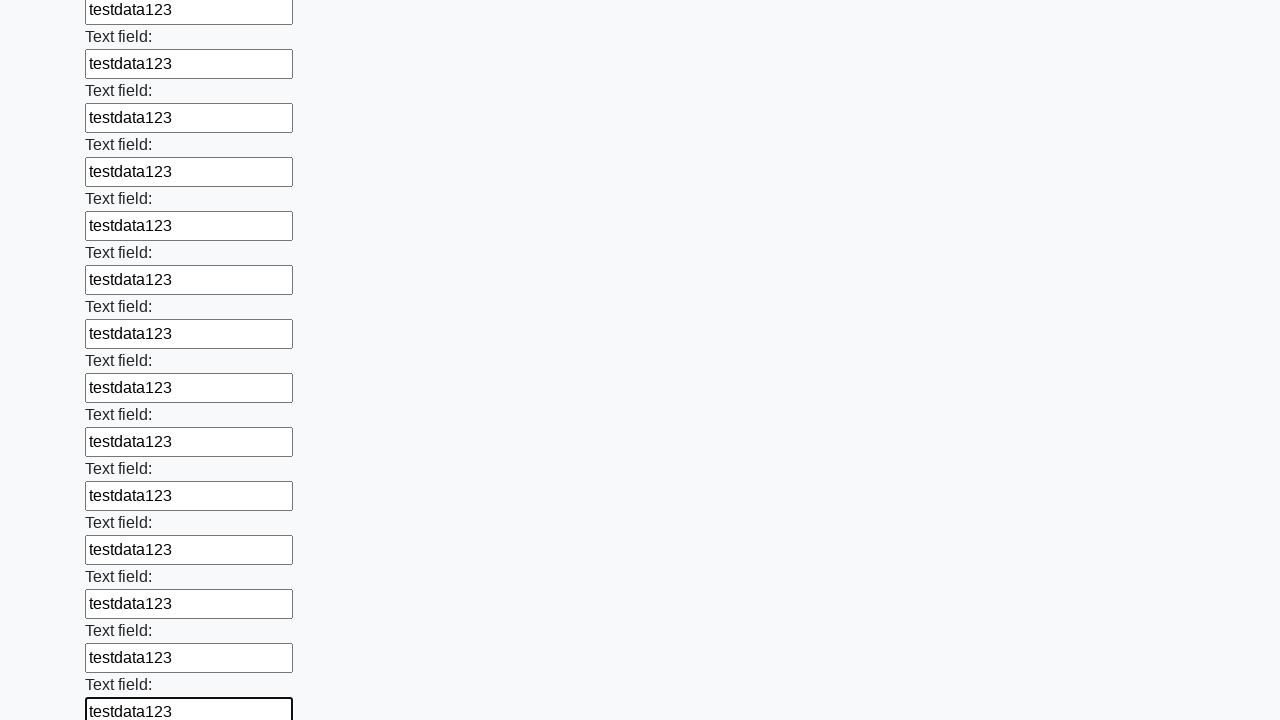

Filled an input field with 'testdata123' on input >> nth=75
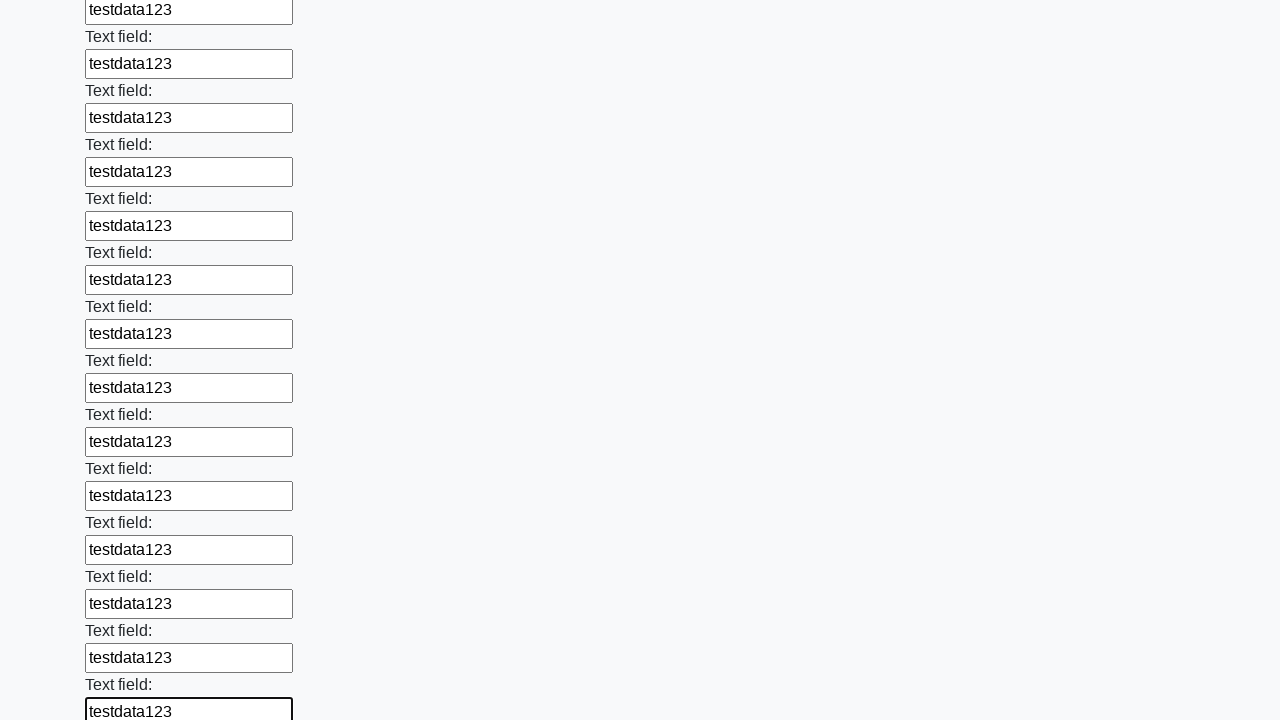

Filled an input field with 'testdata123' on input >> nth=76
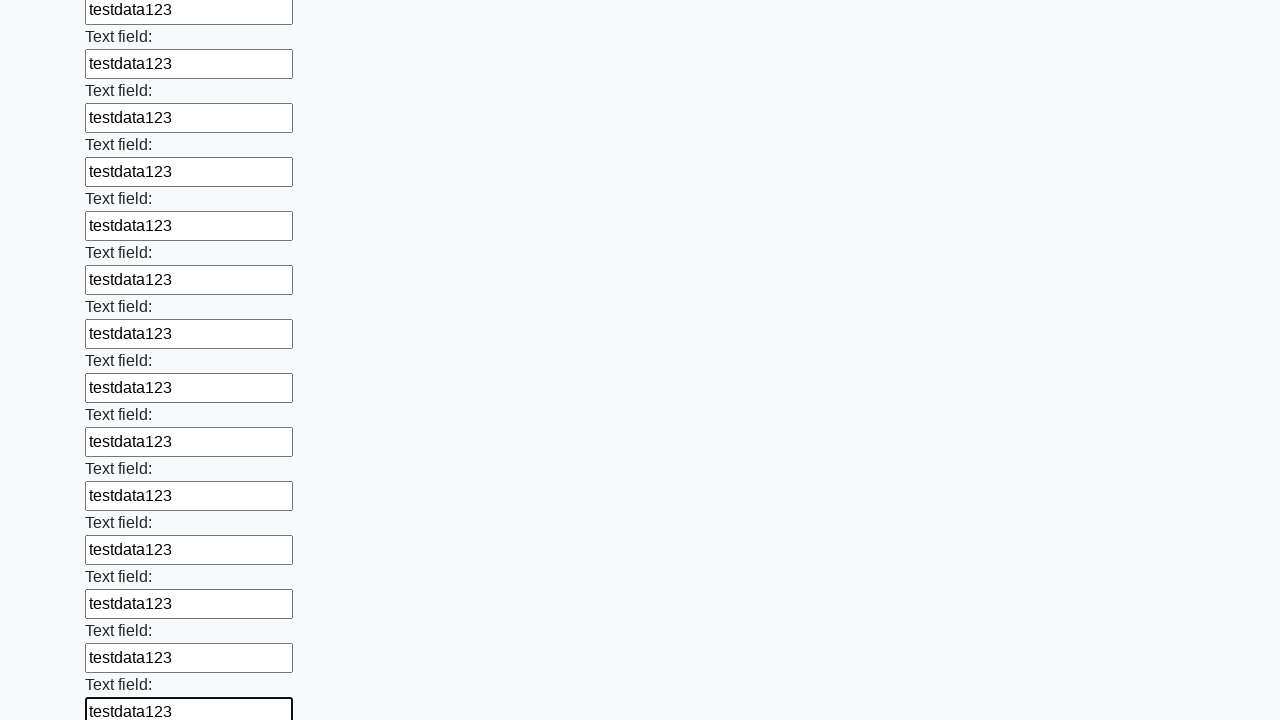

Filled an input field with 'testdata123' on input >> nth=77
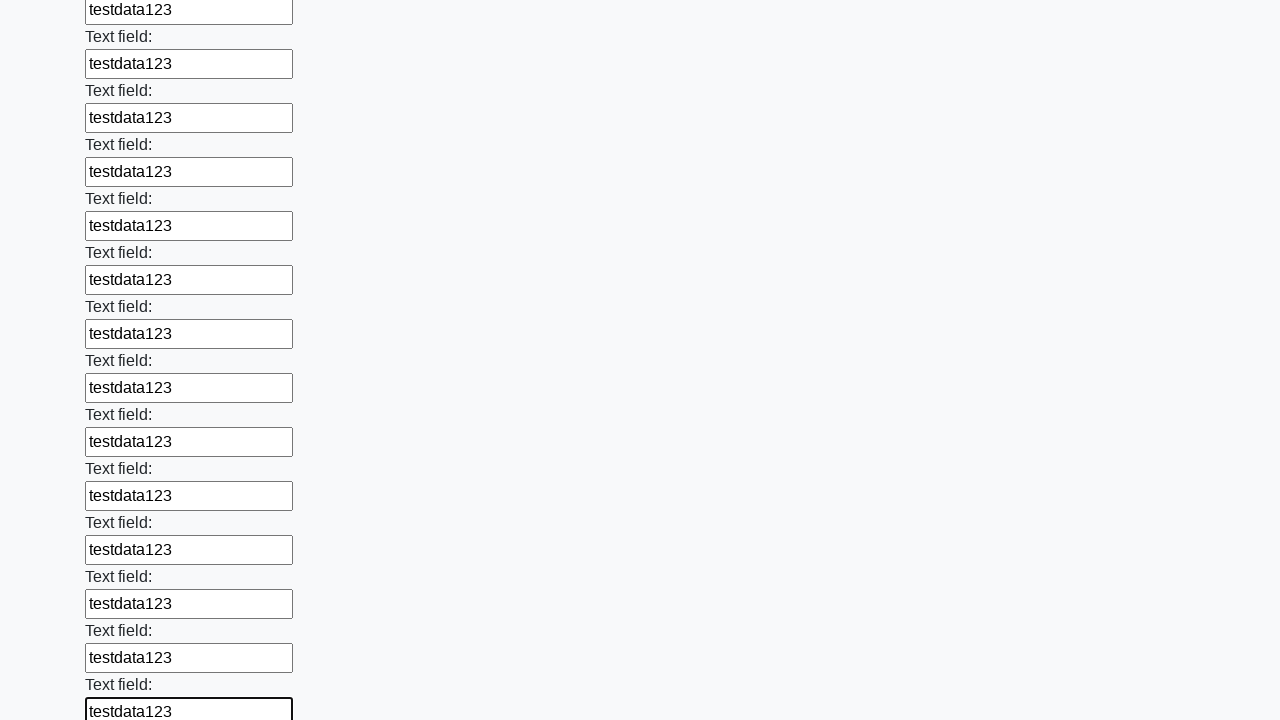

Filled an input field with 'testdata123' on input >> nth=78
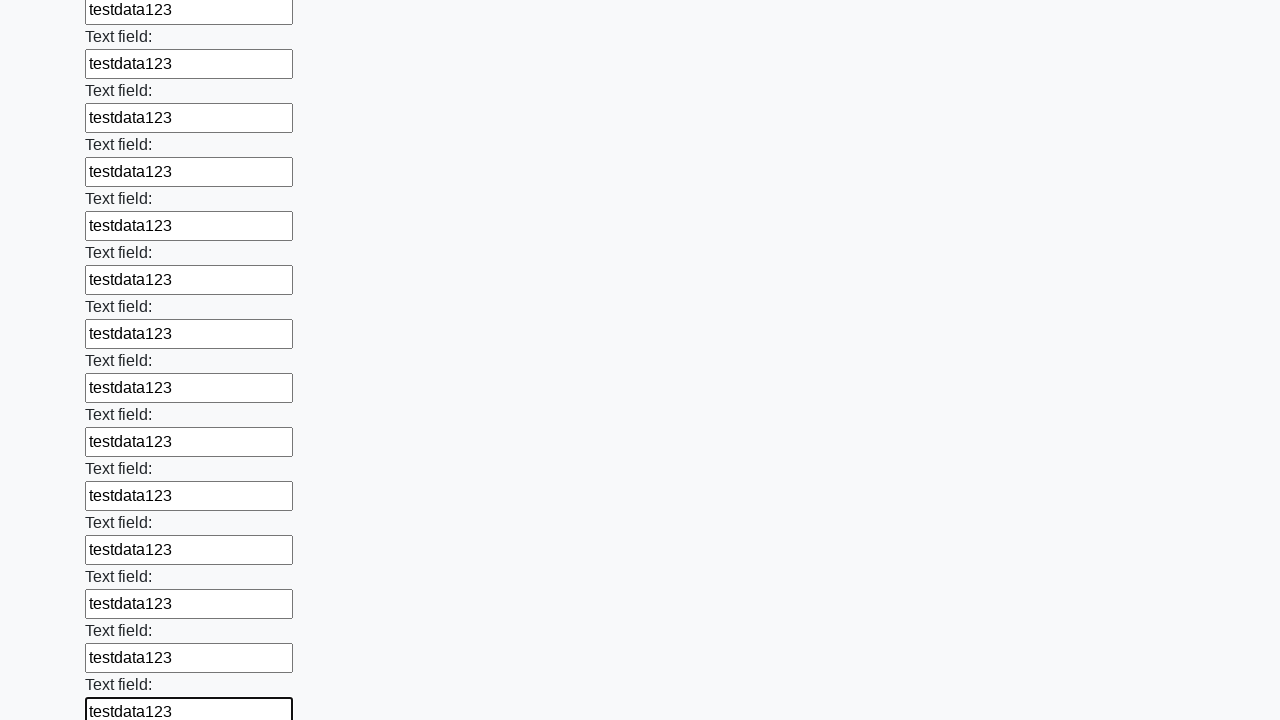

Filled an input field with 'testdata123' on input >> nth=79
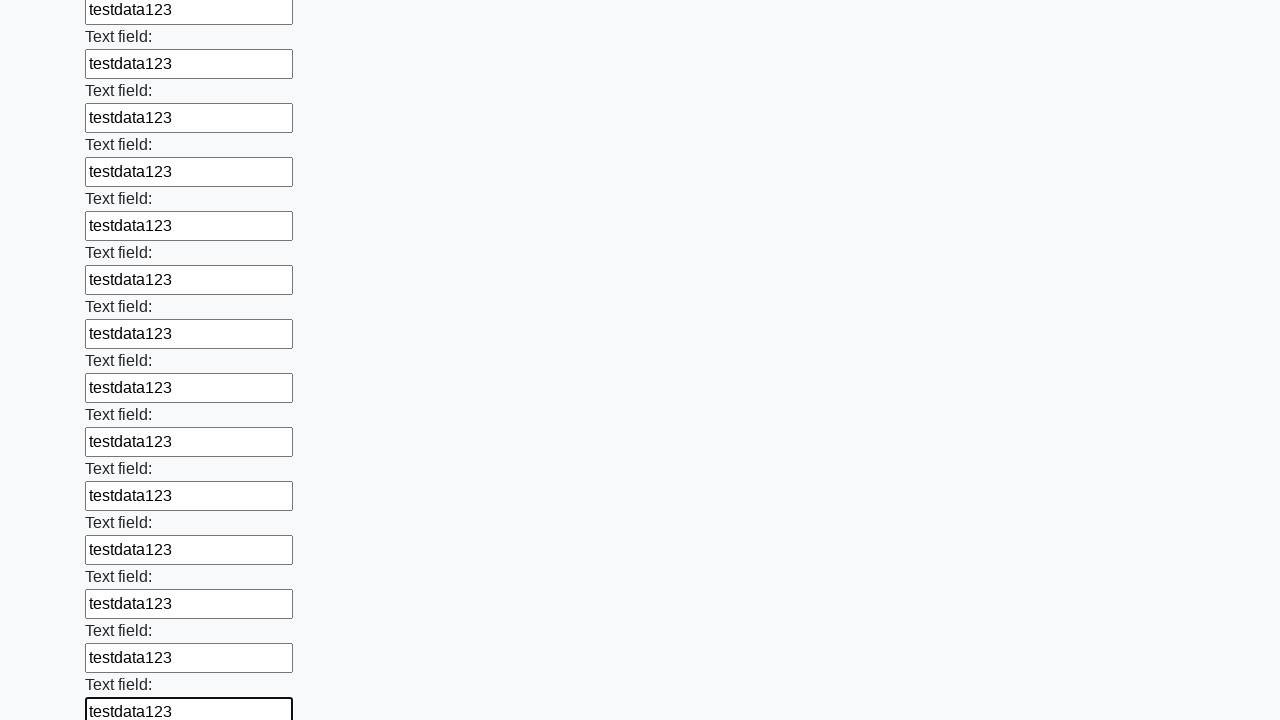

Filled an input field with 'testdata123' on input >> nth=80
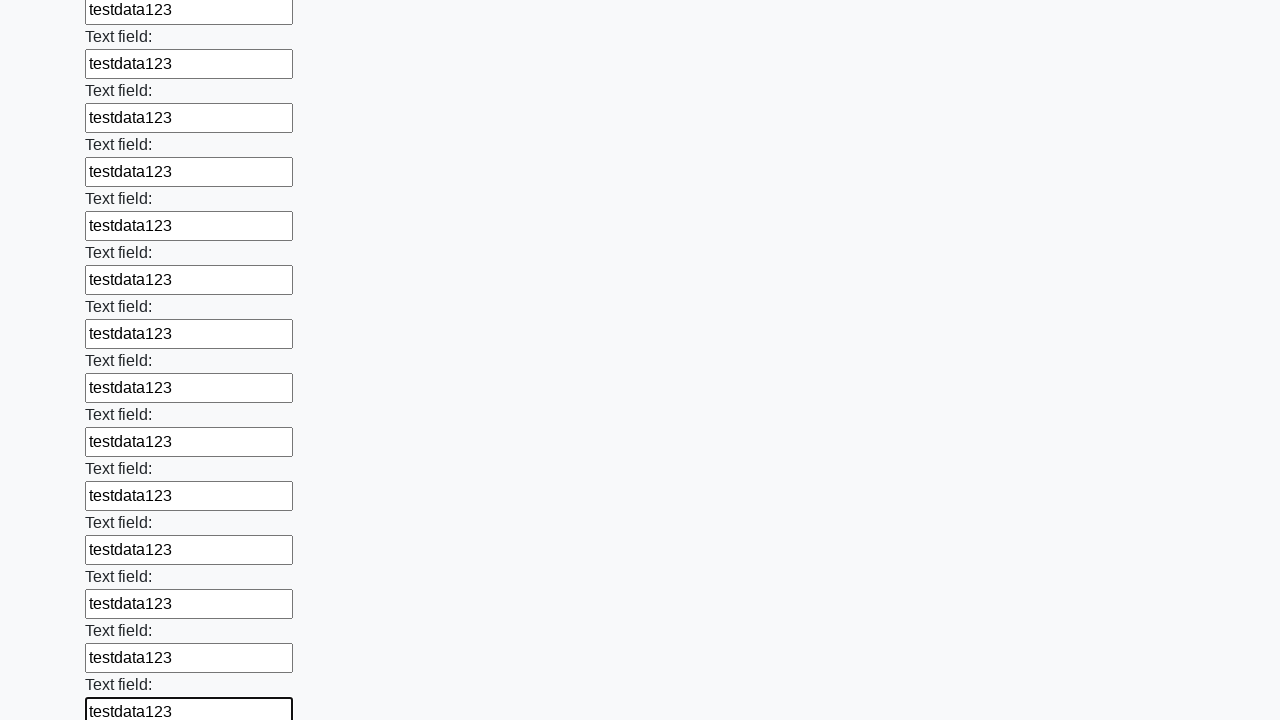

Filled an input field with 'testdata123' on input >> nth=81
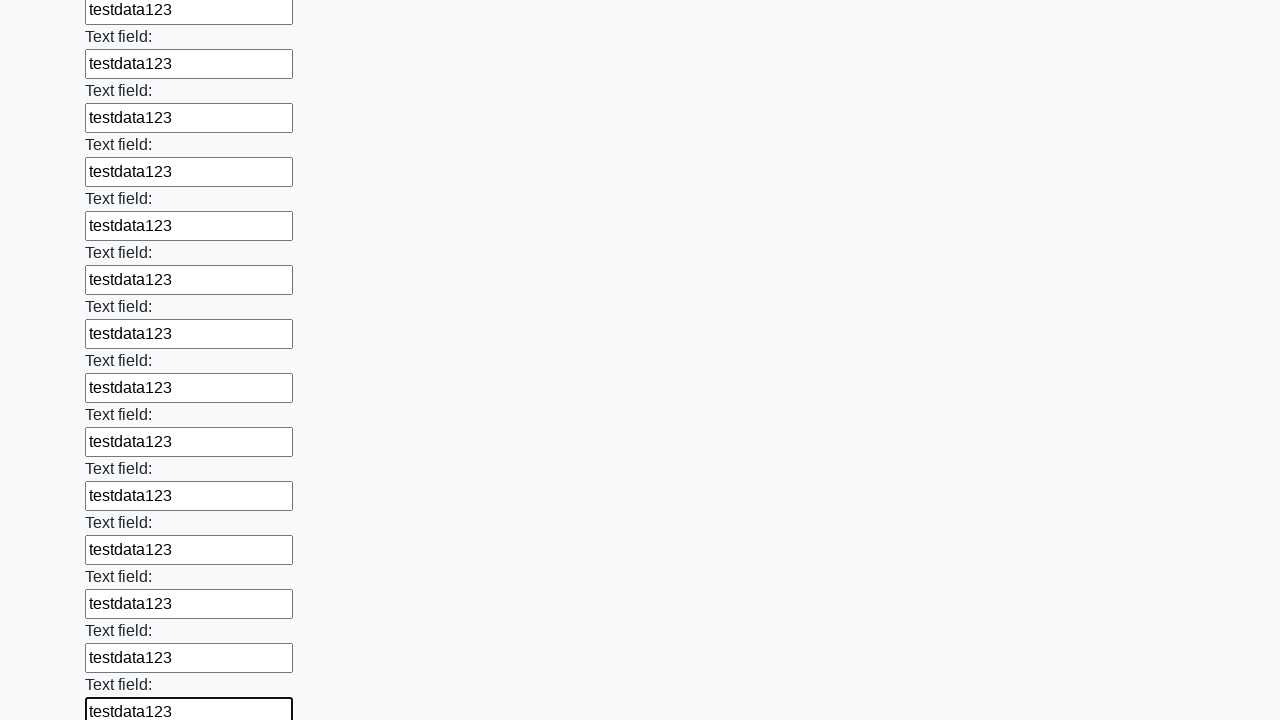

Filled an input field with 'testdata123' on input >> nth=82
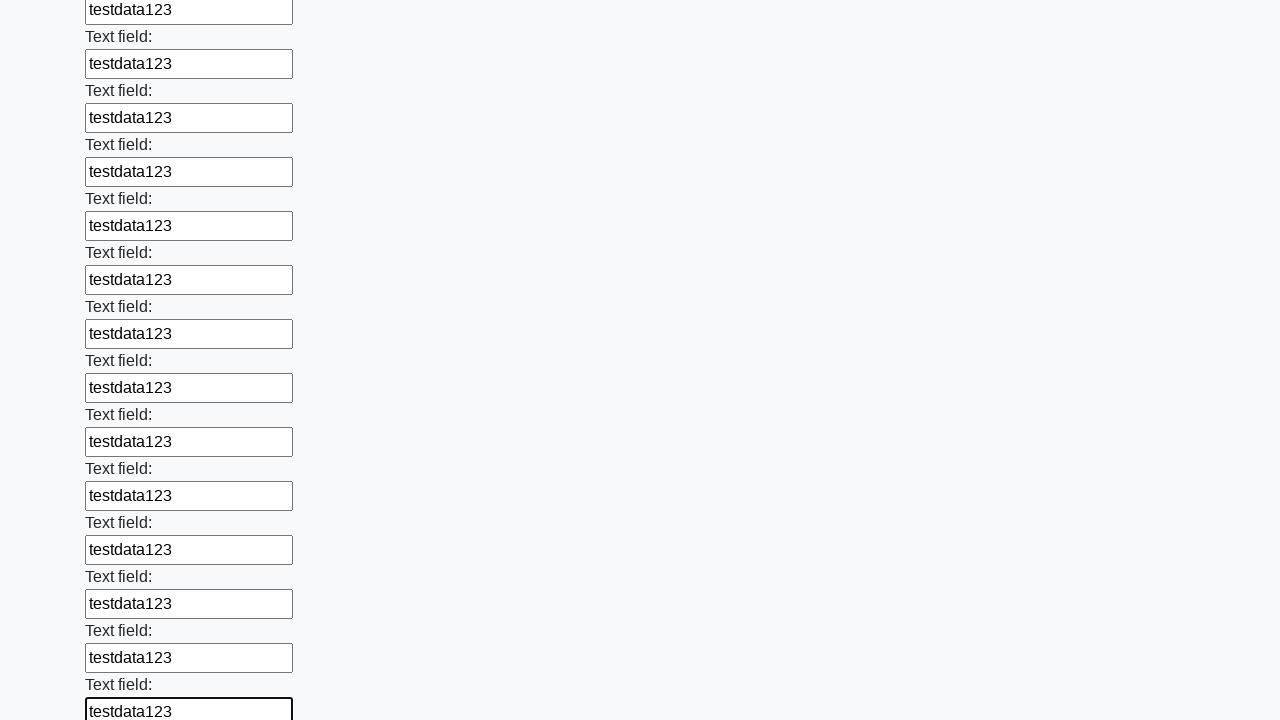

Filled an input field with 'testdata123' on input >> nth=83
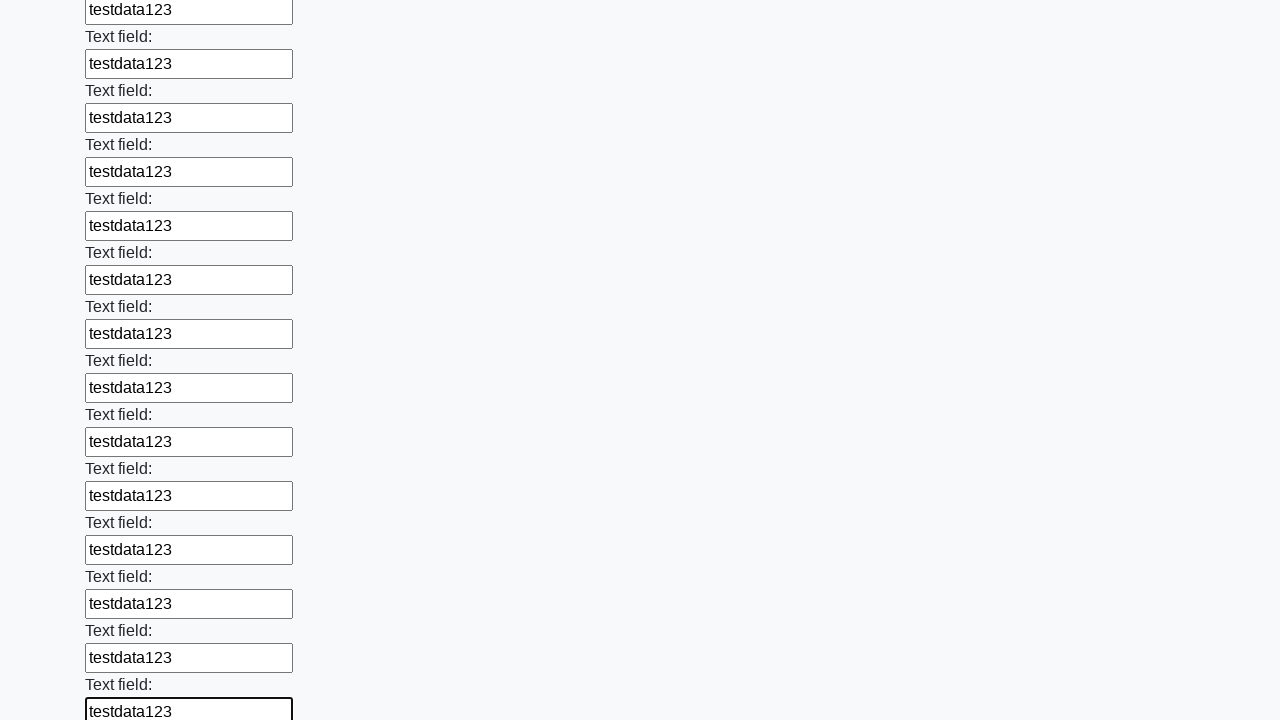

Filled an input field with 'testdata123' on input >> nth=84
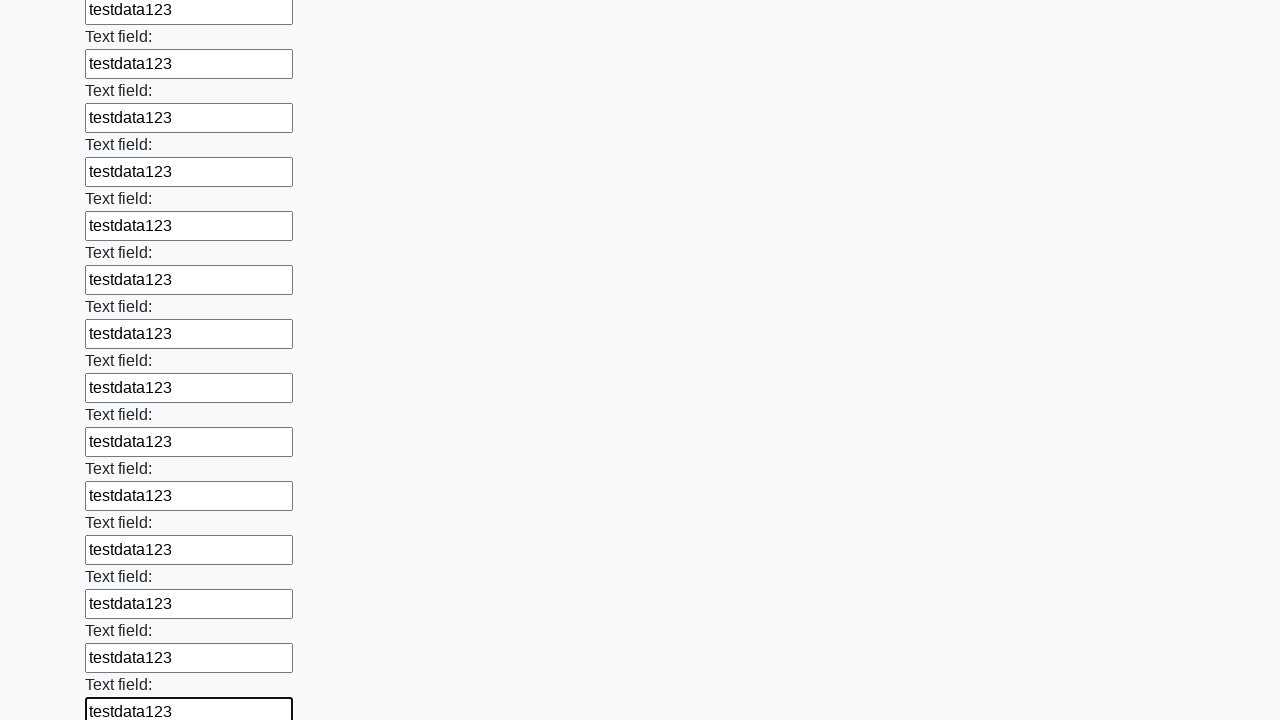

Filled an input field with 'testdata123' on input >> nth=85
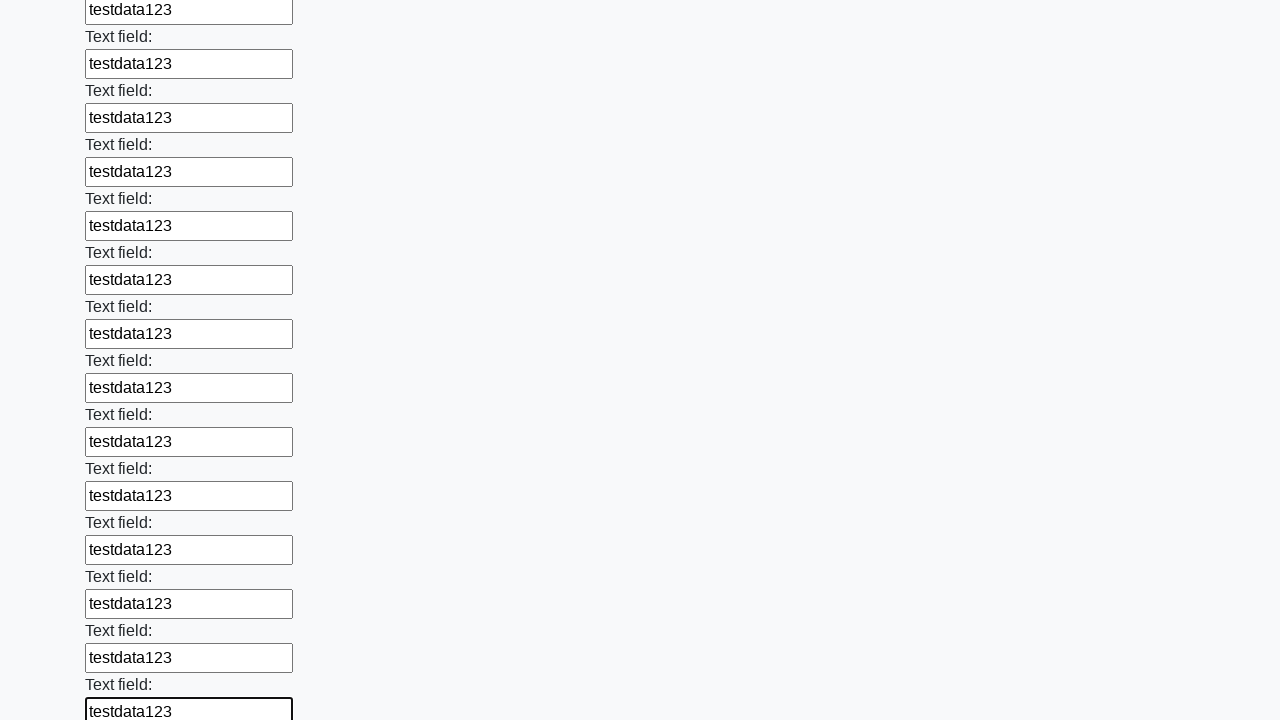

Filled an input field with 'testdata123' on input >> nth=86
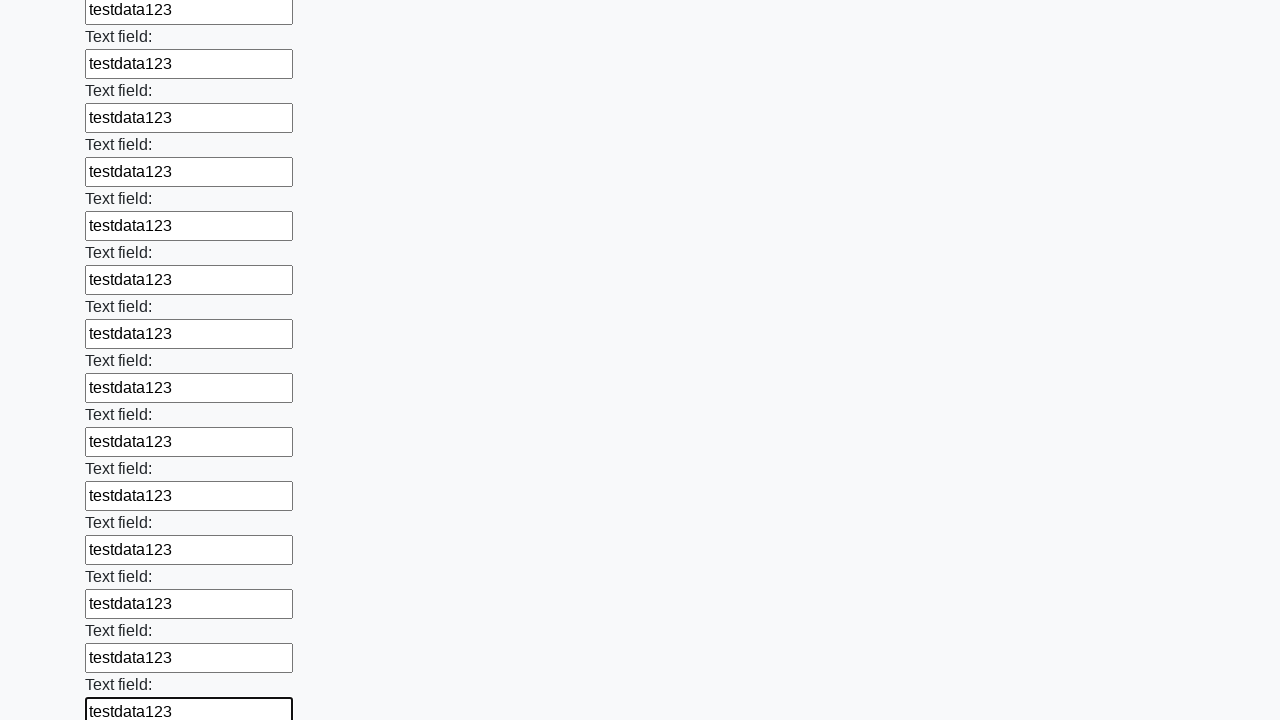

Filled an input field with 'testdata123' on input >> nth=87
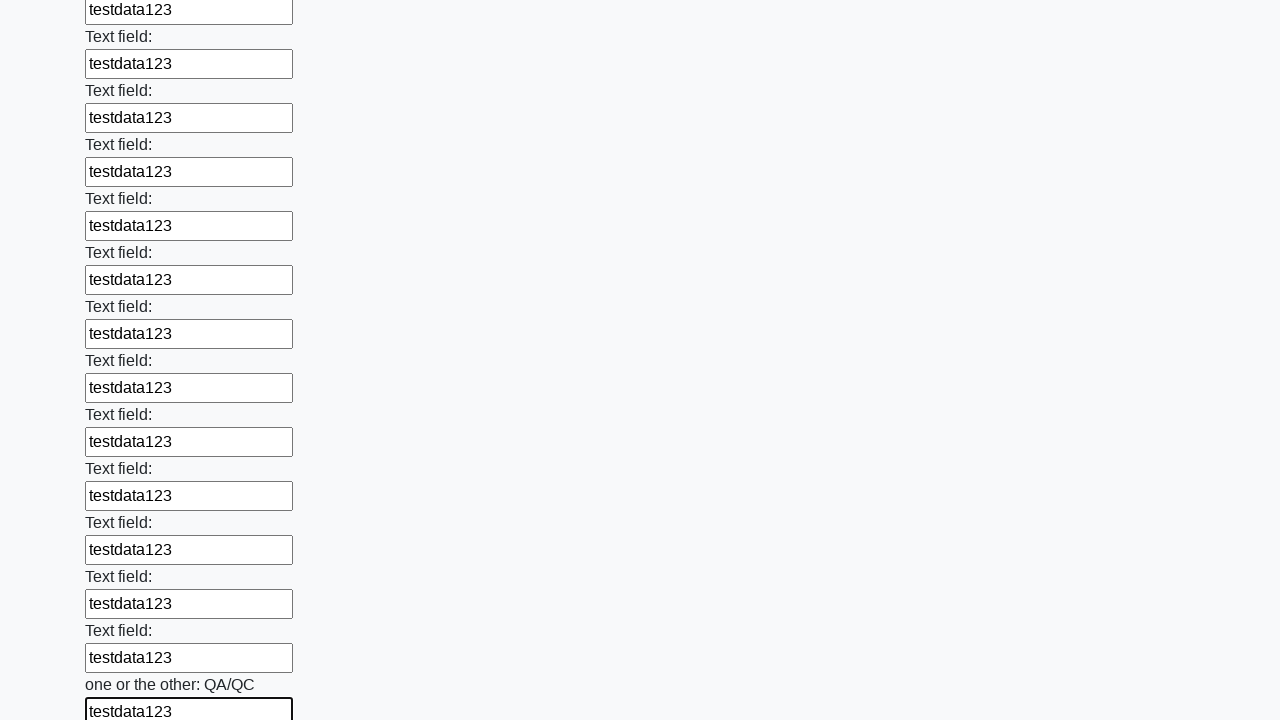

Filled an input field with 'testdata123' on input >> nth=88
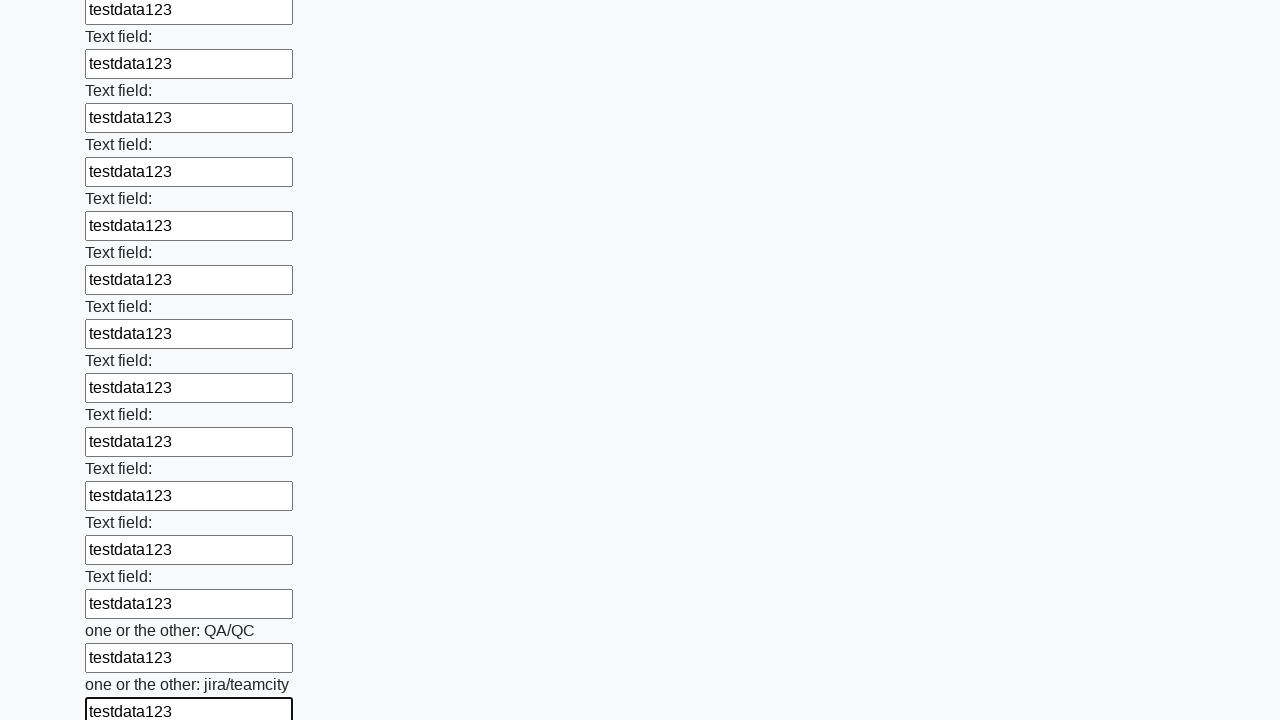

Filled an input field with 'testdata123' on input >> nth=89
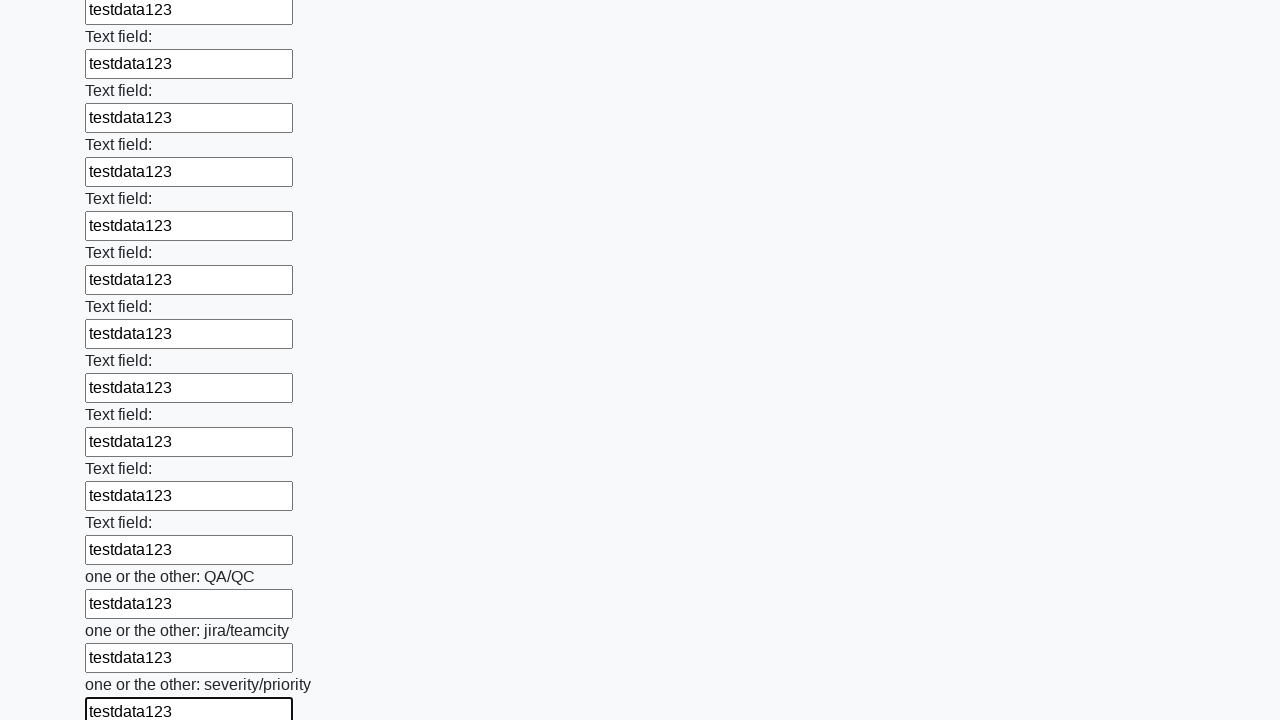

Filled an input field with 'testdata123' on input >> nth=90
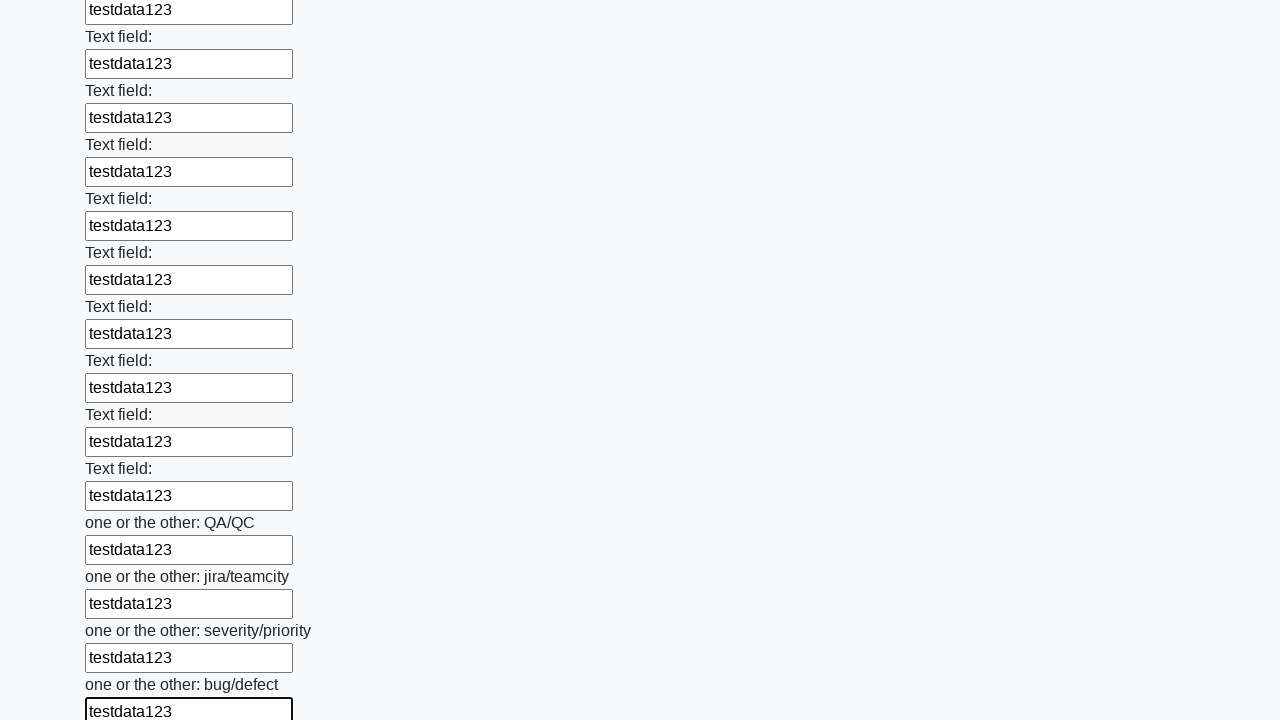

Filled an input field with 'testdata123' on input >> nth=91
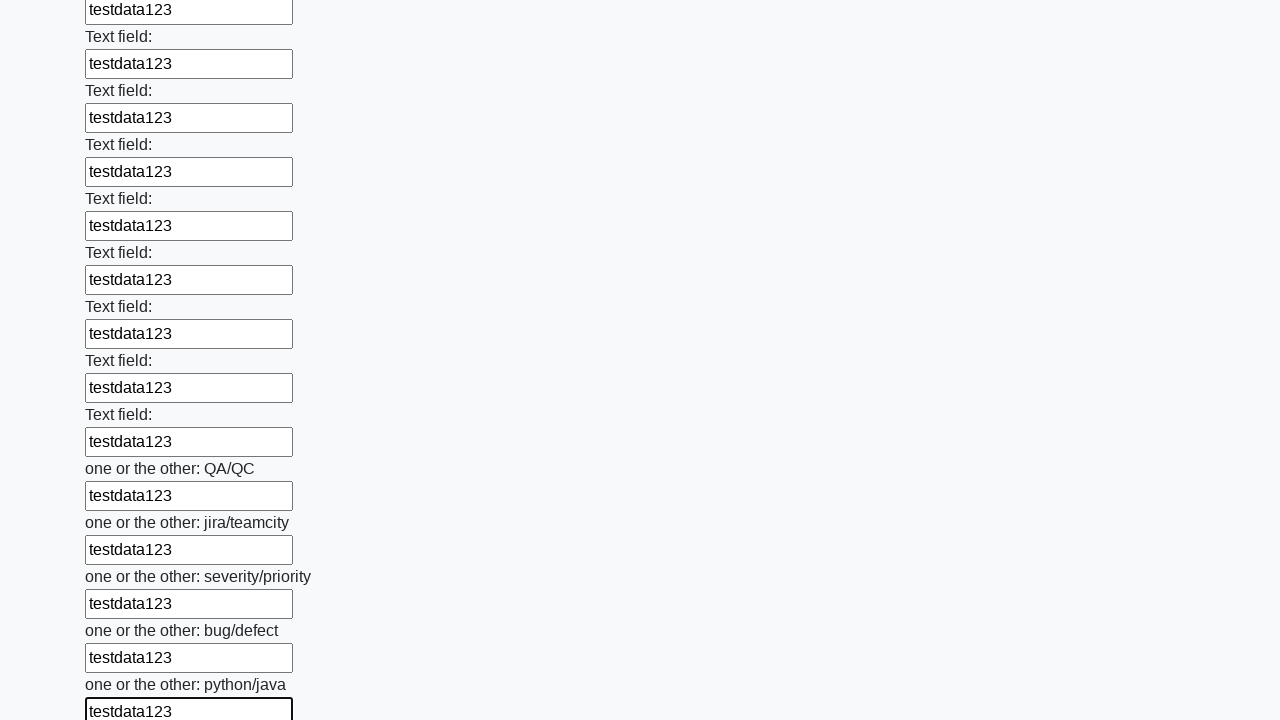

Filled an input field with 'testdata123' on input >> nth=92
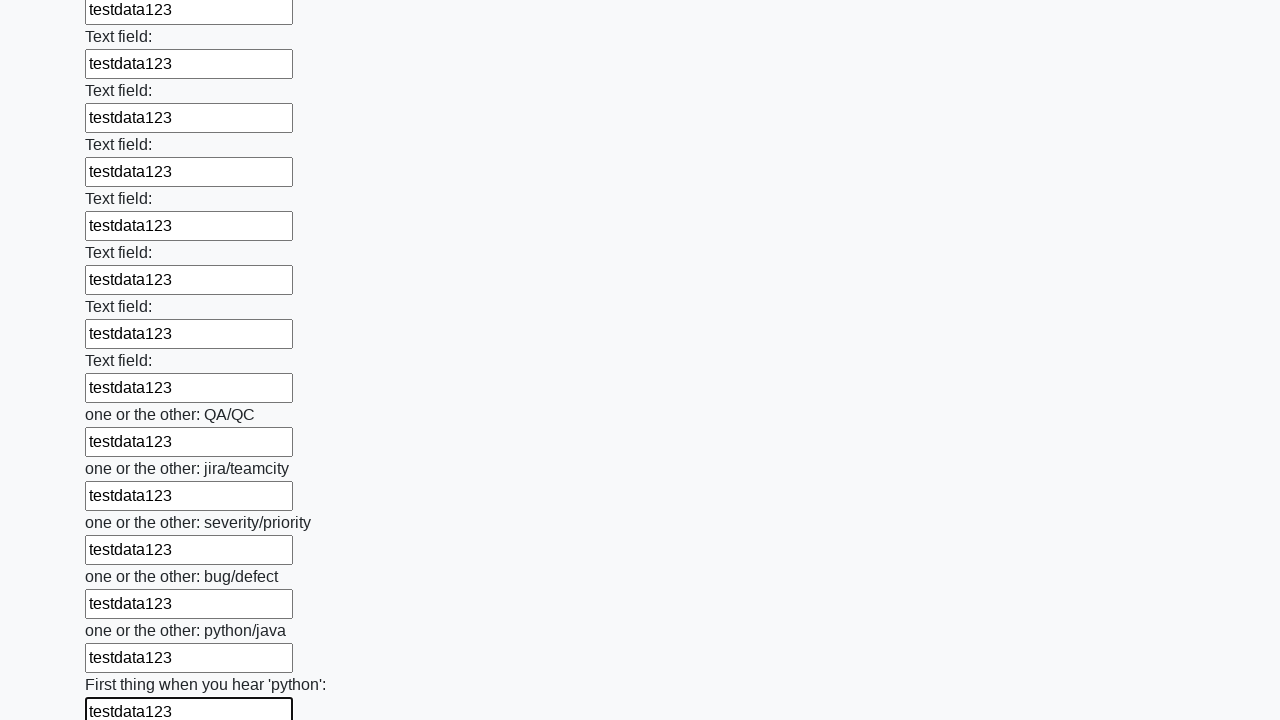

Filled an input field with 'testdata123' on input >> nth=93
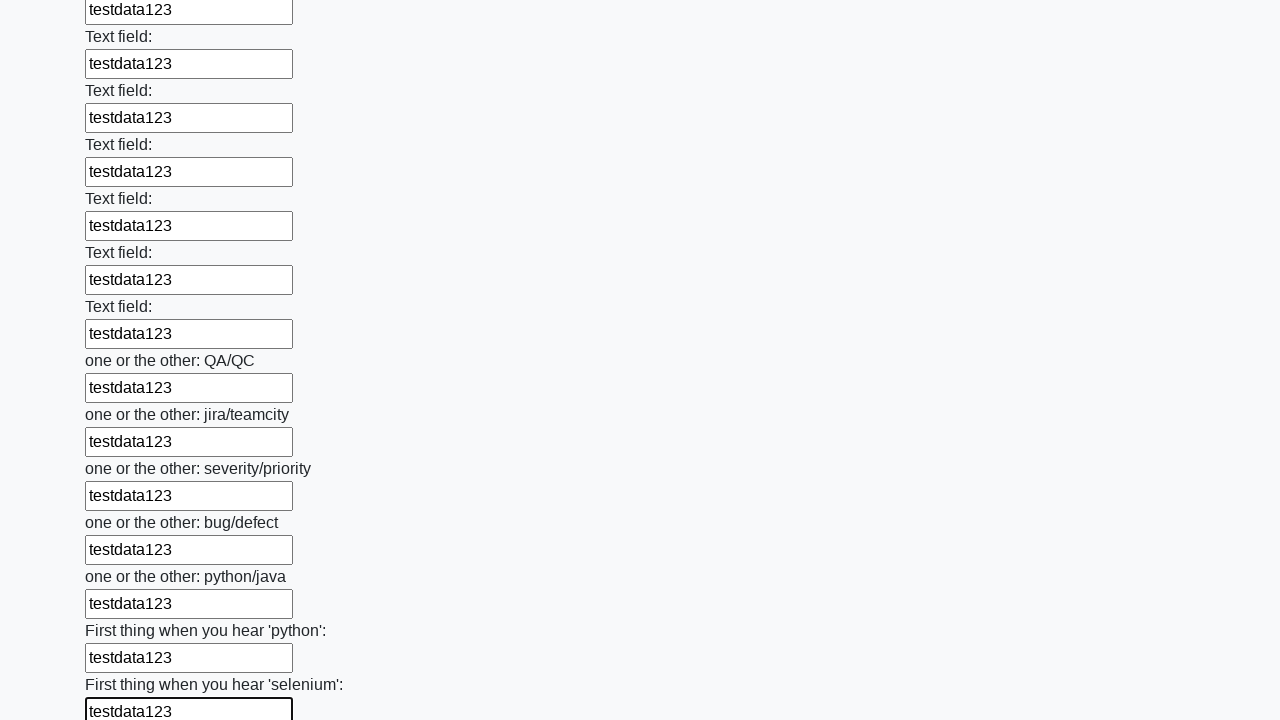

Filled an input field with 'testdata123' on input >> nth=94
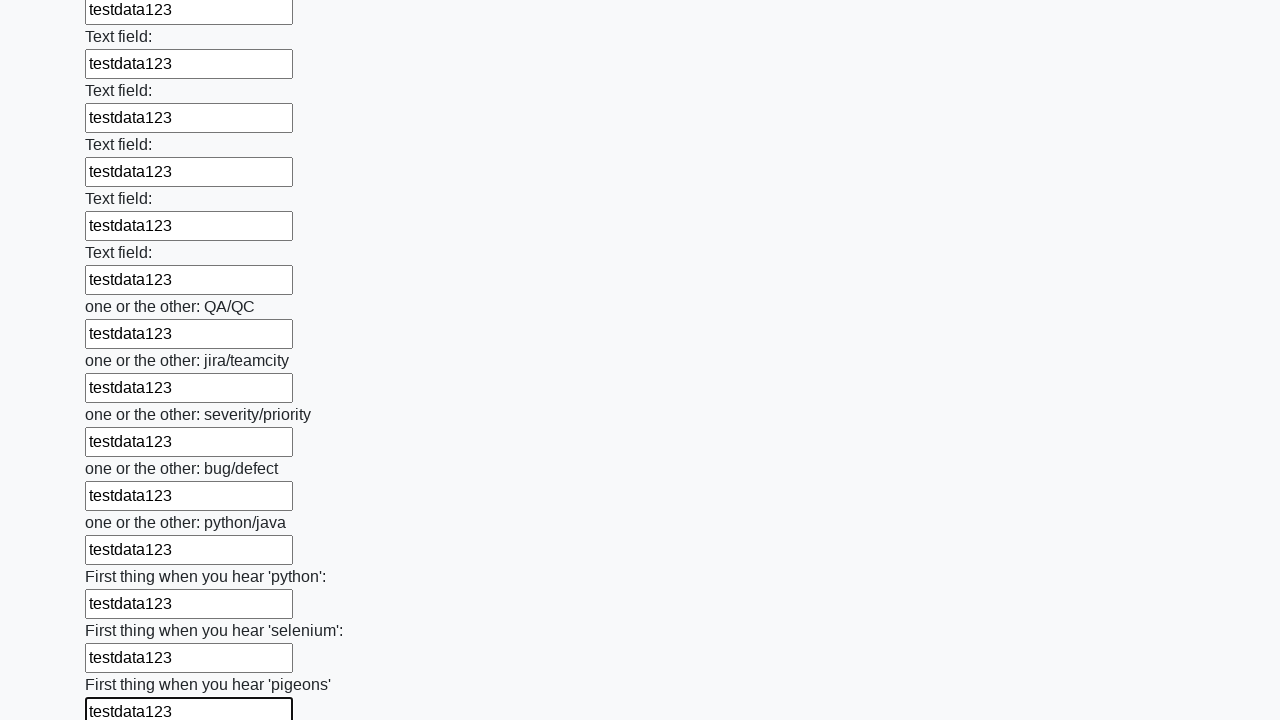

Filled an input field with 'testdata123' on input >> nth=95
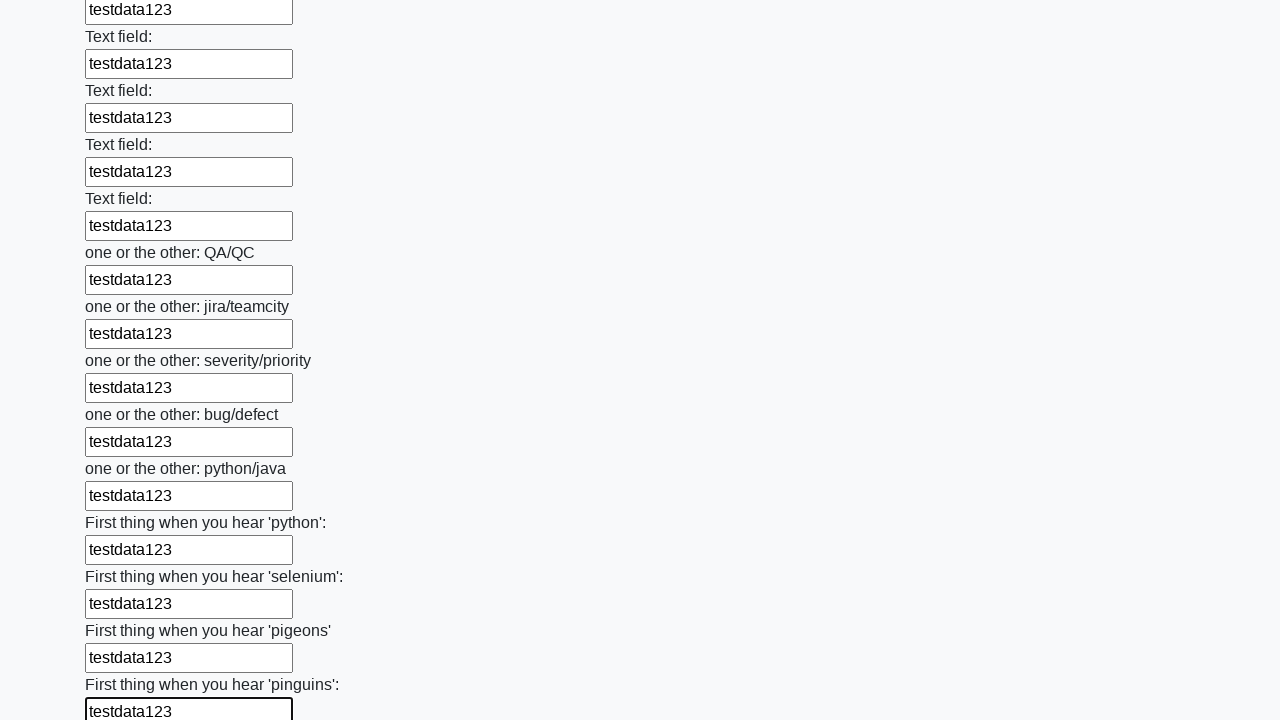

Filled an input field with 'testdata123' on input >> nth=96
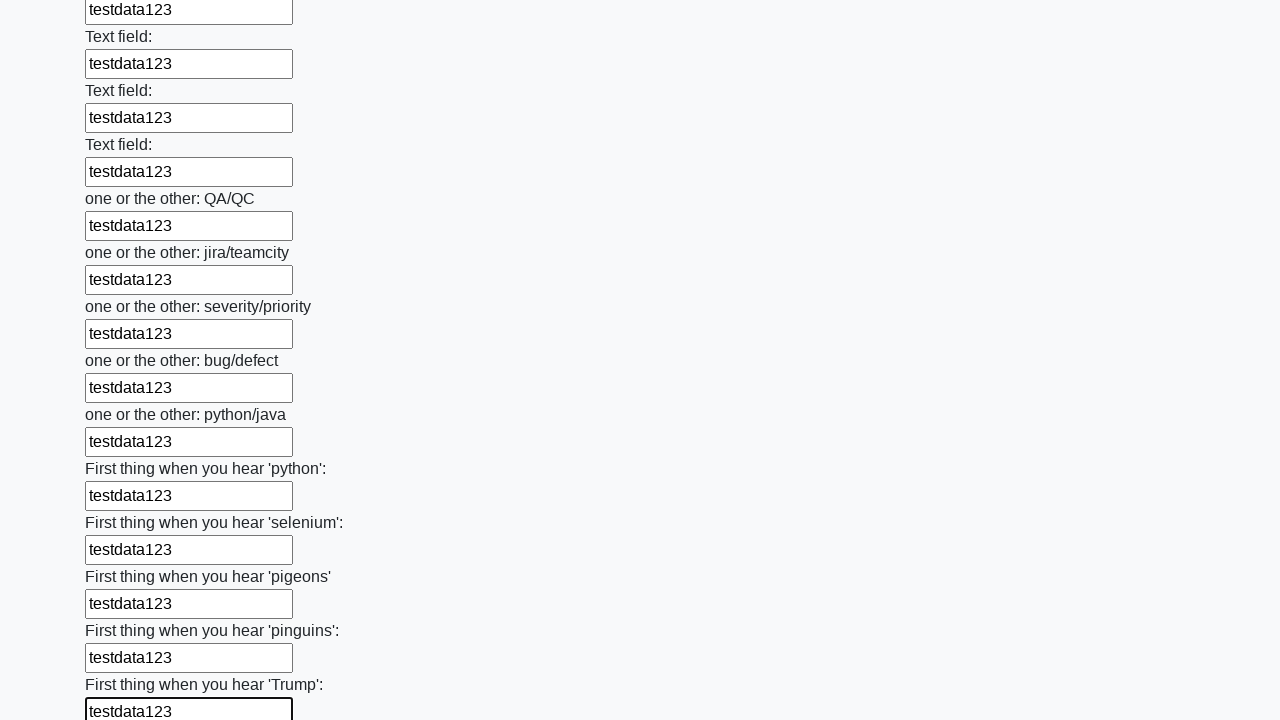

Filled an input field with 'testdata123' on input >> nth=97
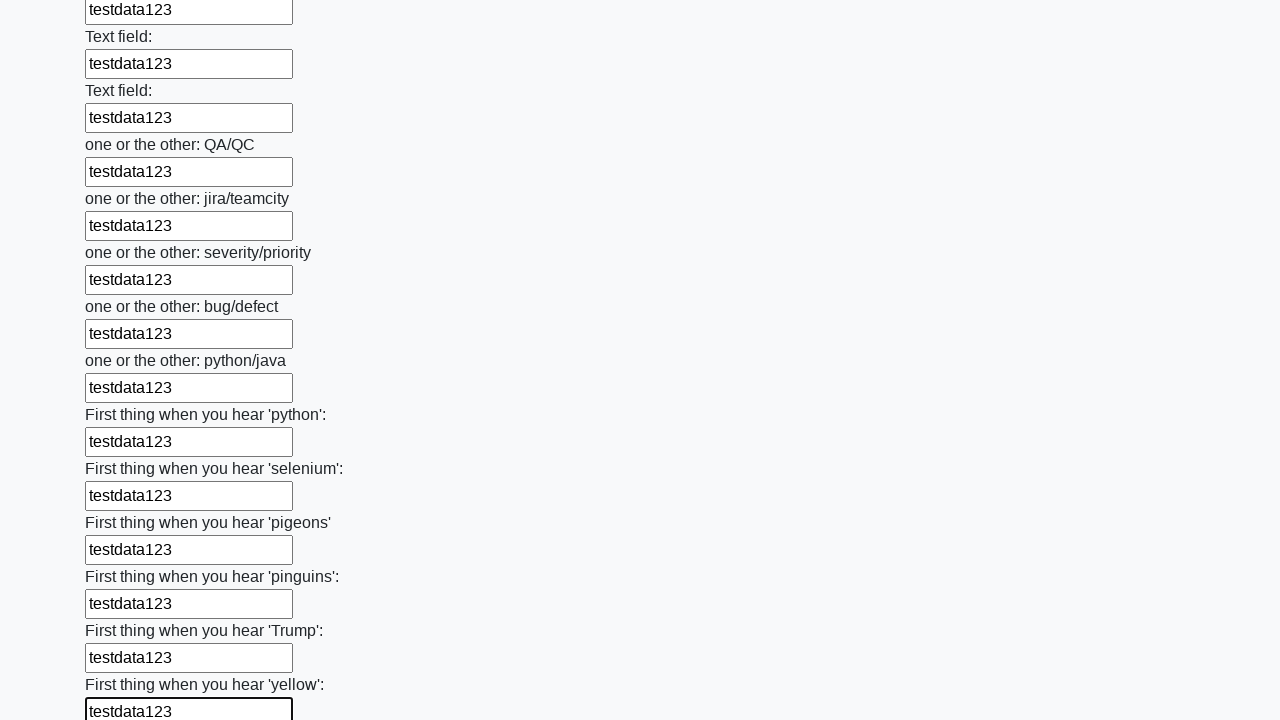

Filled an input field with 'testdata123' on input >> nth=98
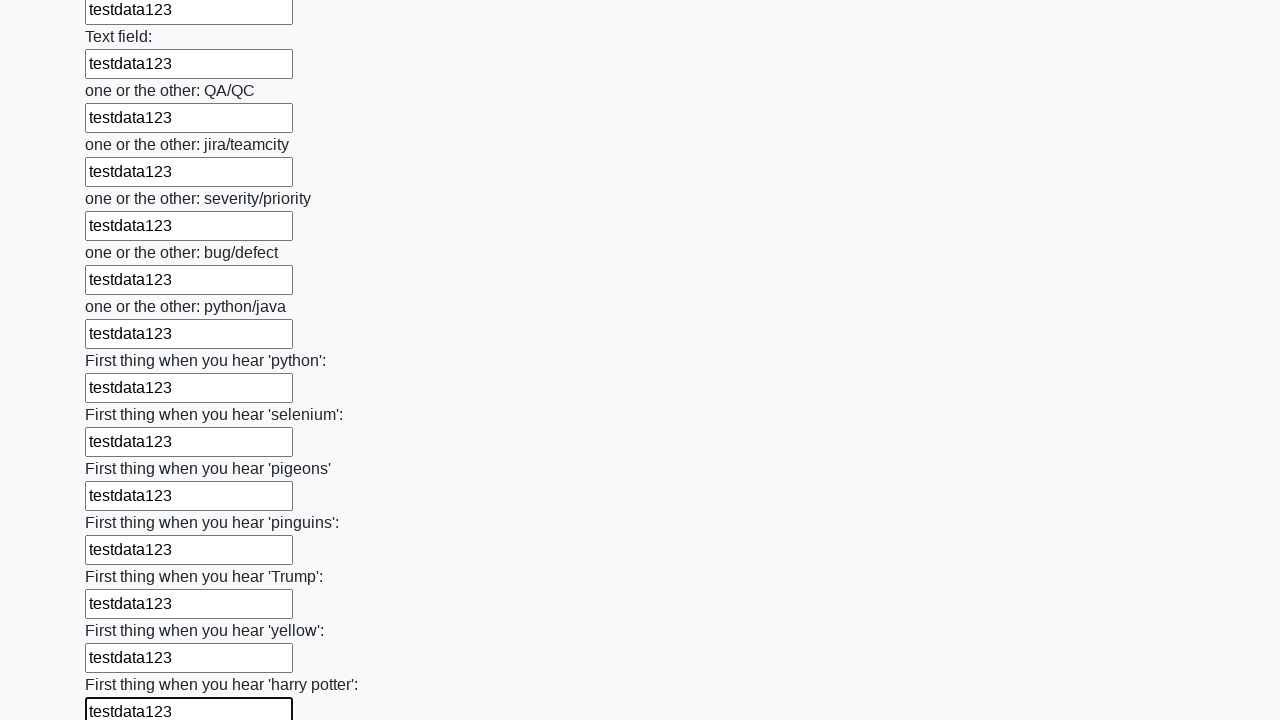

Filled an input field with 'testdata123' on input >> nth=99
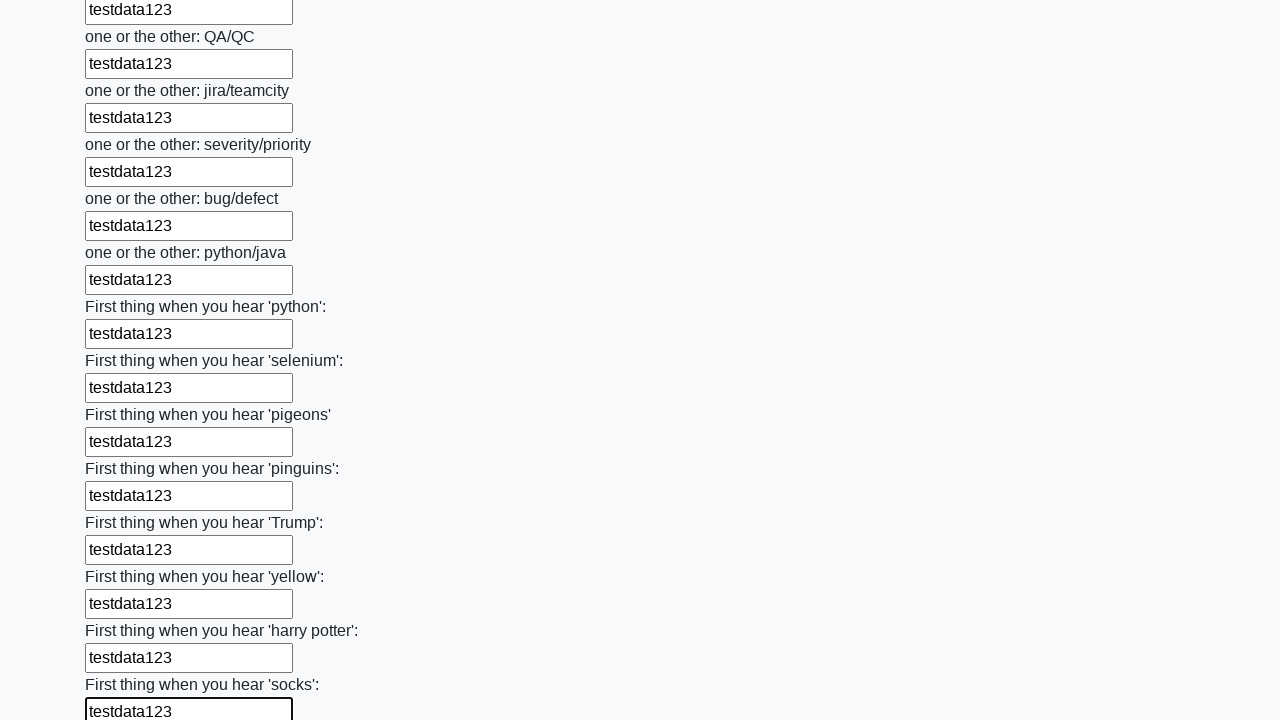

Clicked the submit button at (123, 611) on button
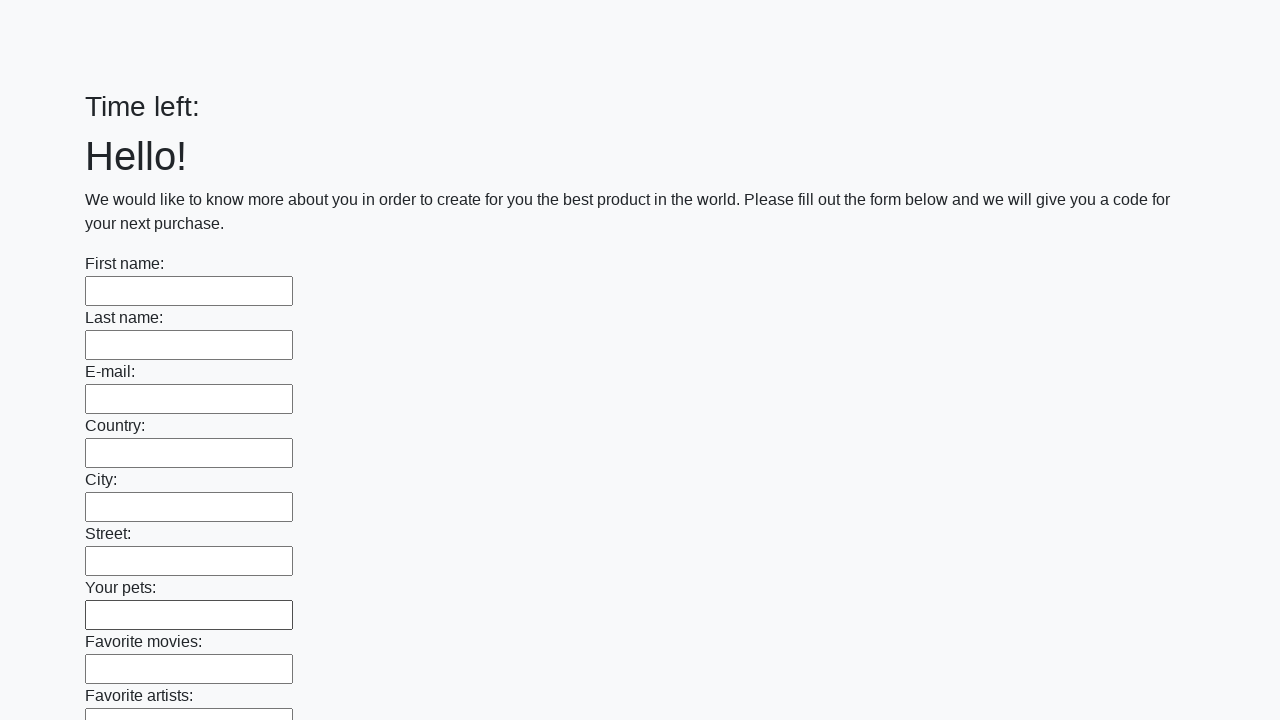

Set up dialog handler to accept alerts
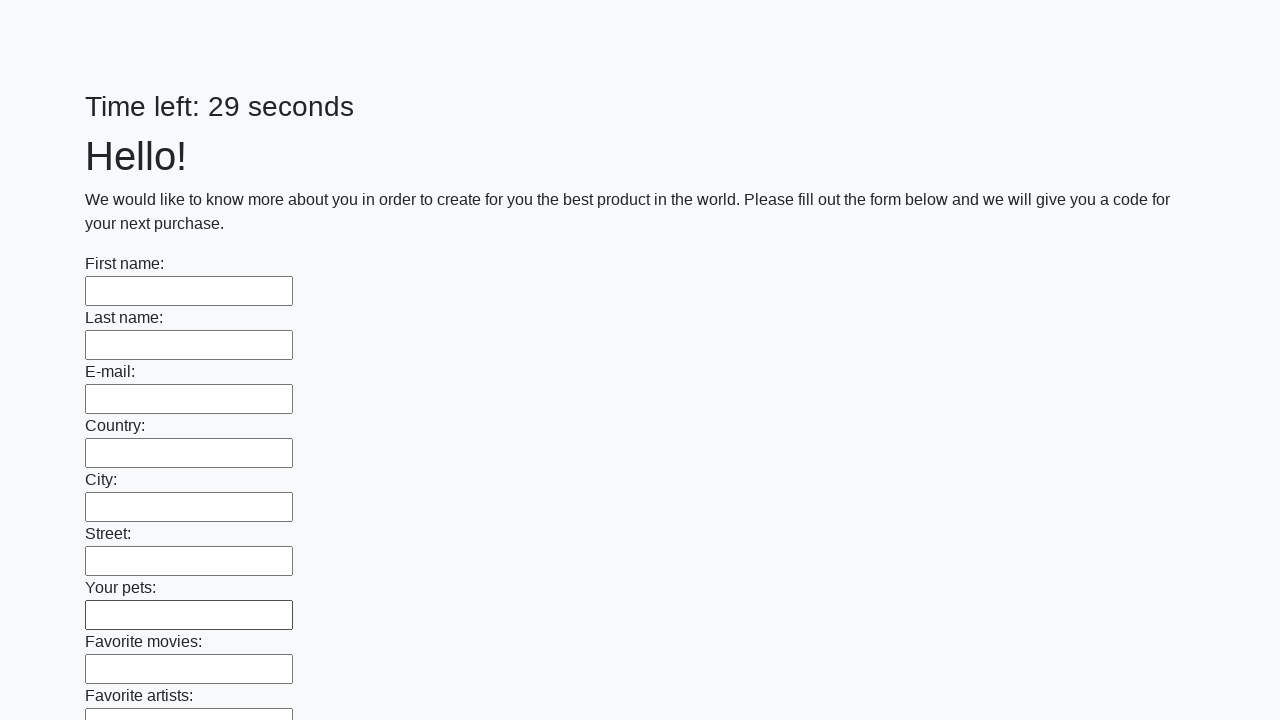

Waited for alert to appear and be accepted
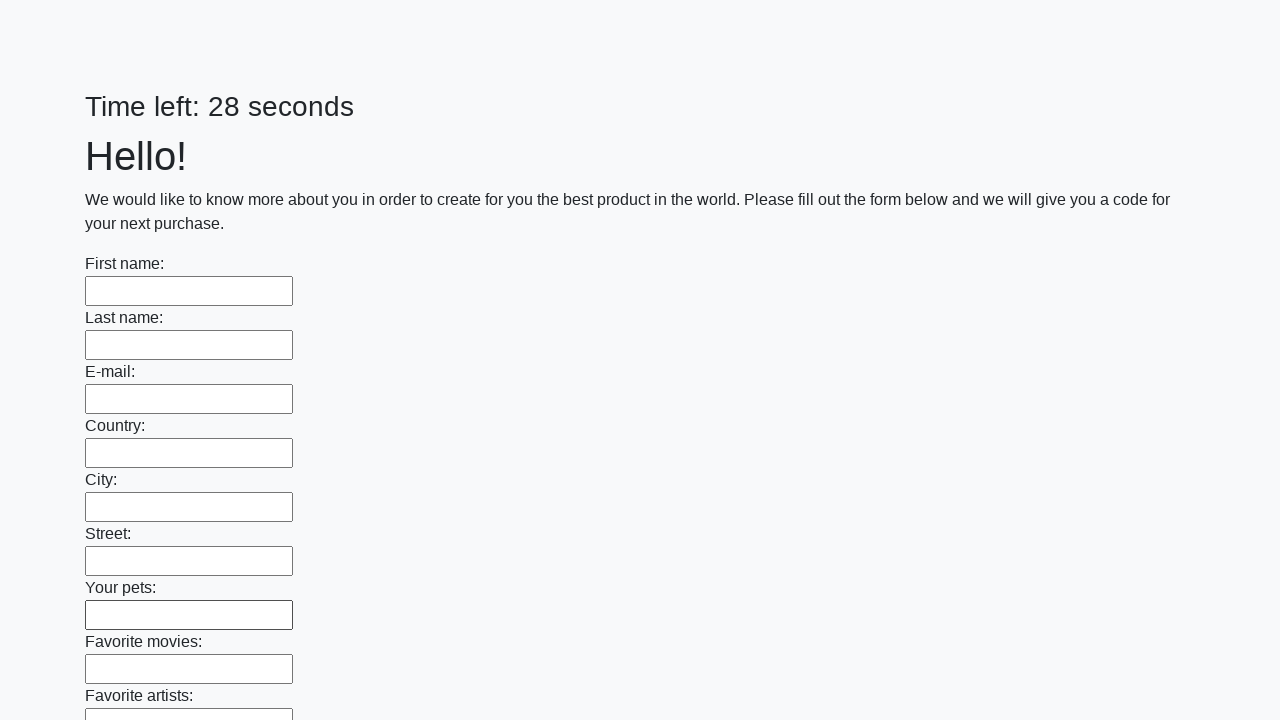

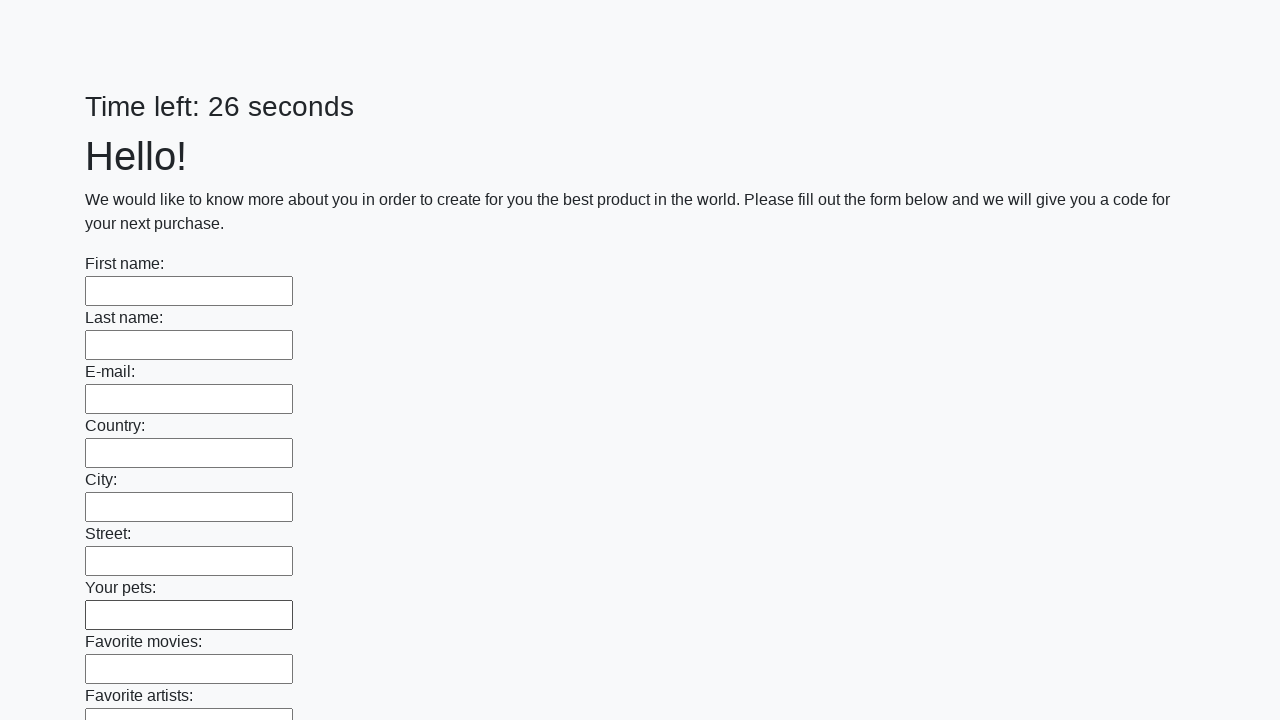